Tests window/tab handling by clicking all links that open in new tabs, iterating through all opened tabs to print their URLs and titles, then closing all tabs except the original homepage.

Starting URL: https://www.selenium.dev/

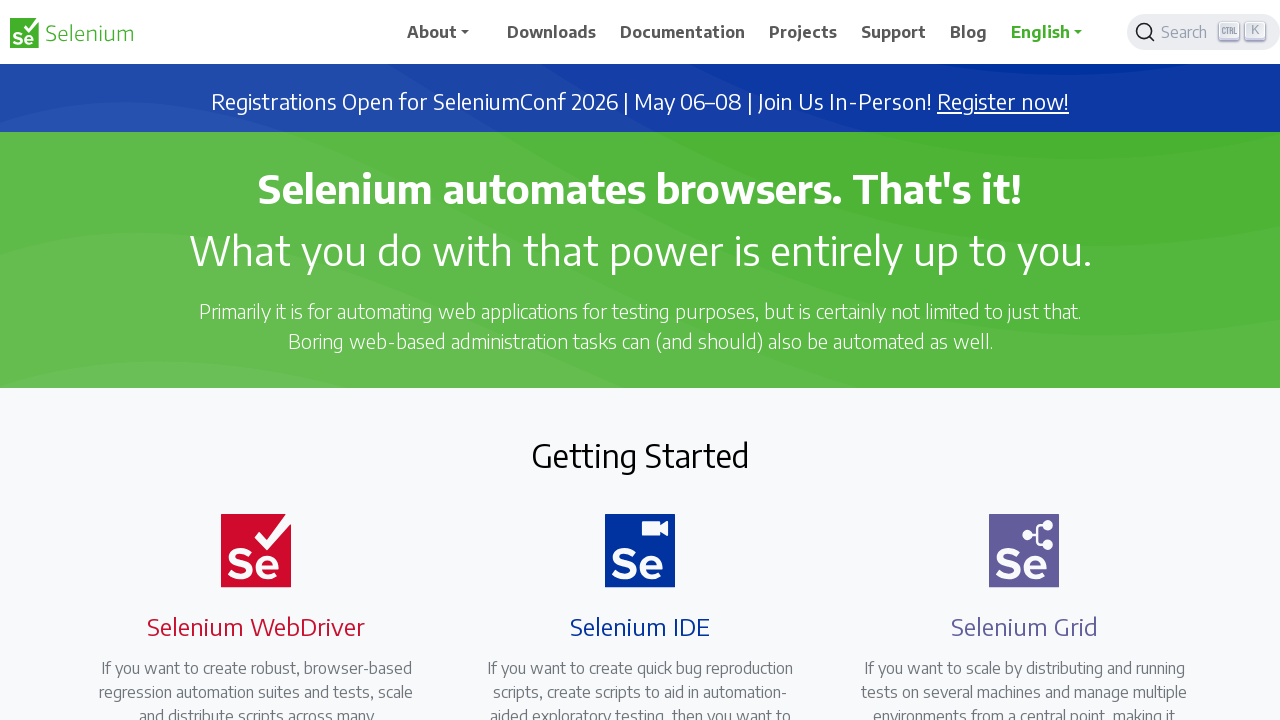

Waited for page to load with networkidle state
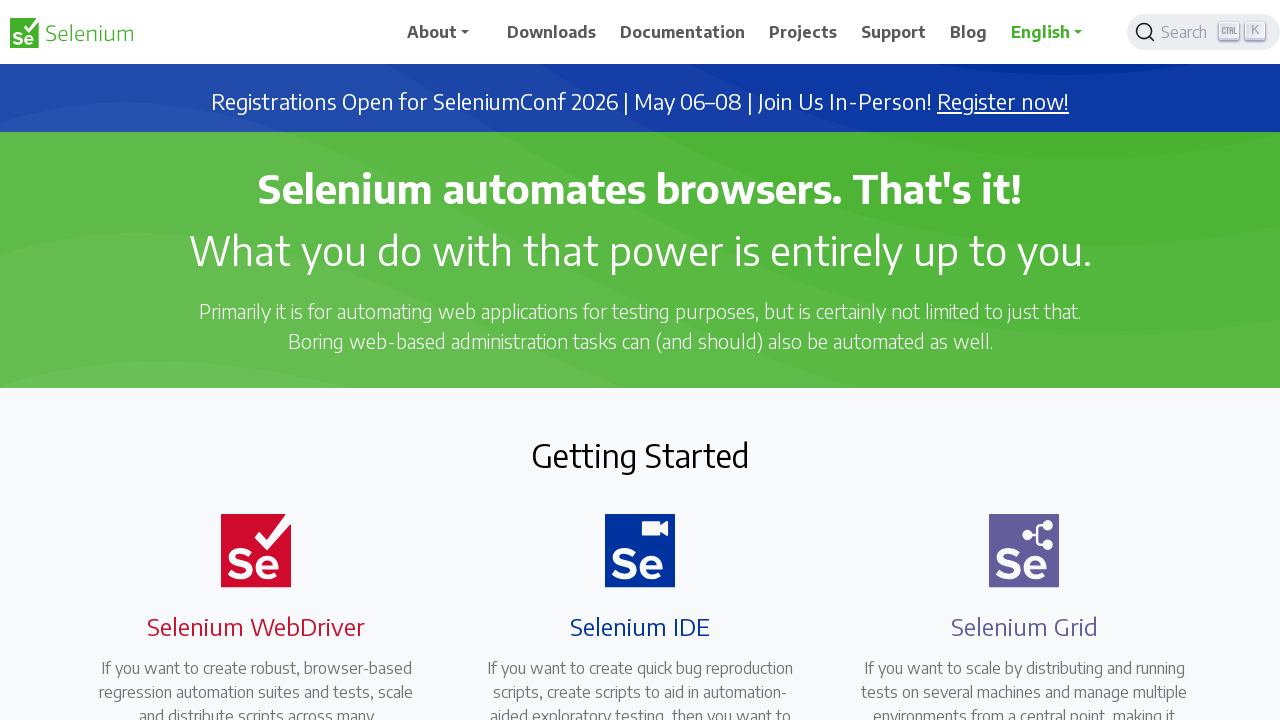

Waited 2 seconds for page stabilization
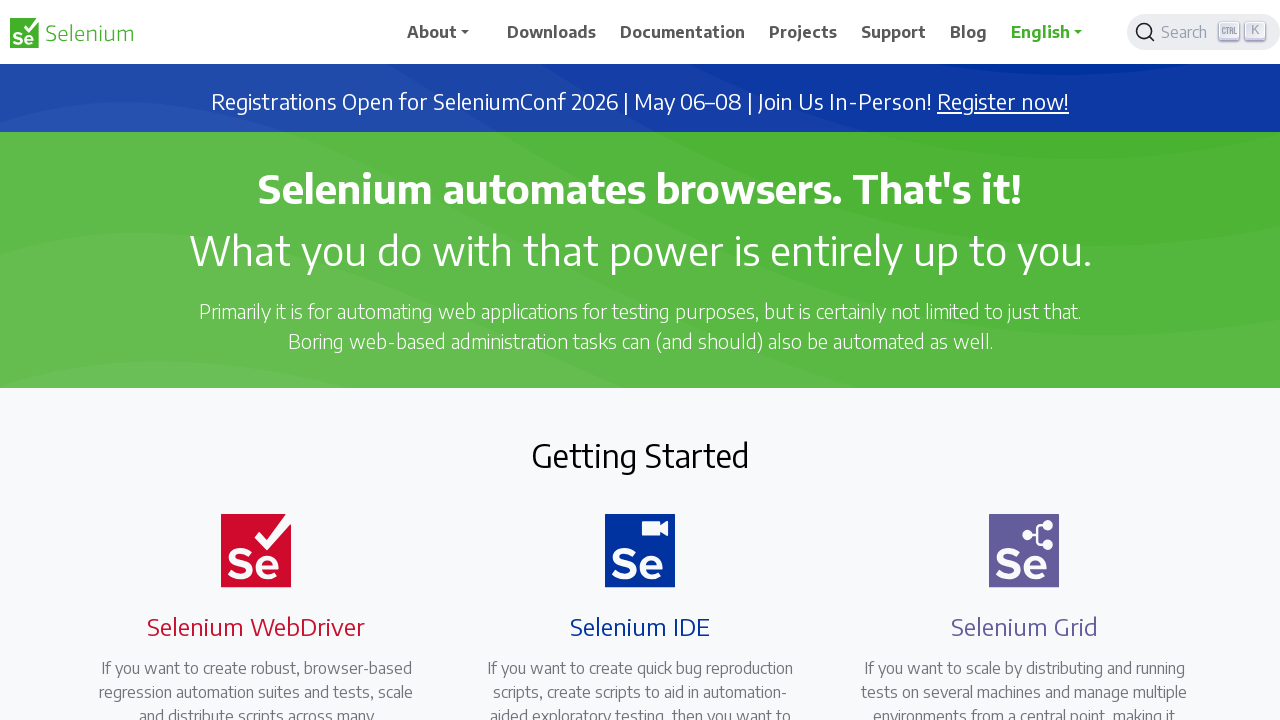

Stored reference to main page (https://www.selenium.dev/)
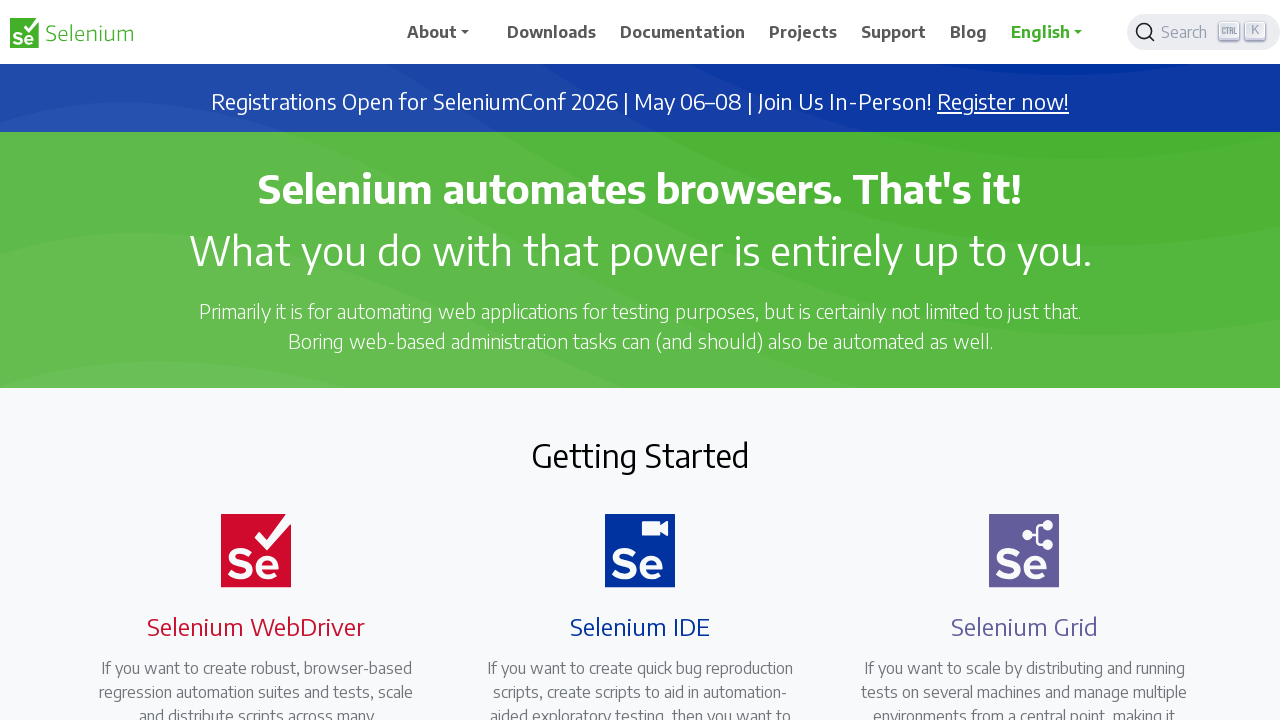

Found 14 links that open in new tabs
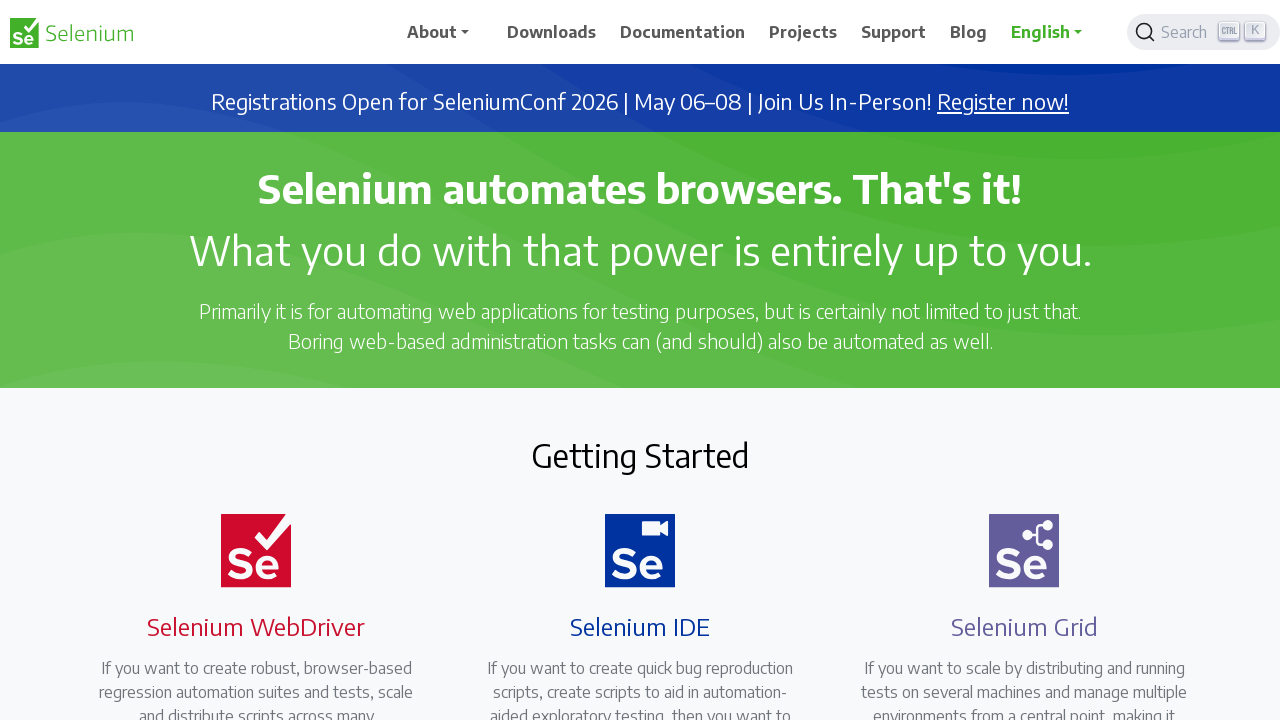

Clicked a link to open in new tab at (1003, 102) on a[target='_blank'] >> nth=0
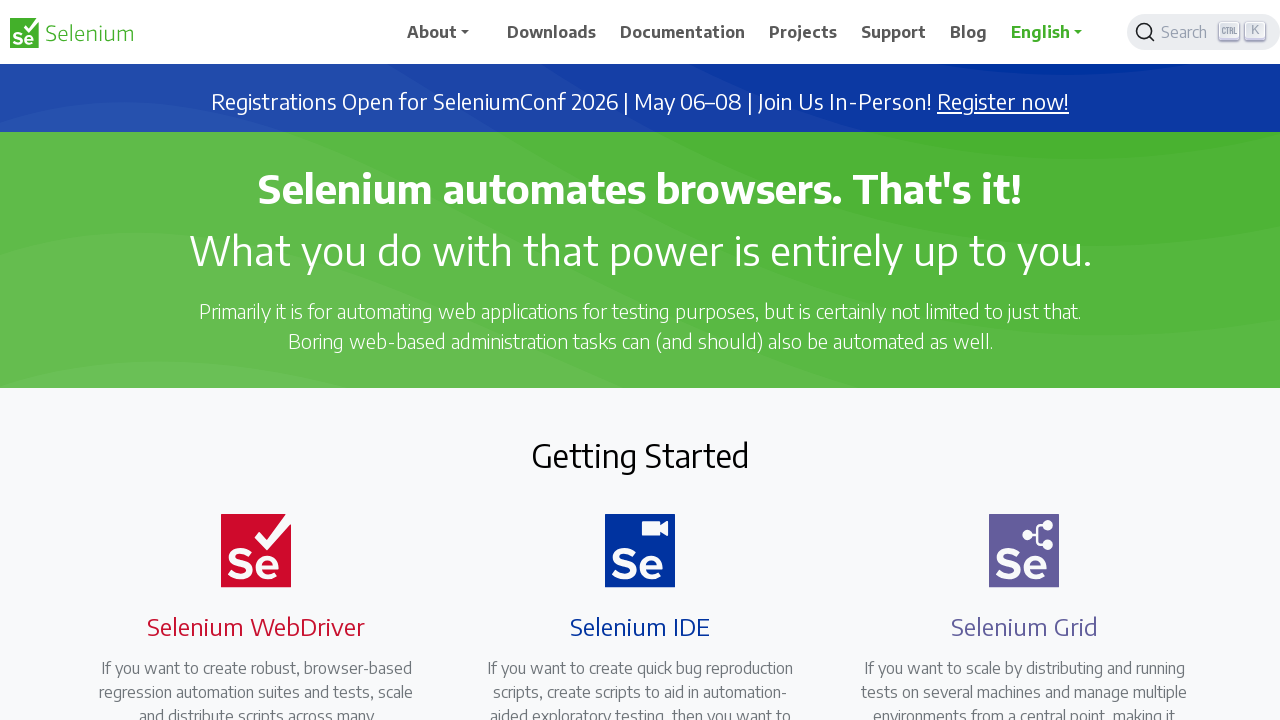

Waited 0.5 seconds for tab to open
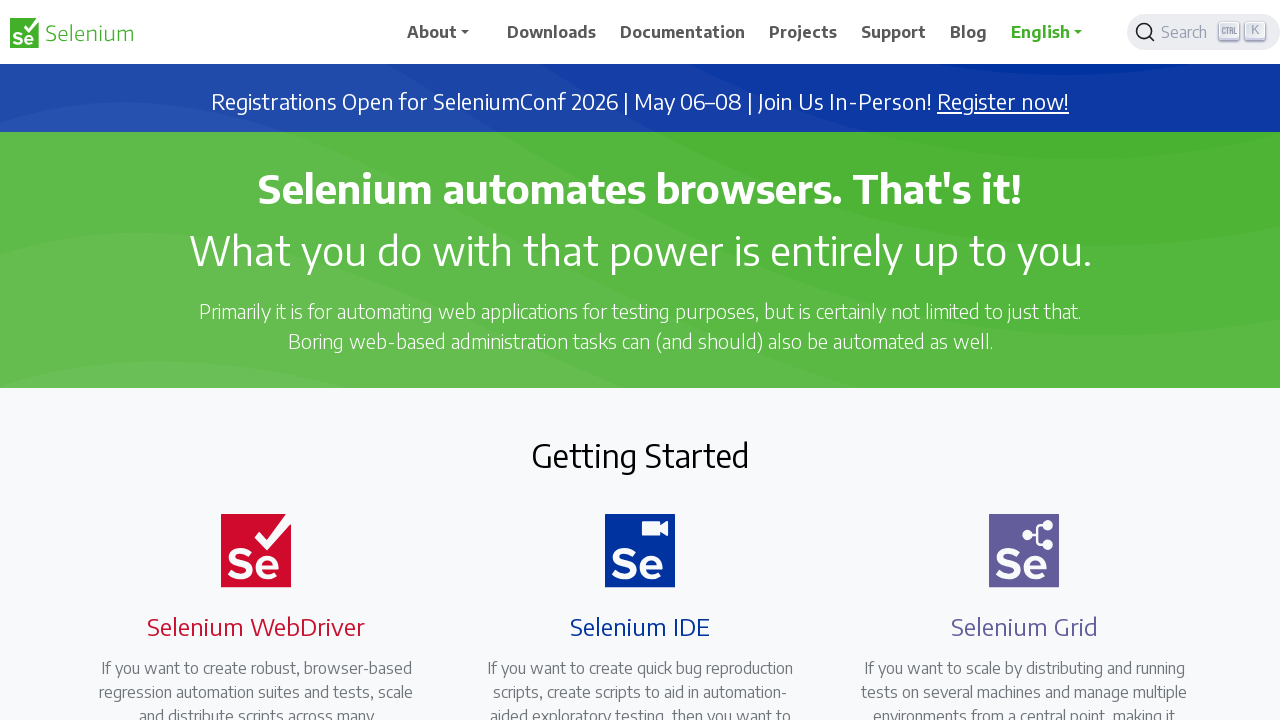

Clicked a link to open in new tab at (687, 409) on a[target='_blank'] >> nth=1
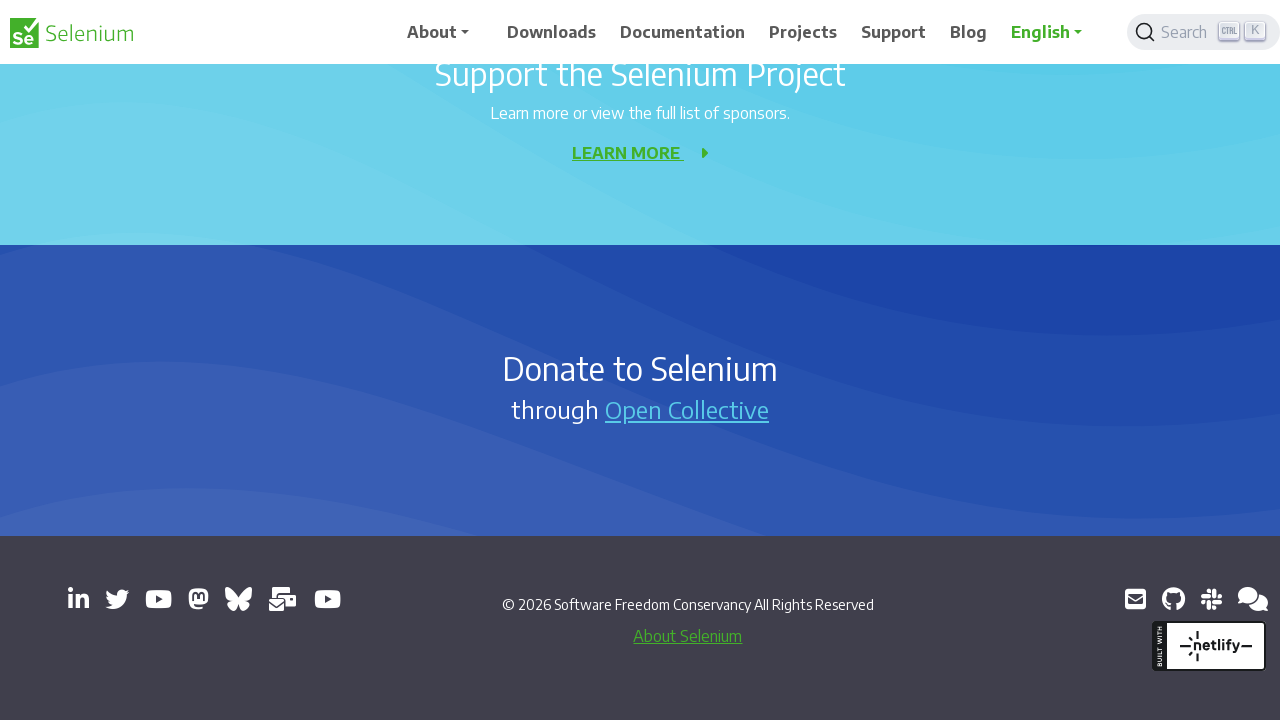

Waited 0.5 seconds for tab to open
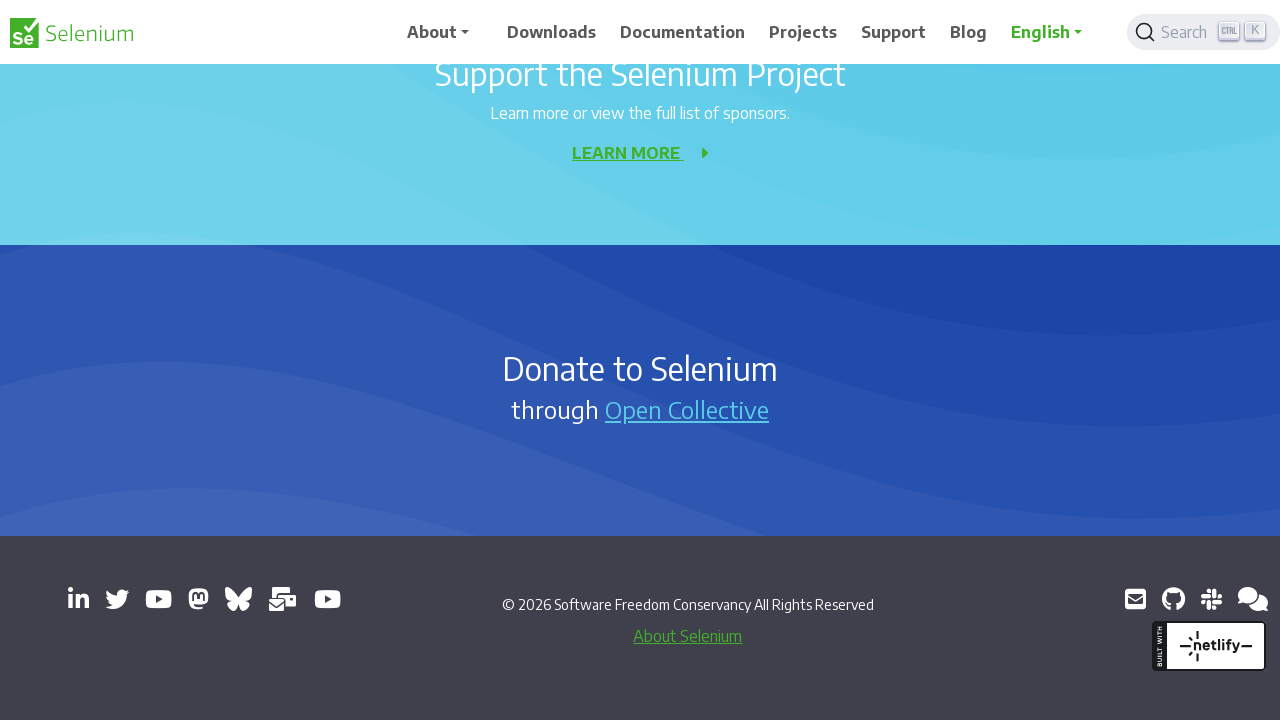

Clicked a link to open in new tab at (78, 599) on a[target='_blank'] >> nth=2
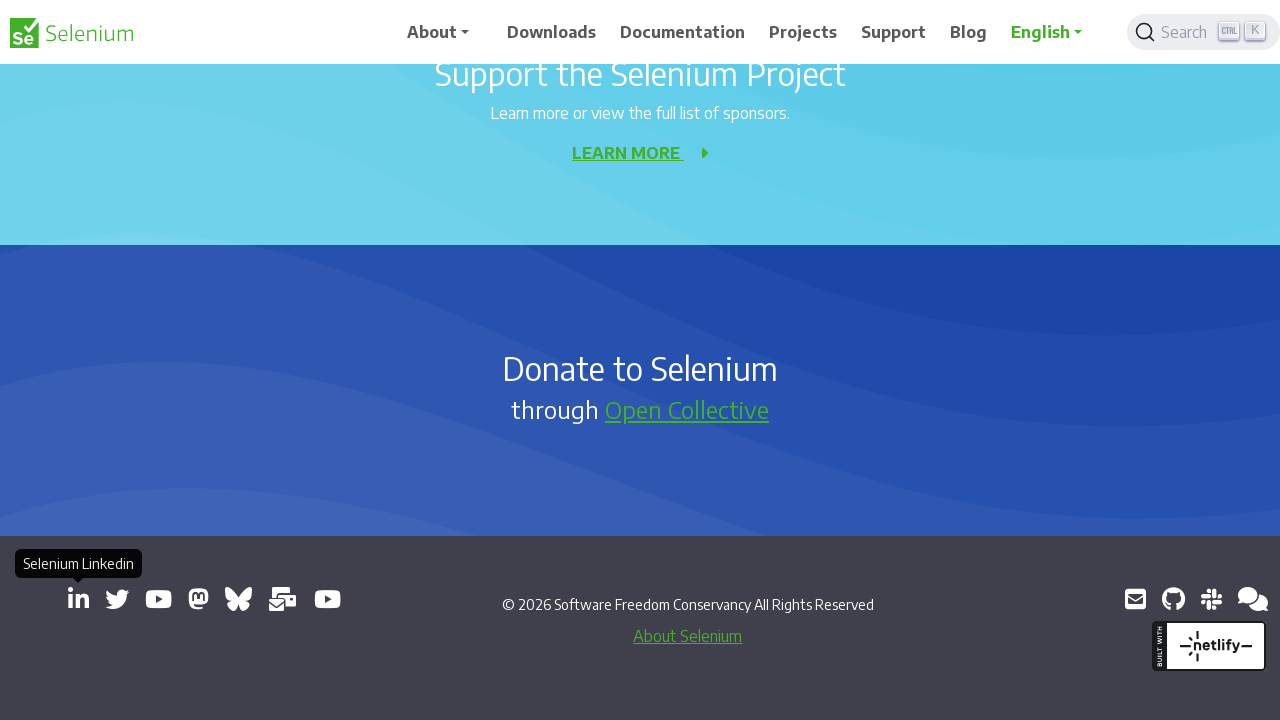

Waited 0.5 seconds for tab to open
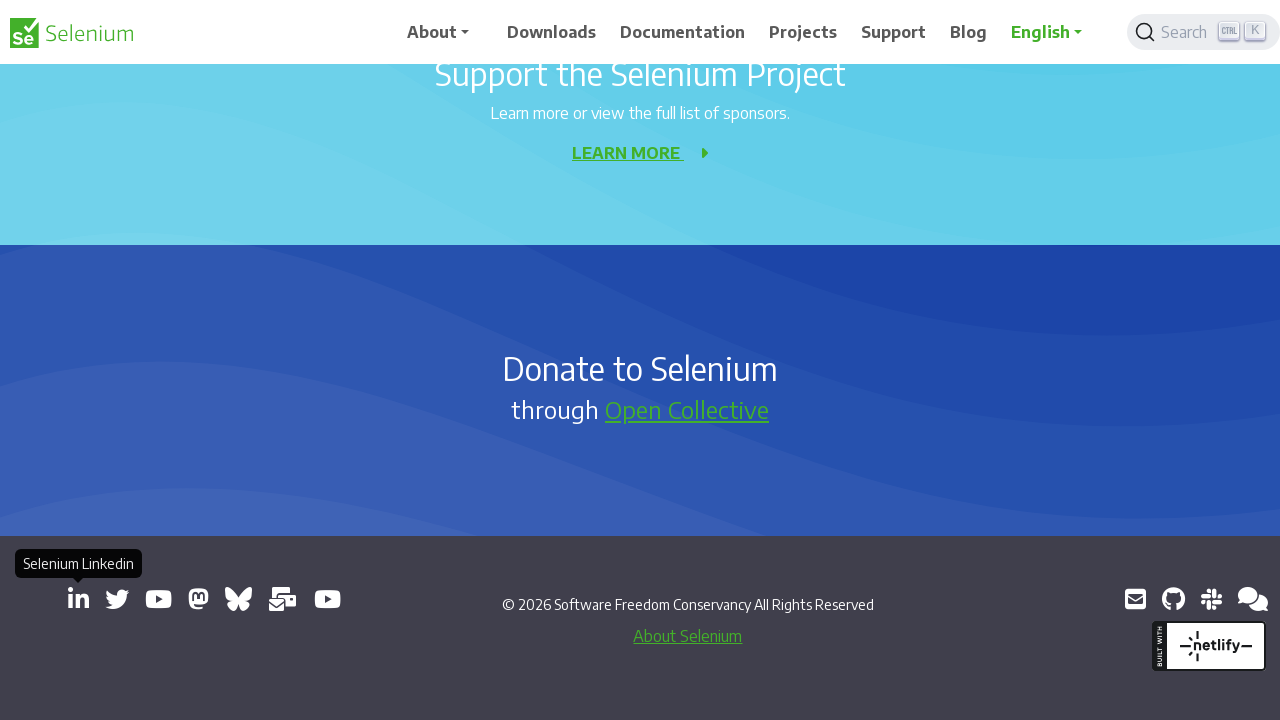

Clicked a link to open in new tab at (117, 599) on a[target='_blank'] >> nth=3
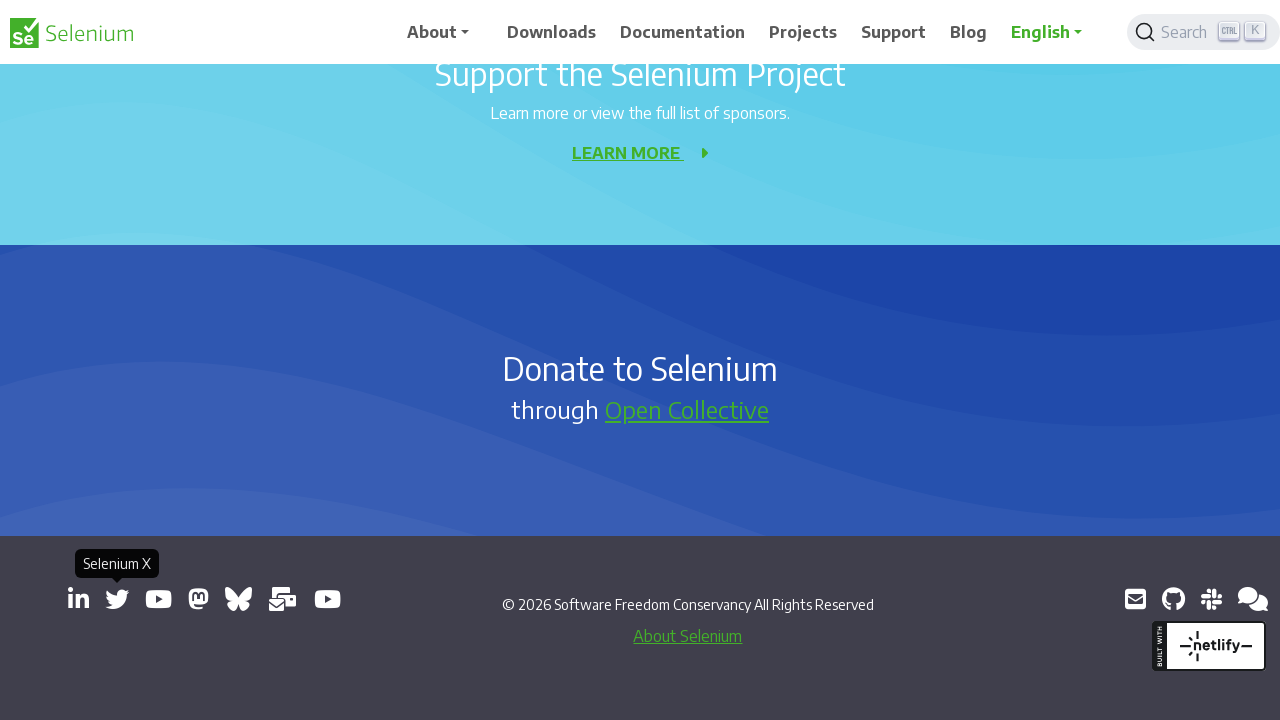

Waited 0.5 seconds for tab to open
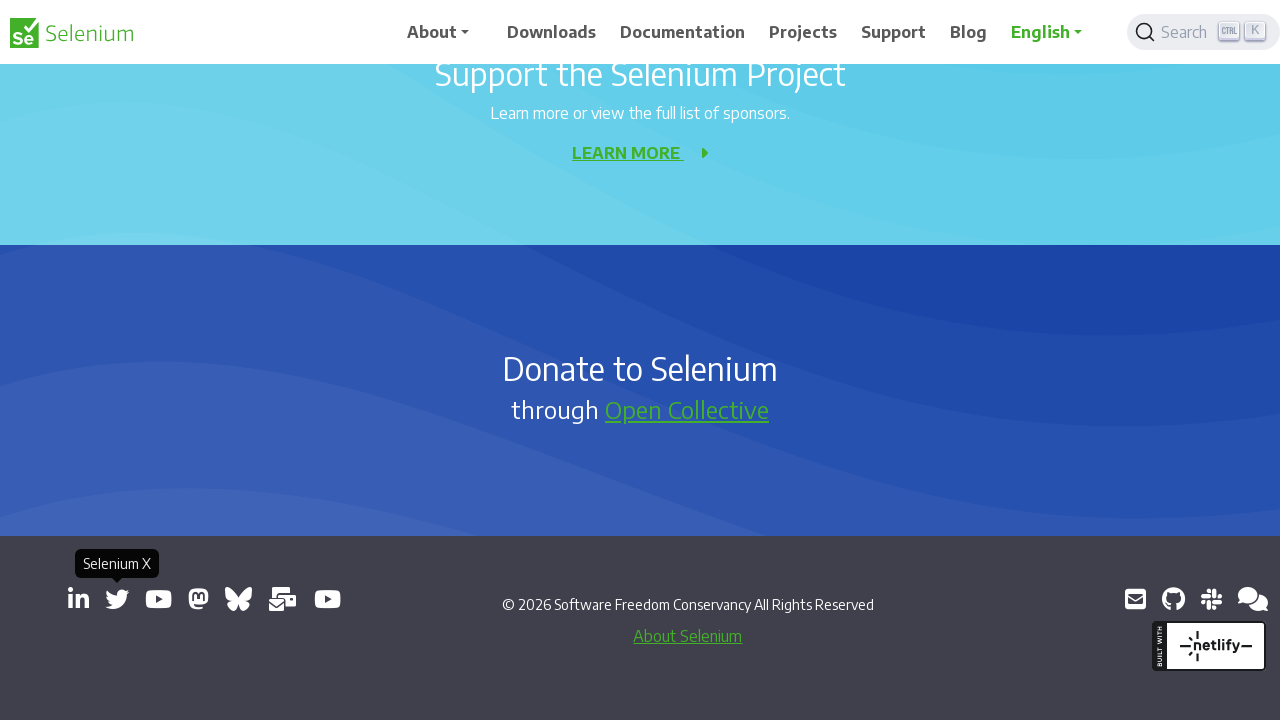

Clicked a link to open in new tab at (158, 599) on a[target='_blank'] >> nth=4
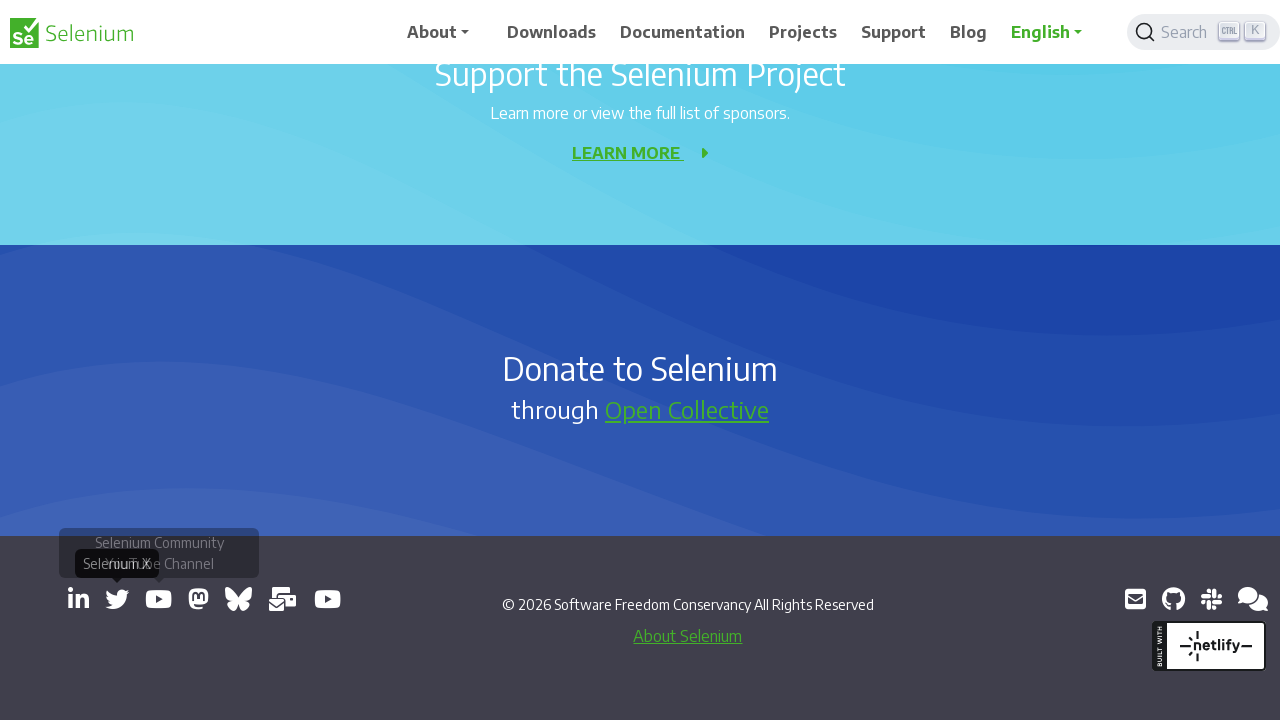

Waited 0.5 seconds for tab to open
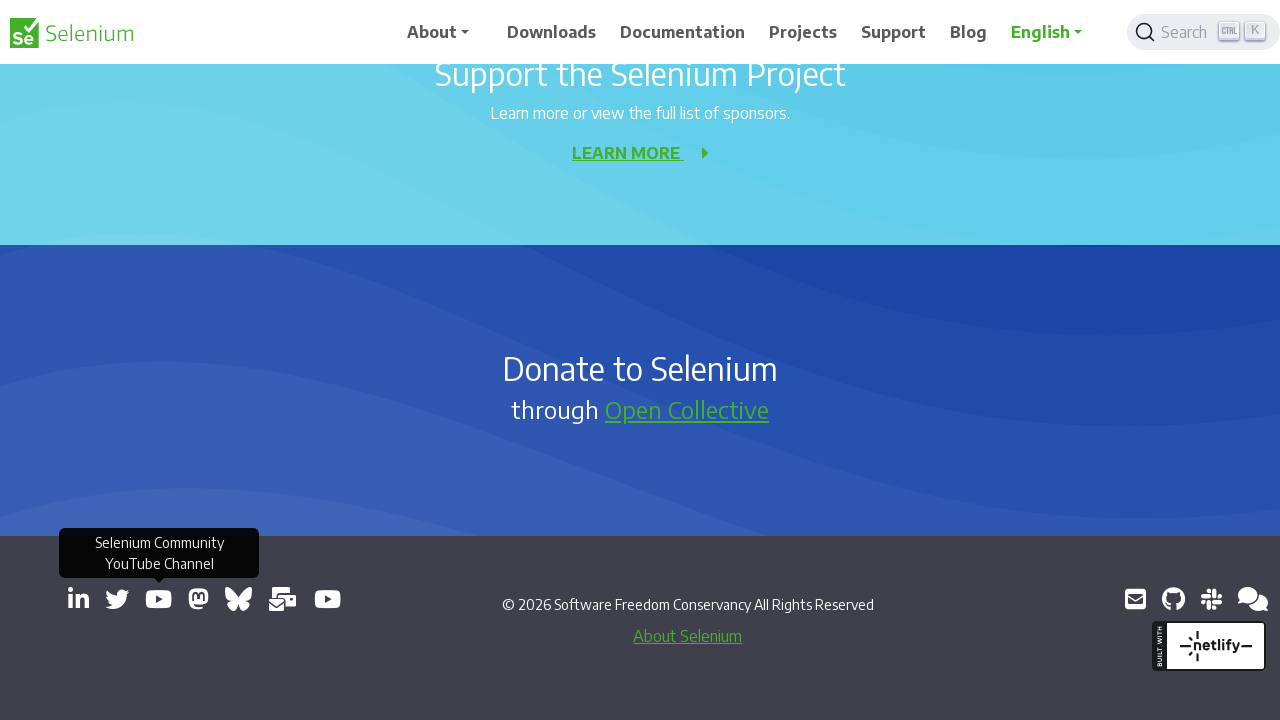

Clicked a link to open in new tab at (198, 599) on a[target='_blank'] >> nth=5
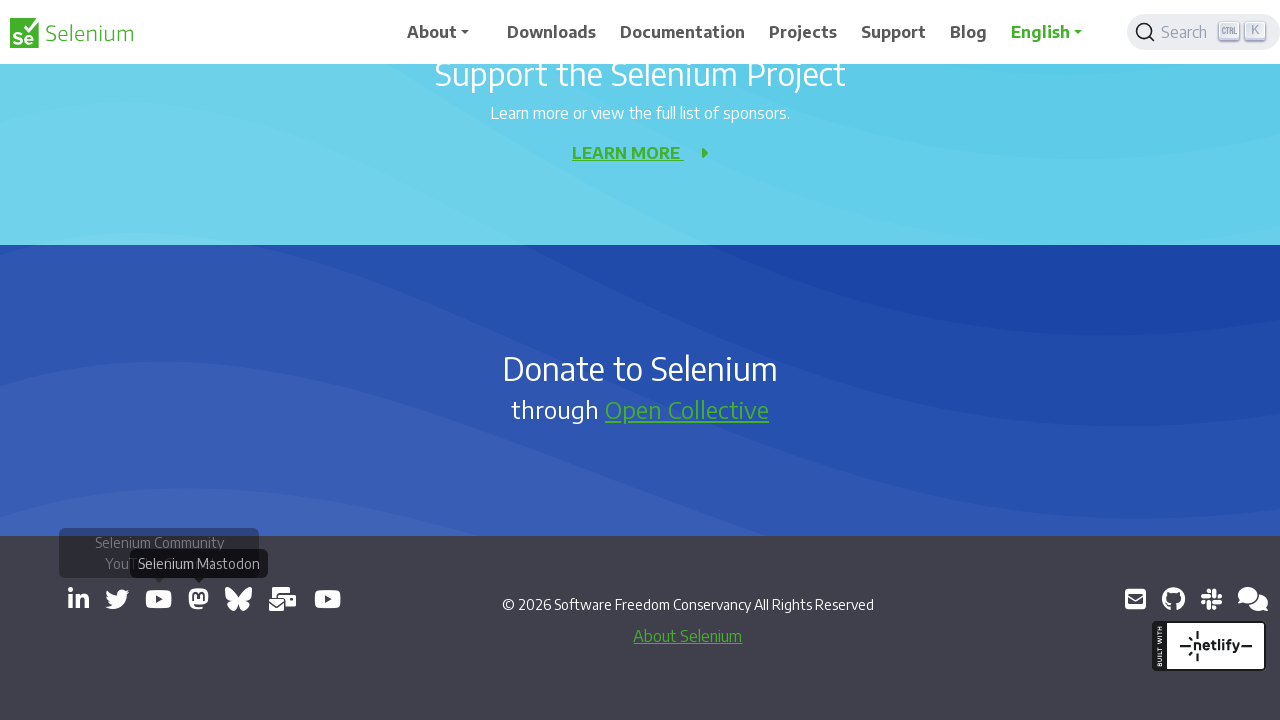

Waited 0.5 seconds for tab to open
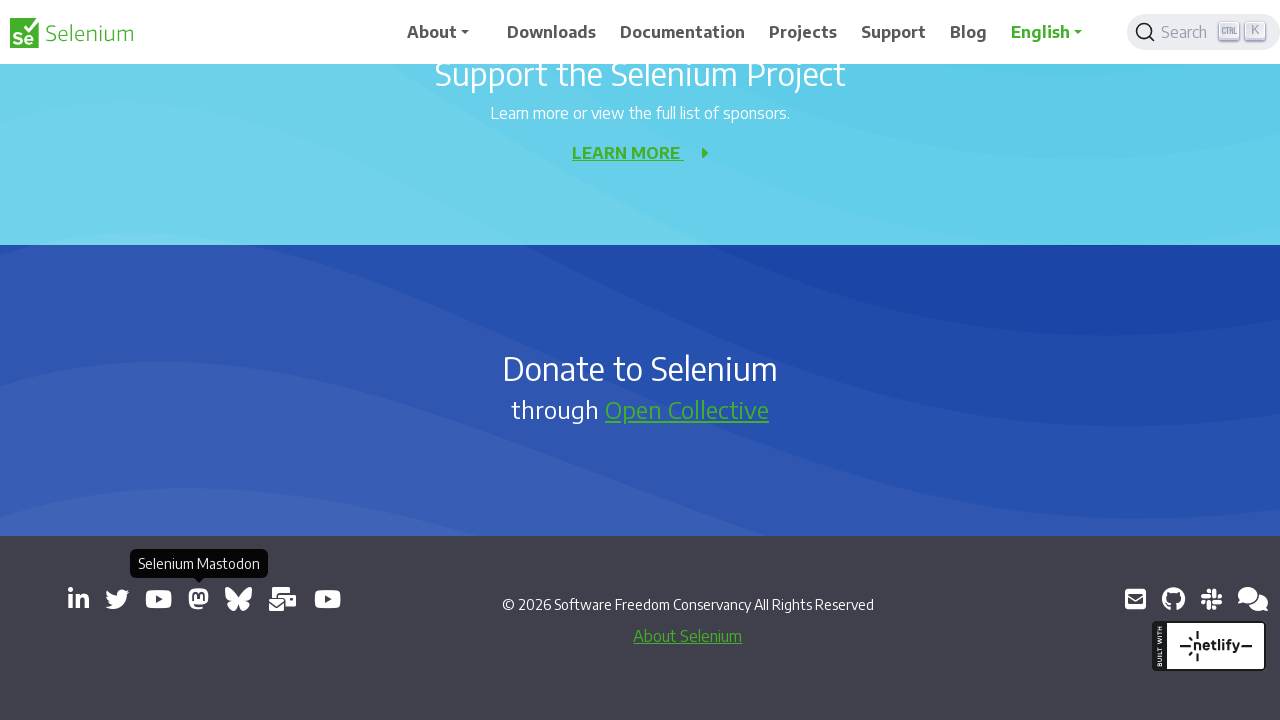

Clicked a link to open in new tab at (238, 599) on a[target='_blank'] >> nth=6
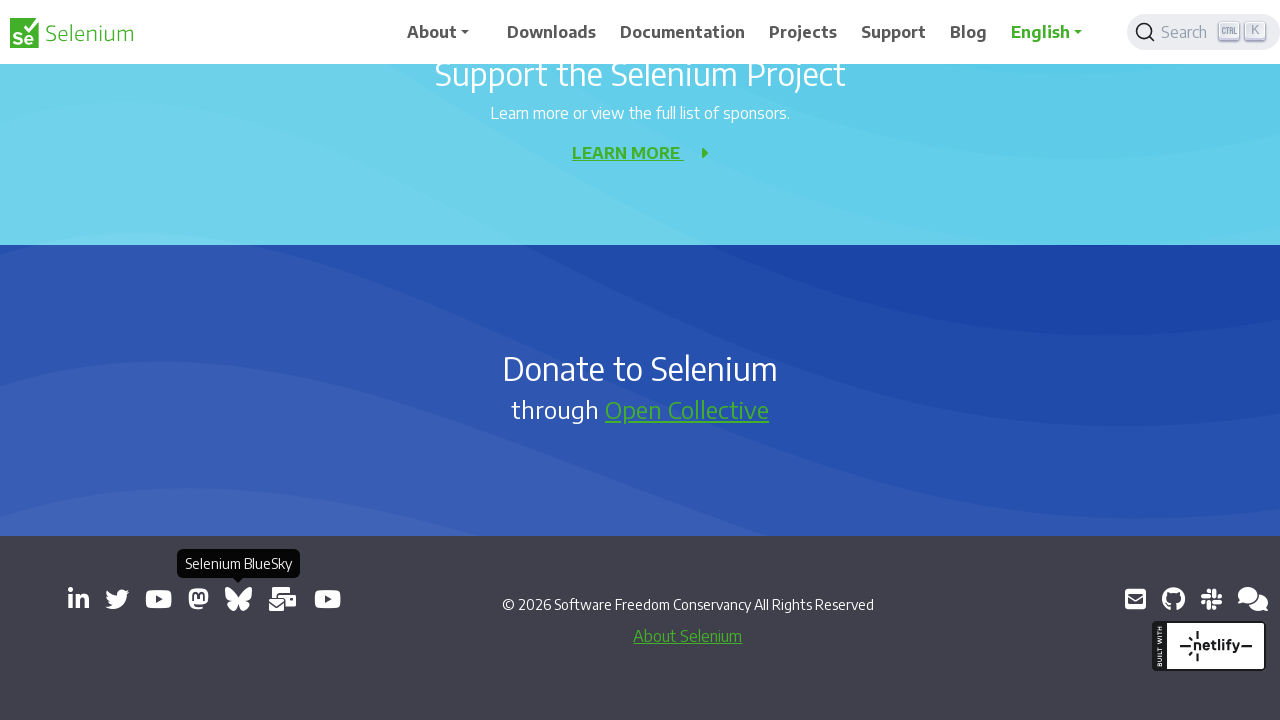

Waited 0.5 seconds for tab to open
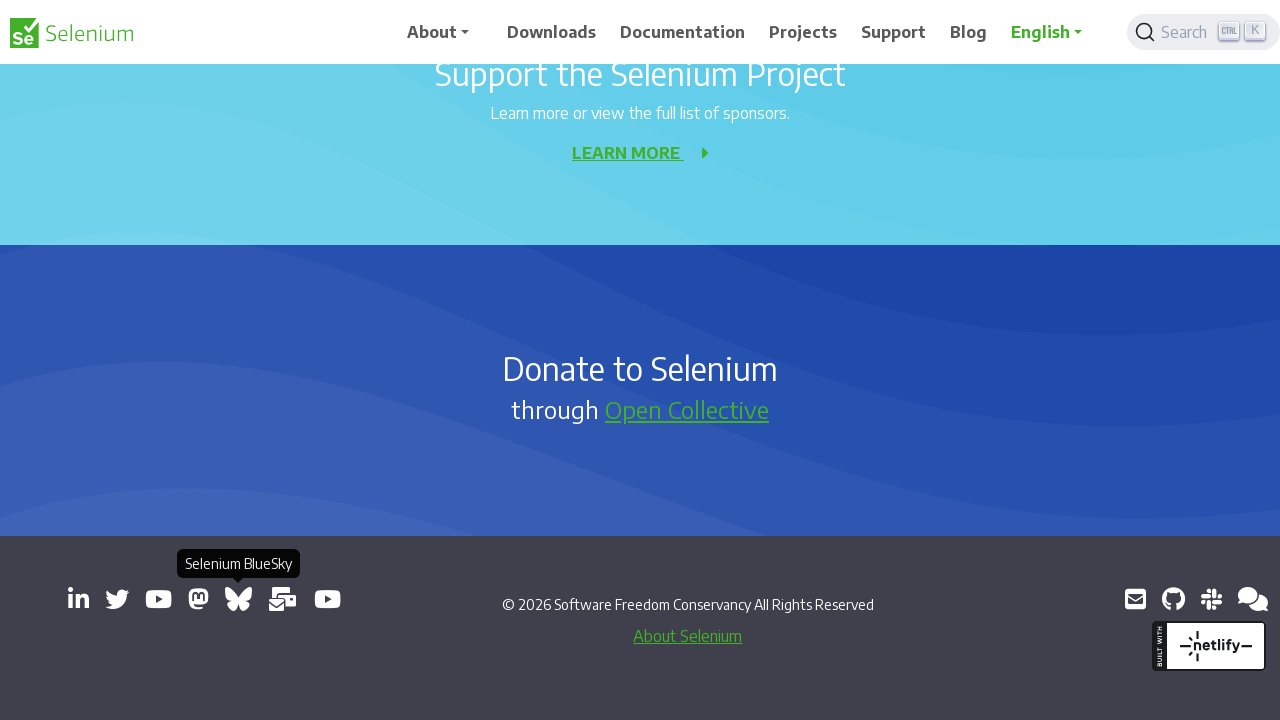

Clicked a link to open in new tab at (283, 599) on a[target='_blank'] >> nth=7
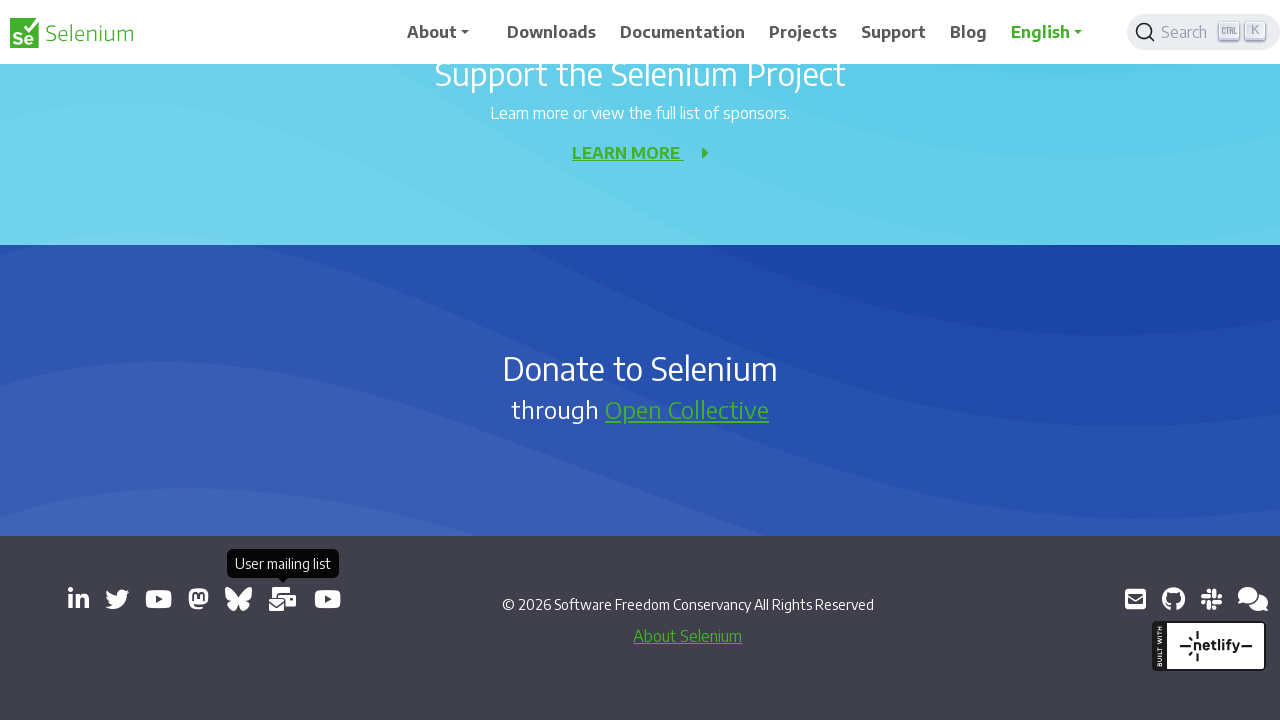

Waited 0.5 seconds for tab to open
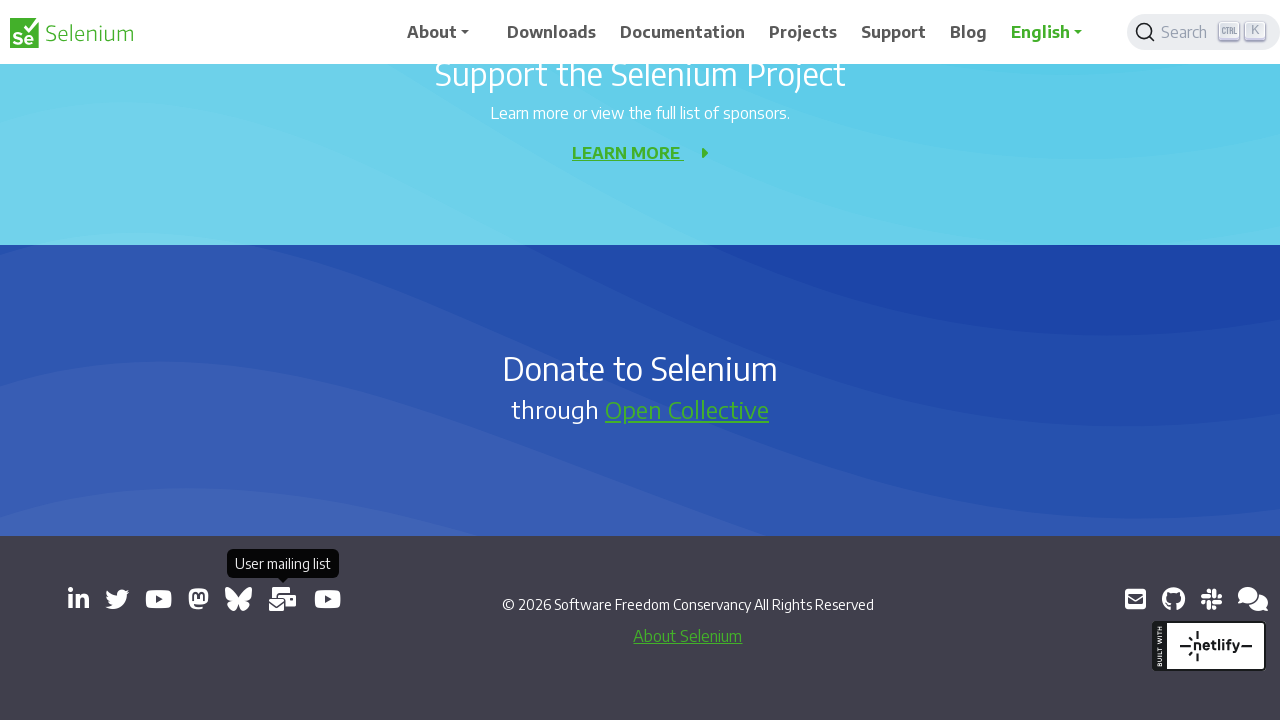

Clicked a link to open in new tab at (328, 599) on a[target='_blank'] >> nth=8
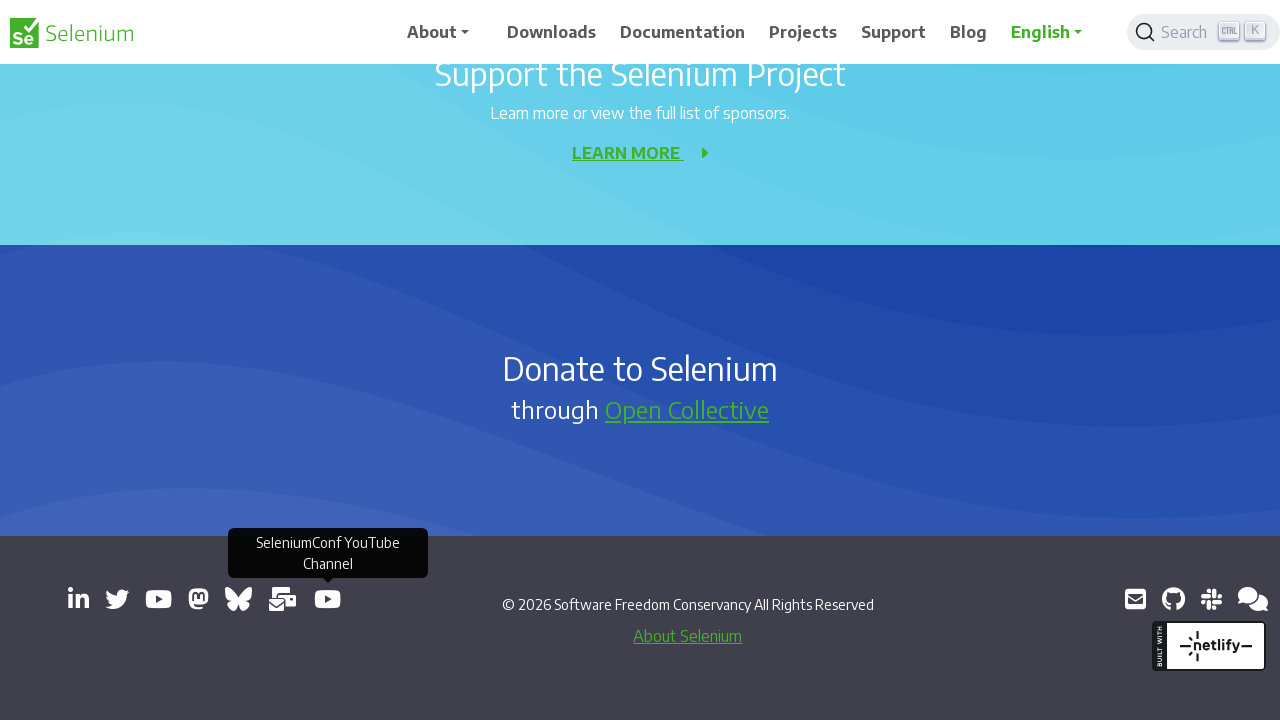

Waited 0.5 seconds for tab to open
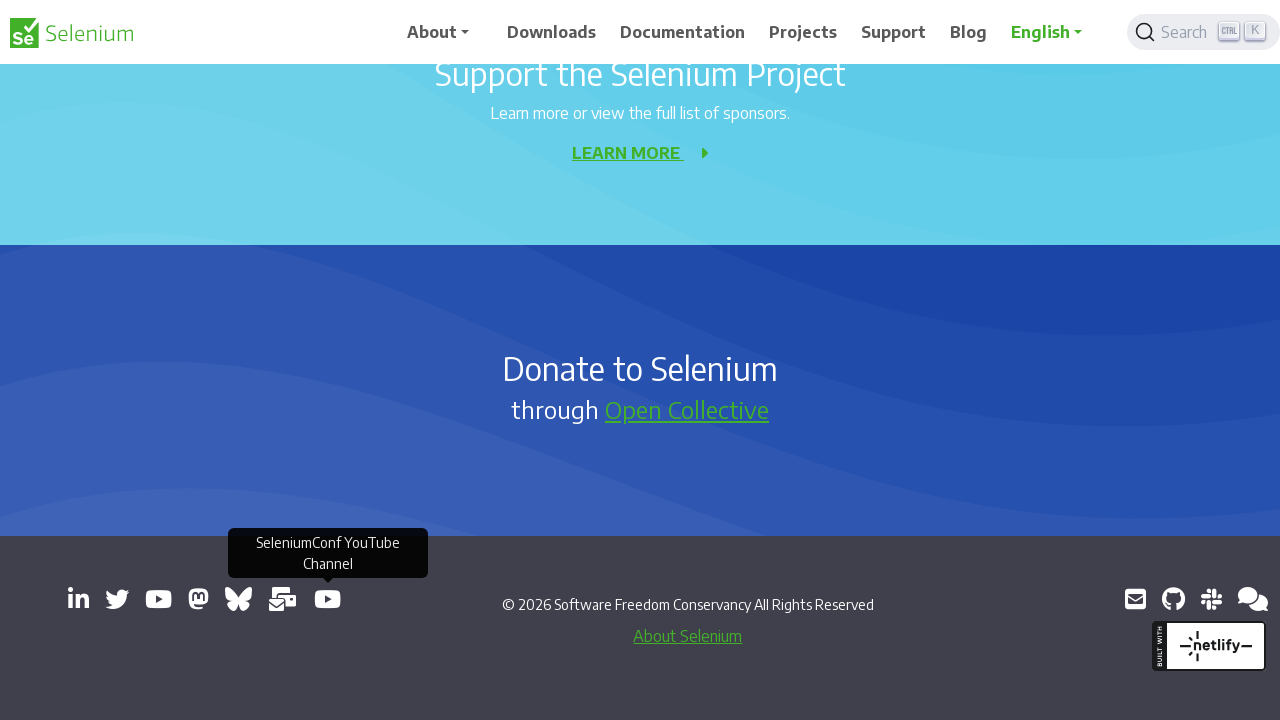

Clicked a link to open in new tab at (1135, 599) on a[target='_blank'] >> nth=9
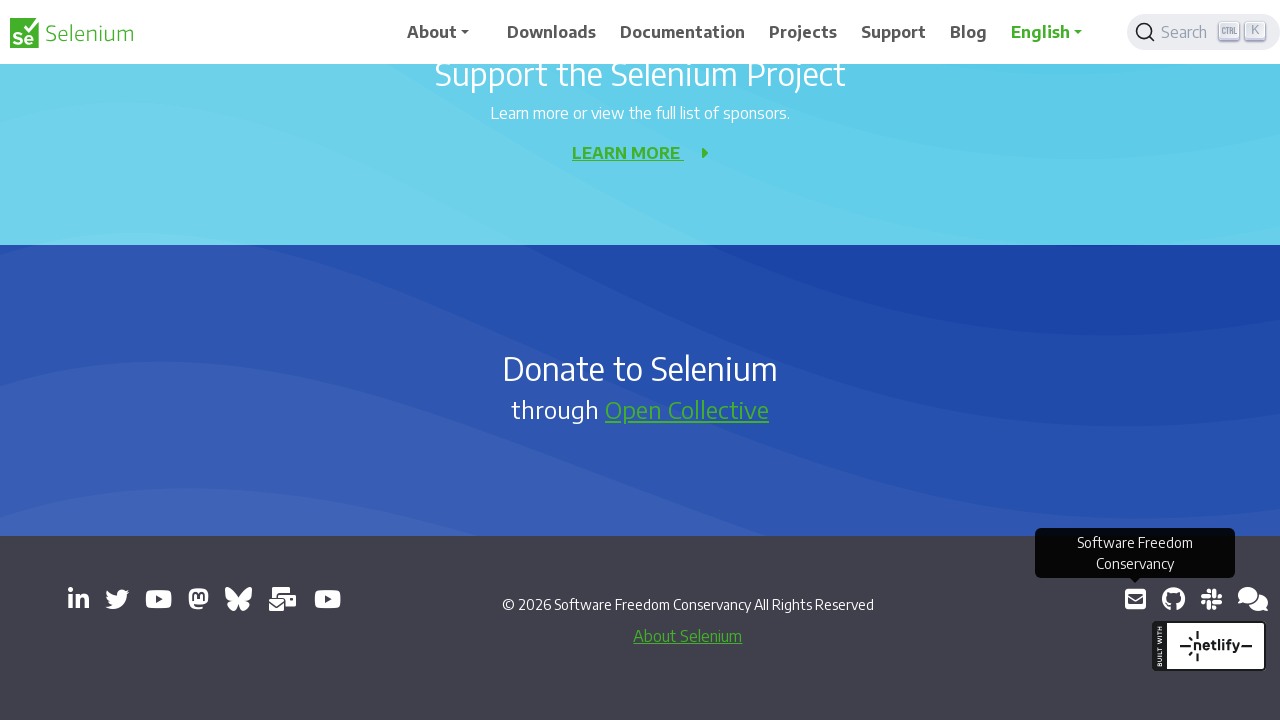

Waited 0.5 seconds for tab to open
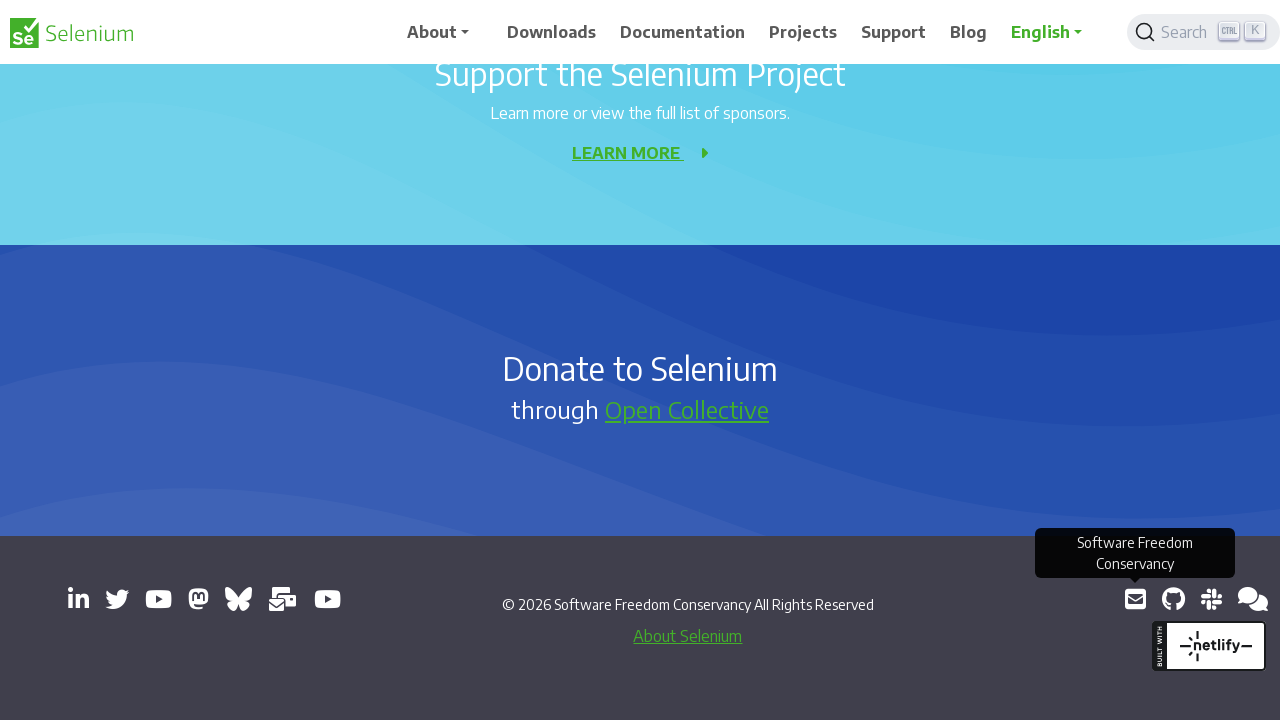

Clicked a link to open in new tab at (1173, 599) on a[target='_blank'] >> nth=10
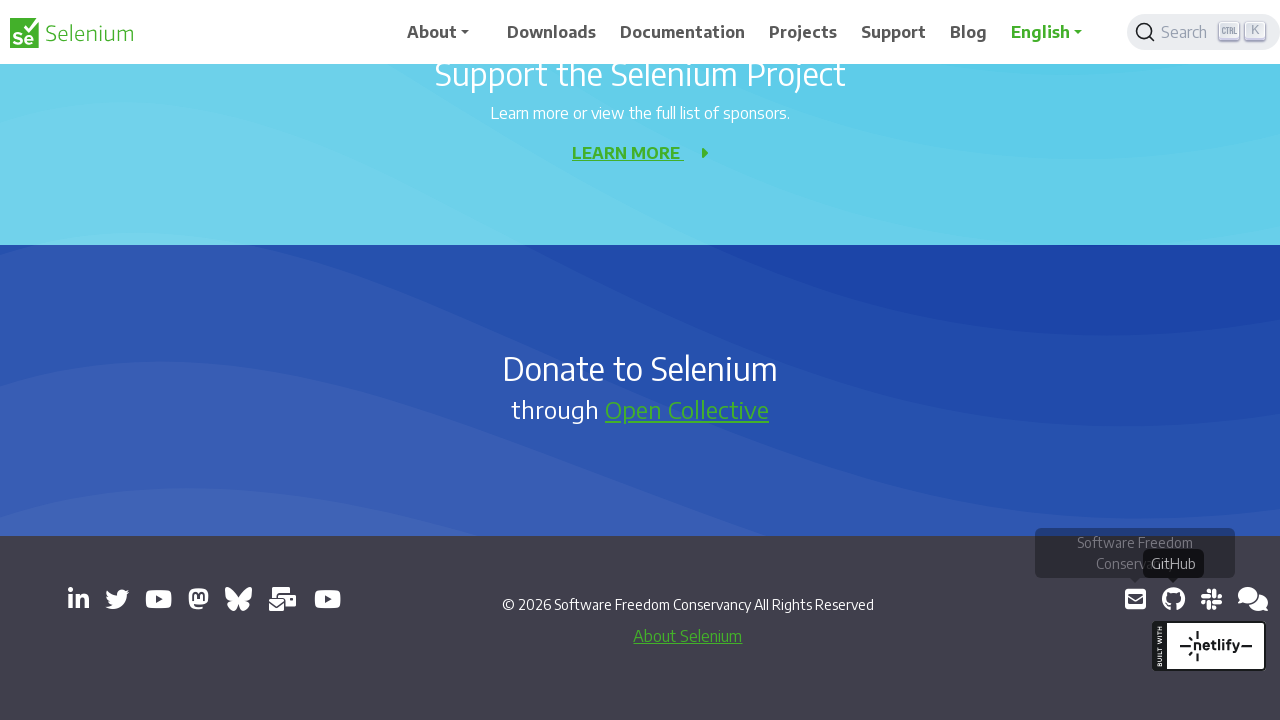

Waited 0.5 seconds for tab to open
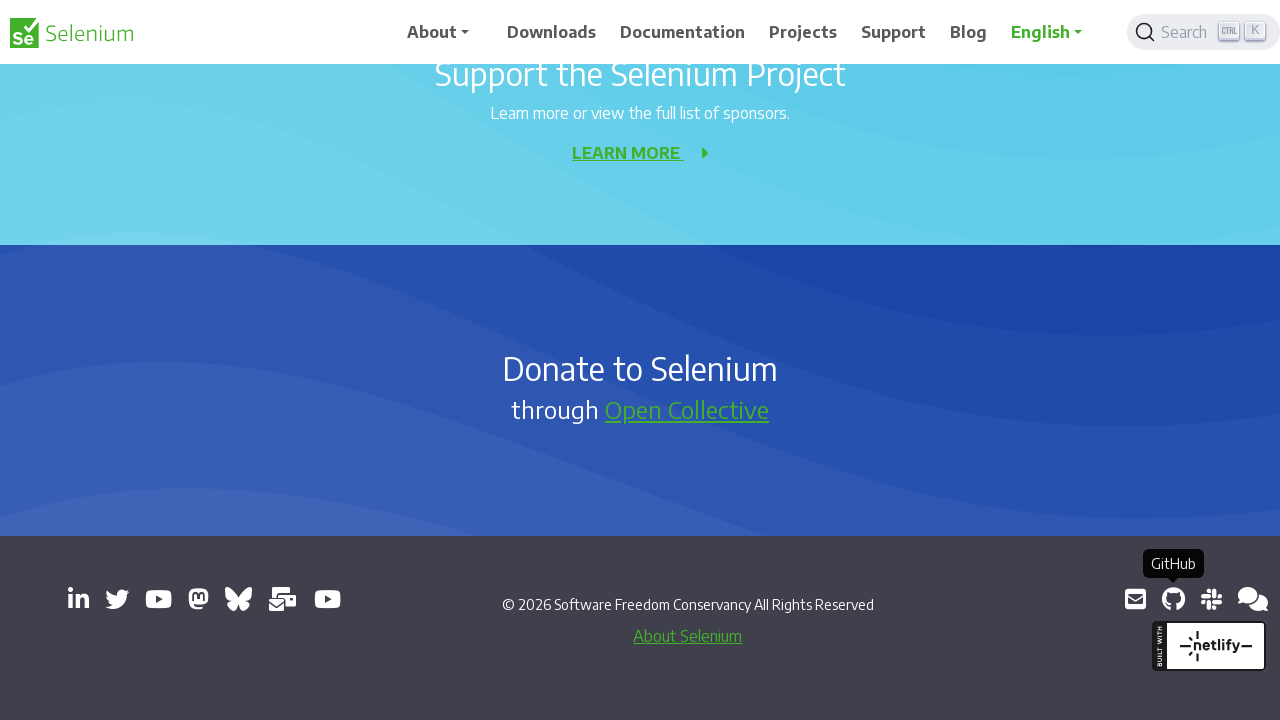

Clicked a link to open in new tab at (1211, 599) on a[target='_blank'] >> nth=11
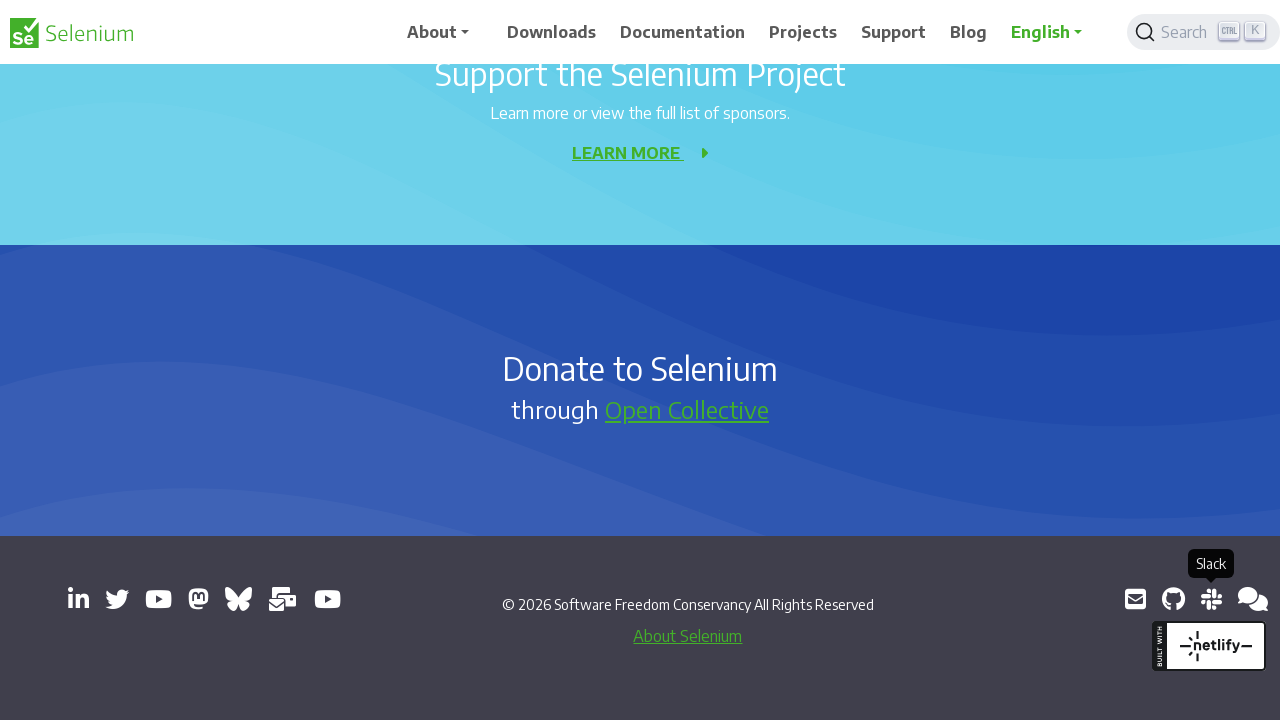

Waited 0.5 seconds for tab to open
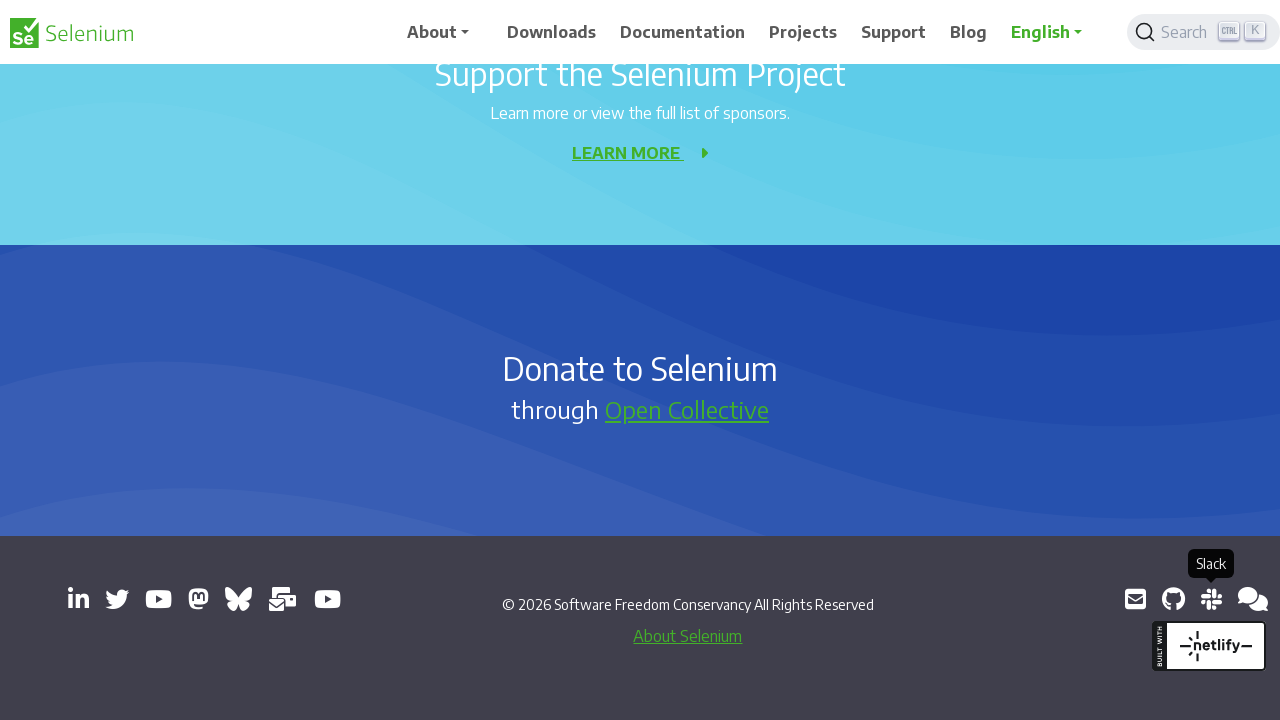

Clicked a link to open in new tab at (1253, 599) on a[target='_blank'] >> nth=12
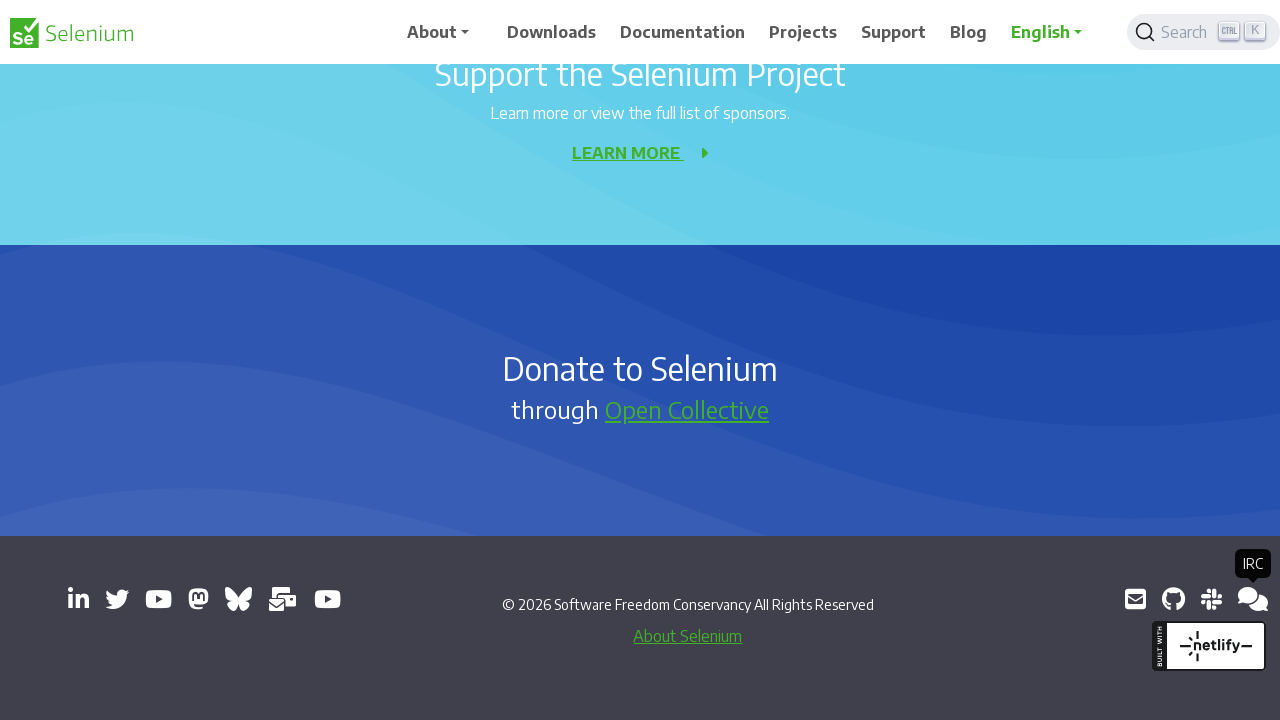

Waited 0.5 seconds for tab to open
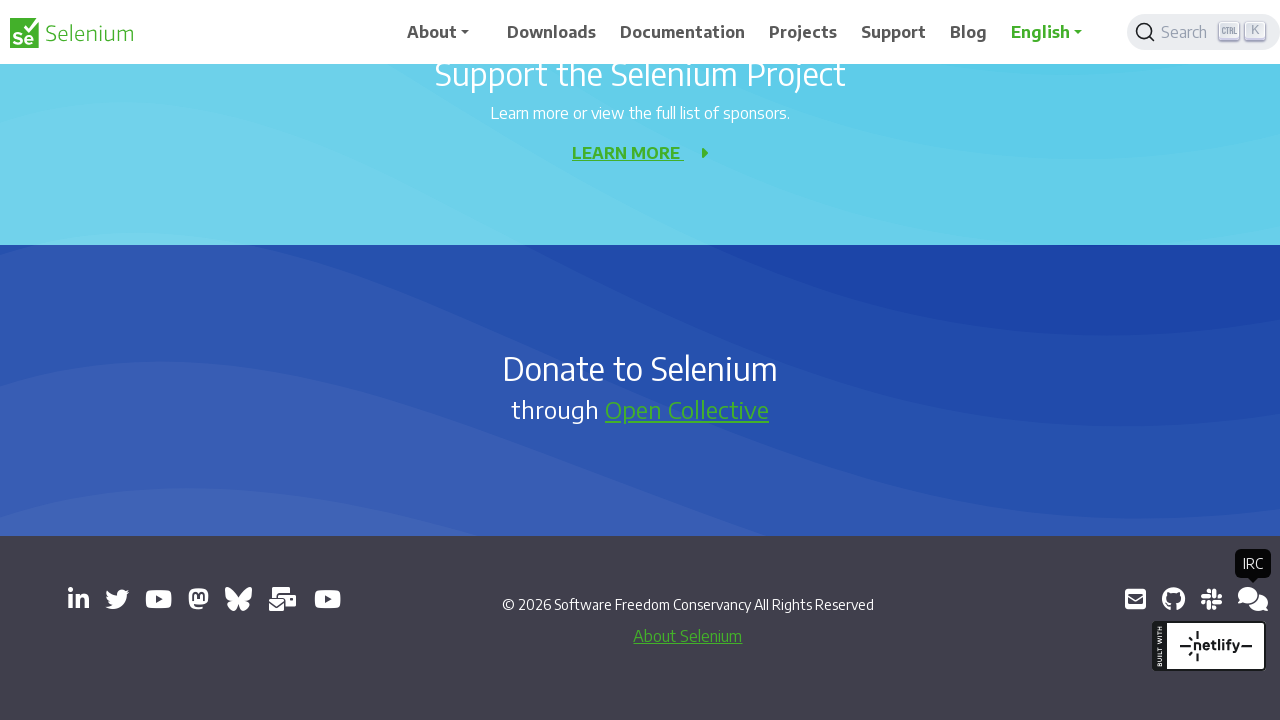

Clicked a link to open in new tab at (1248, 599) on a[target='_blank'] >> nth=13
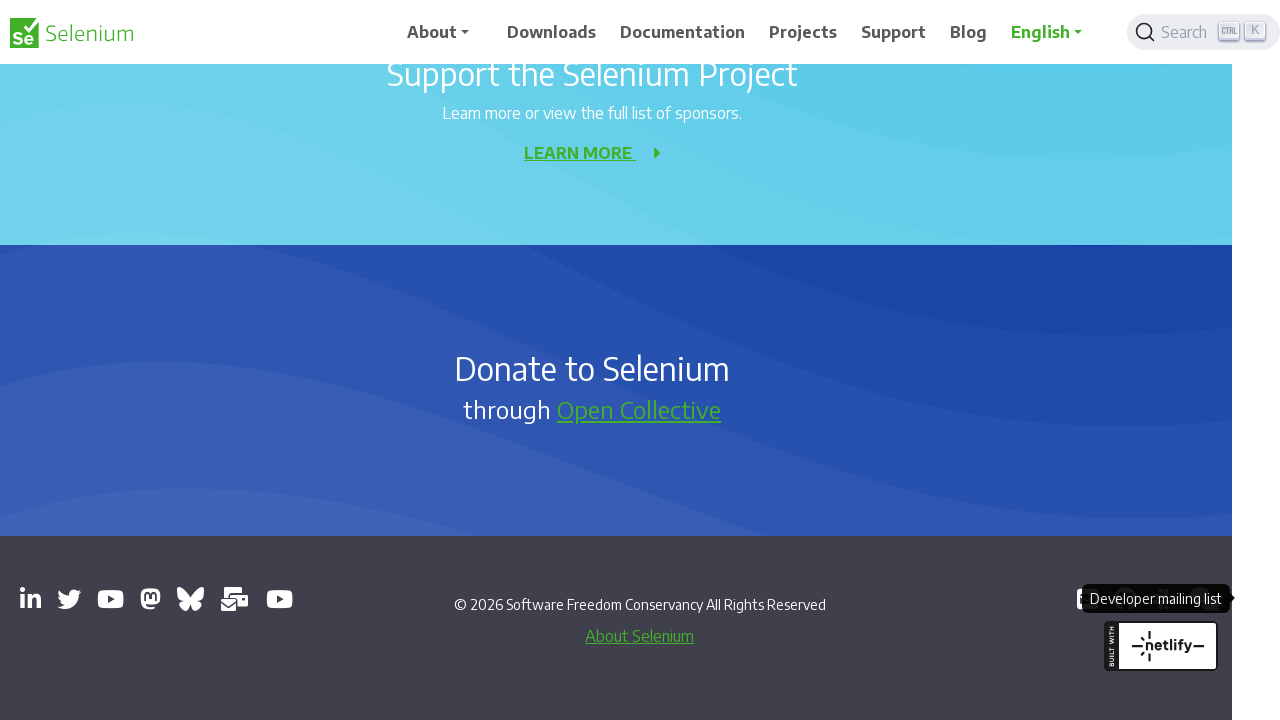

Waited 0.5 seconds for tab to open
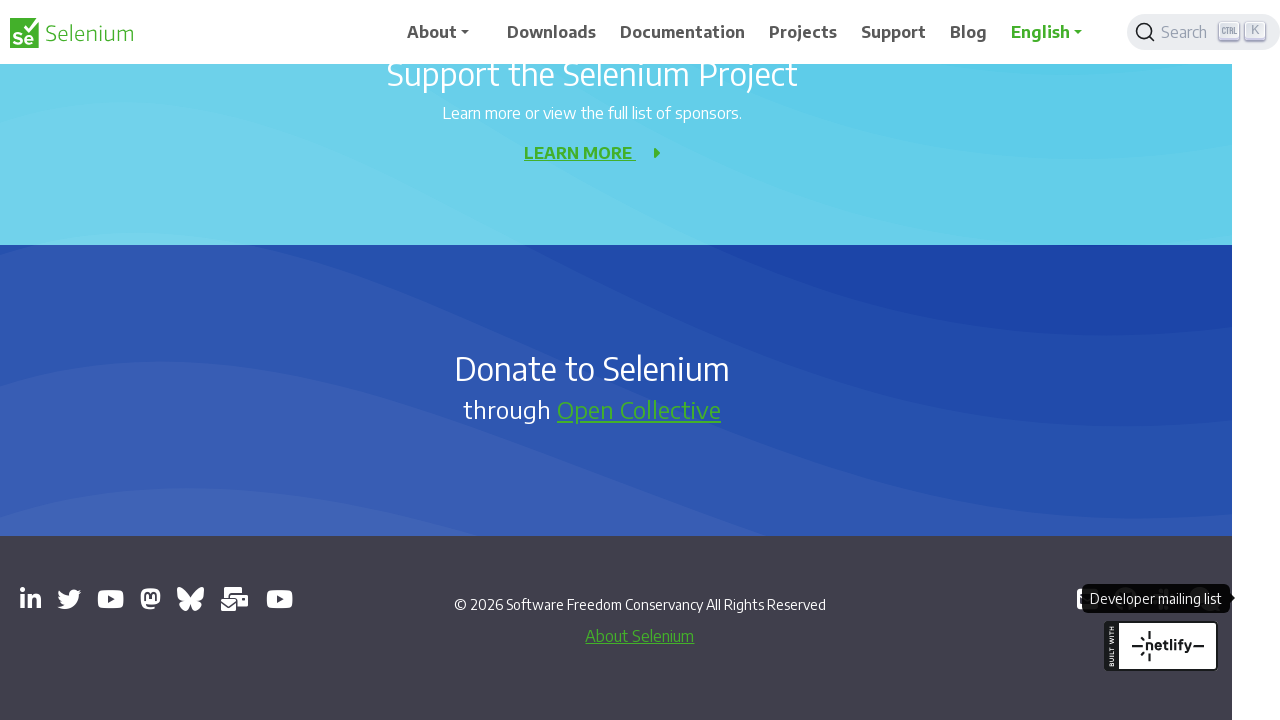

Retrieved all open tabs/pages (14 total)
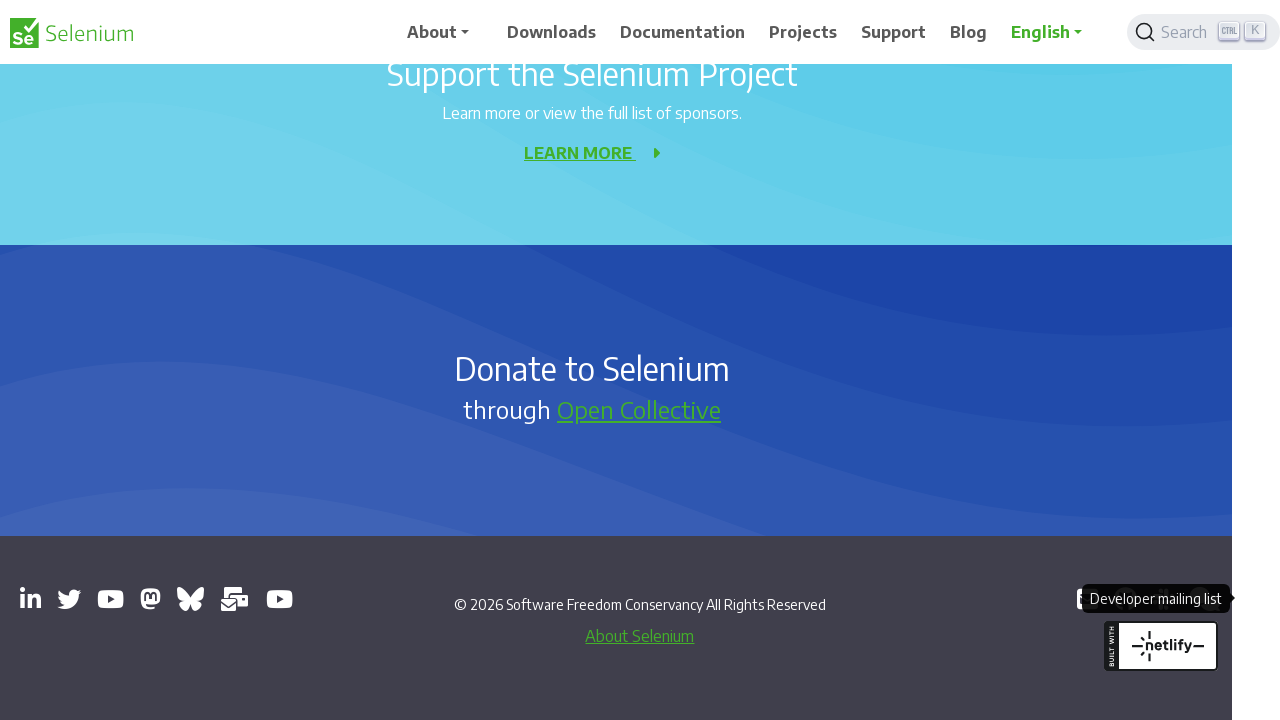

Brought tab to front: https://www.selenium.dev/
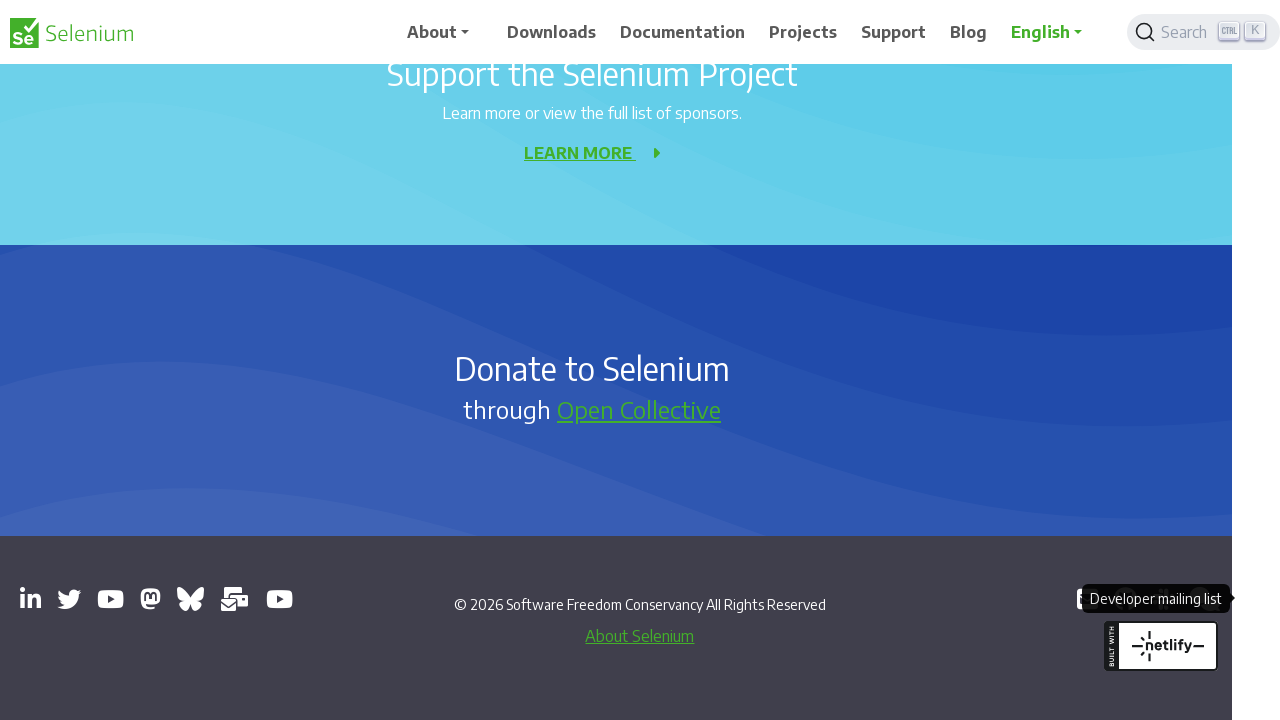

Waited 0.5 seconds for tab to be in focus
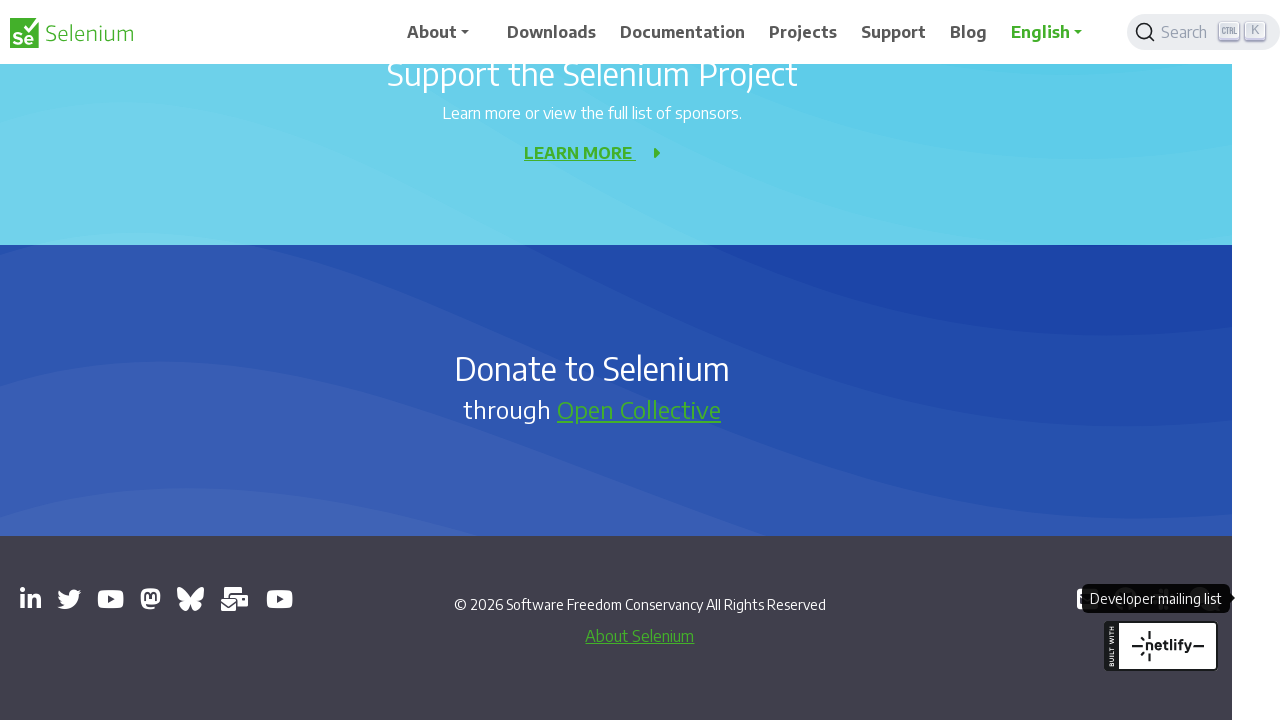

Printed tab info: https://www.selenium.dev/ - Selenium
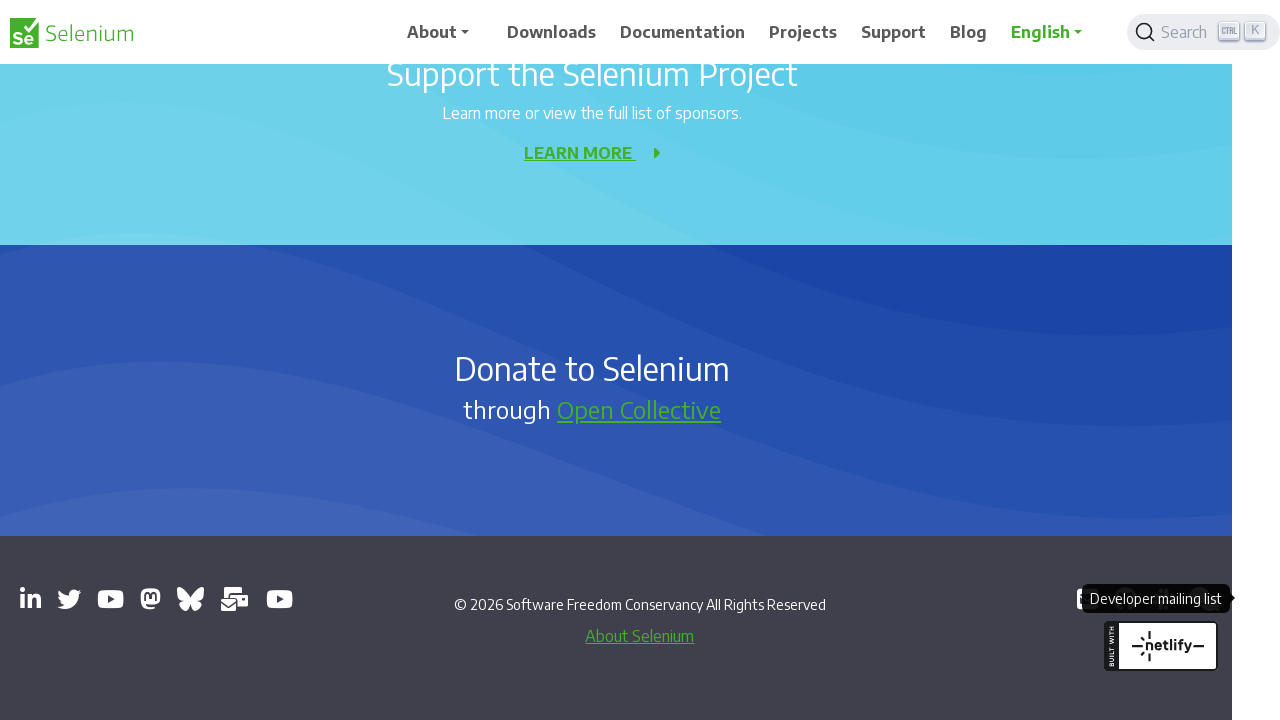

Brought tab to front: https://seleniumconf.com/register/?utm_medium=Referral&utm_source=selenium.dev&utm_campaign=register
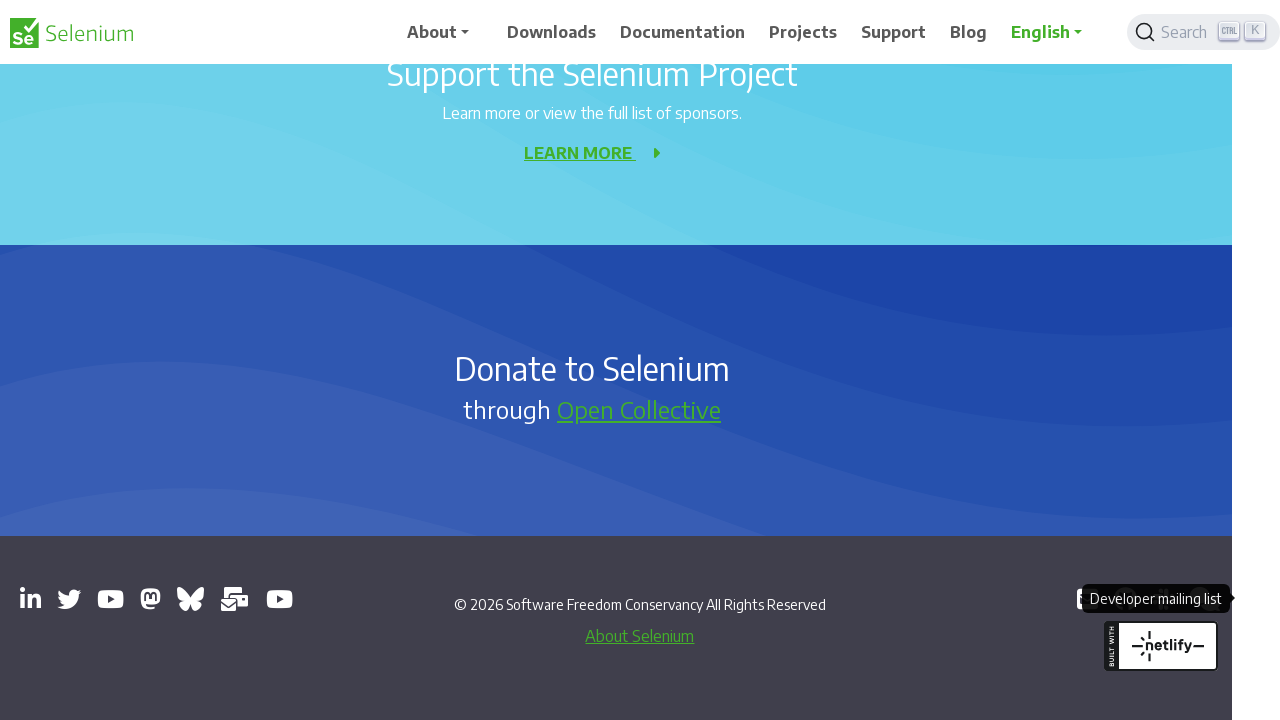

Waited 0.5 seconds for tab to be in focus
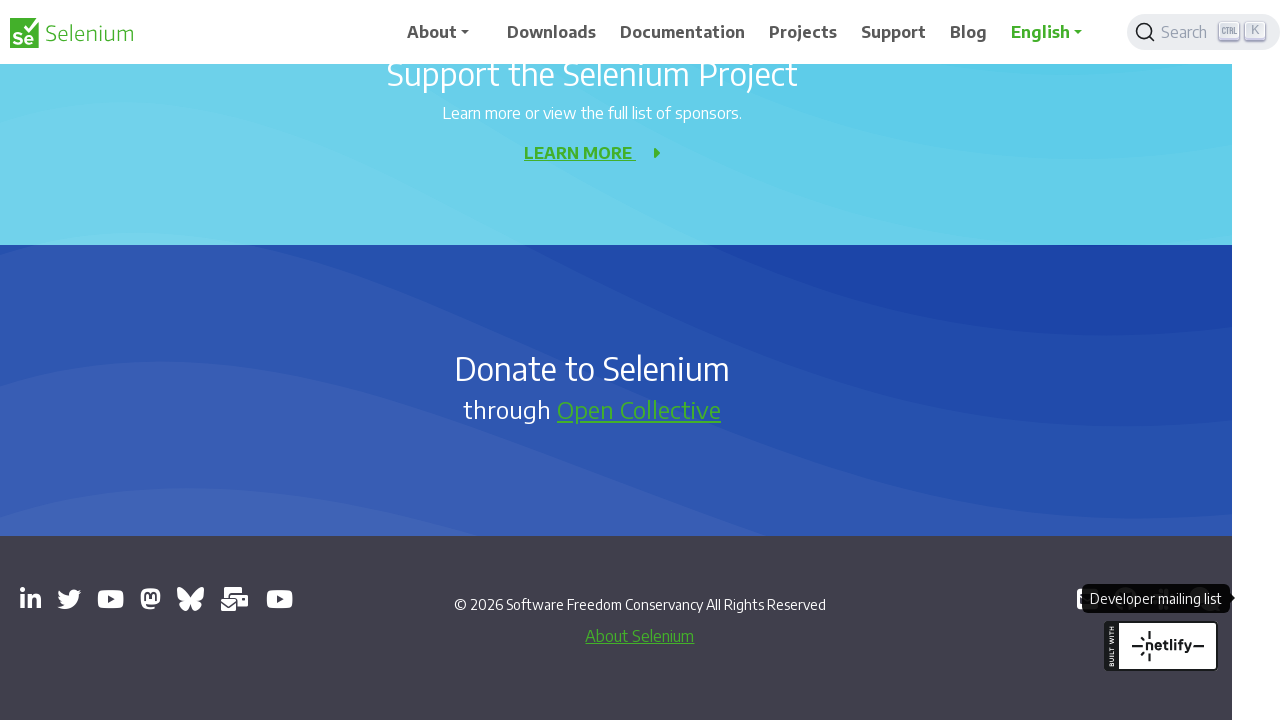

Printed tab info: https://seleniumconf.com/register/?utm_medium=Referral&utm_source=selenium.dev&utm_campaign=register - Register - SeleniumConf
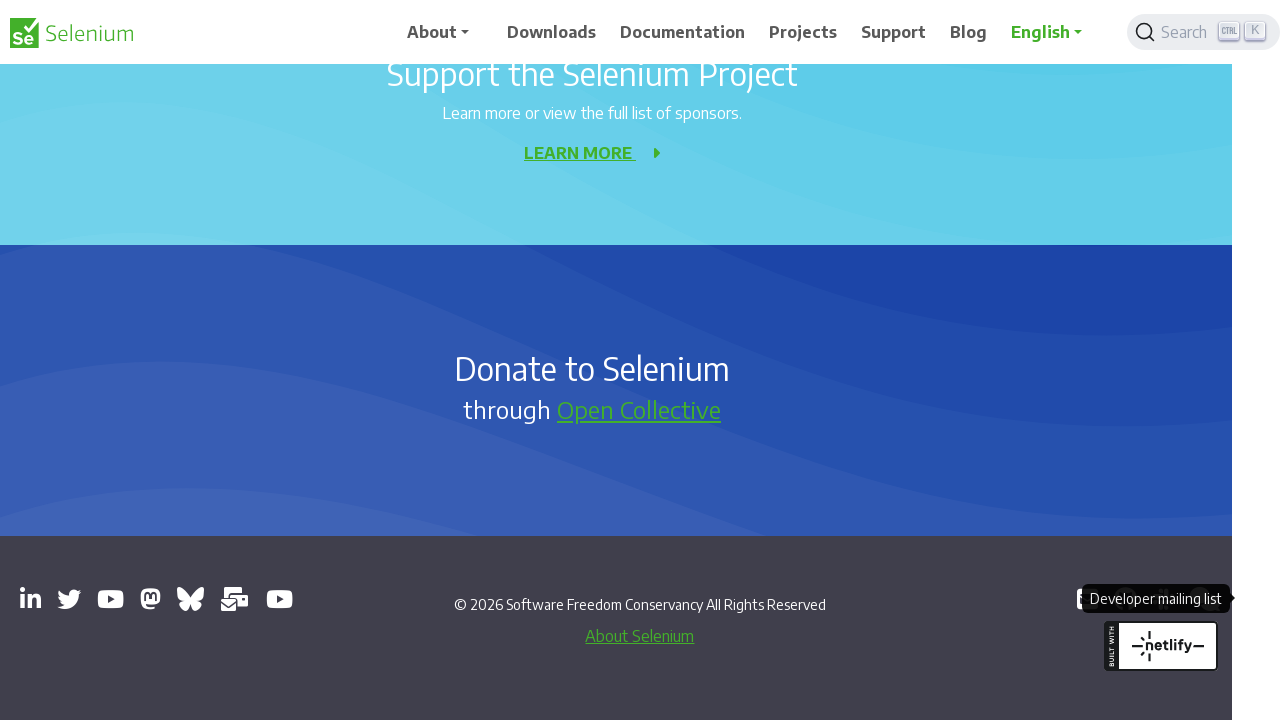

Brought tab to front: chrome-error://chromewebdata/
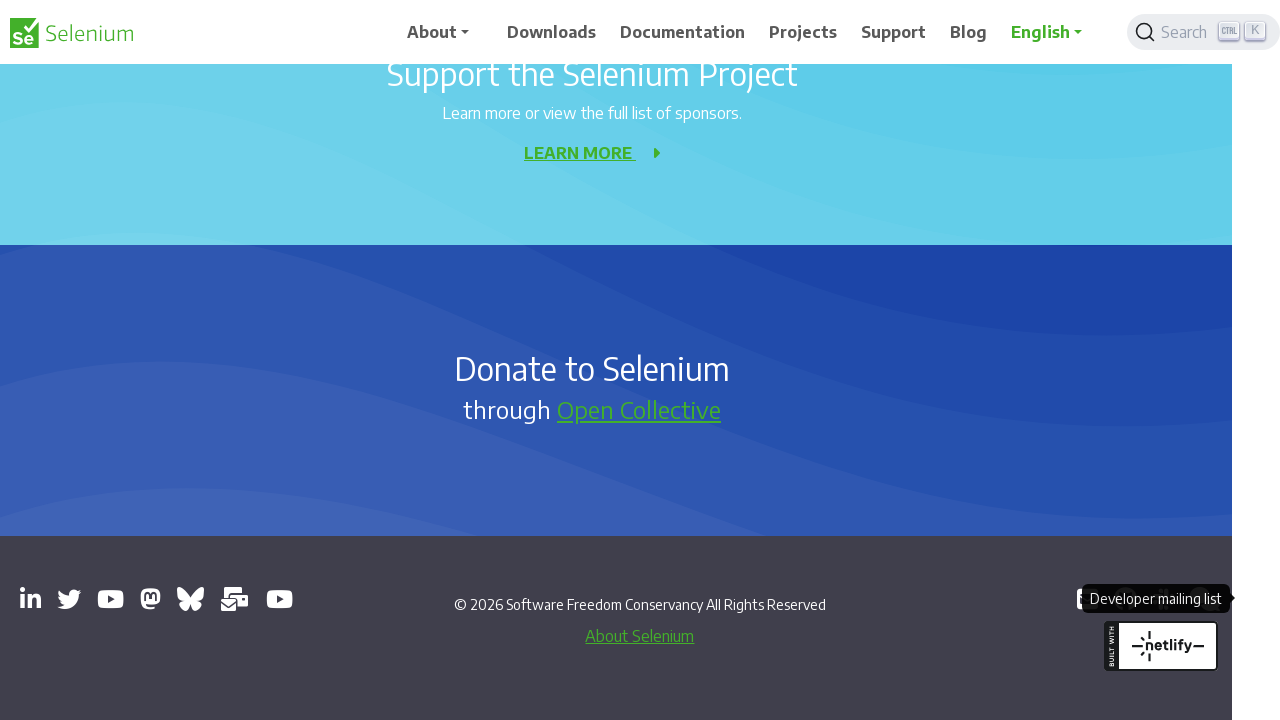

Waited 0.5 seconds for tab to be in focus
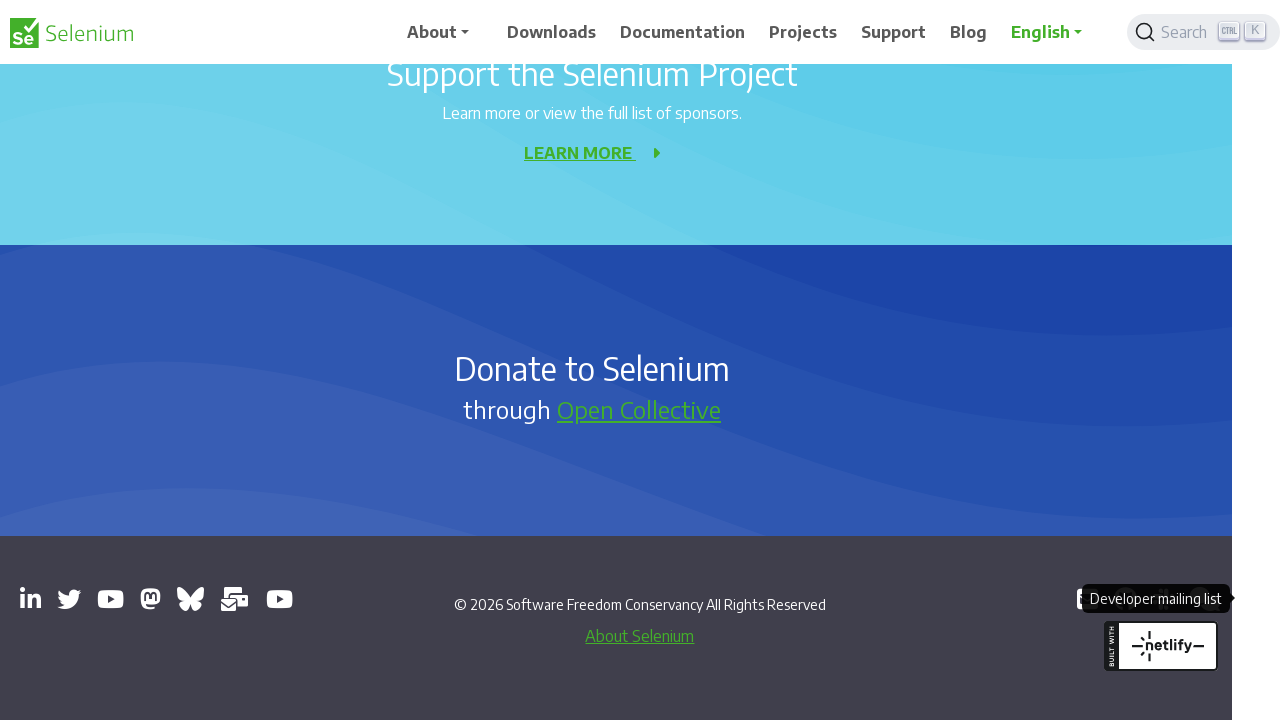

Printed tab info: chrome-error://chromewebdata/ - 
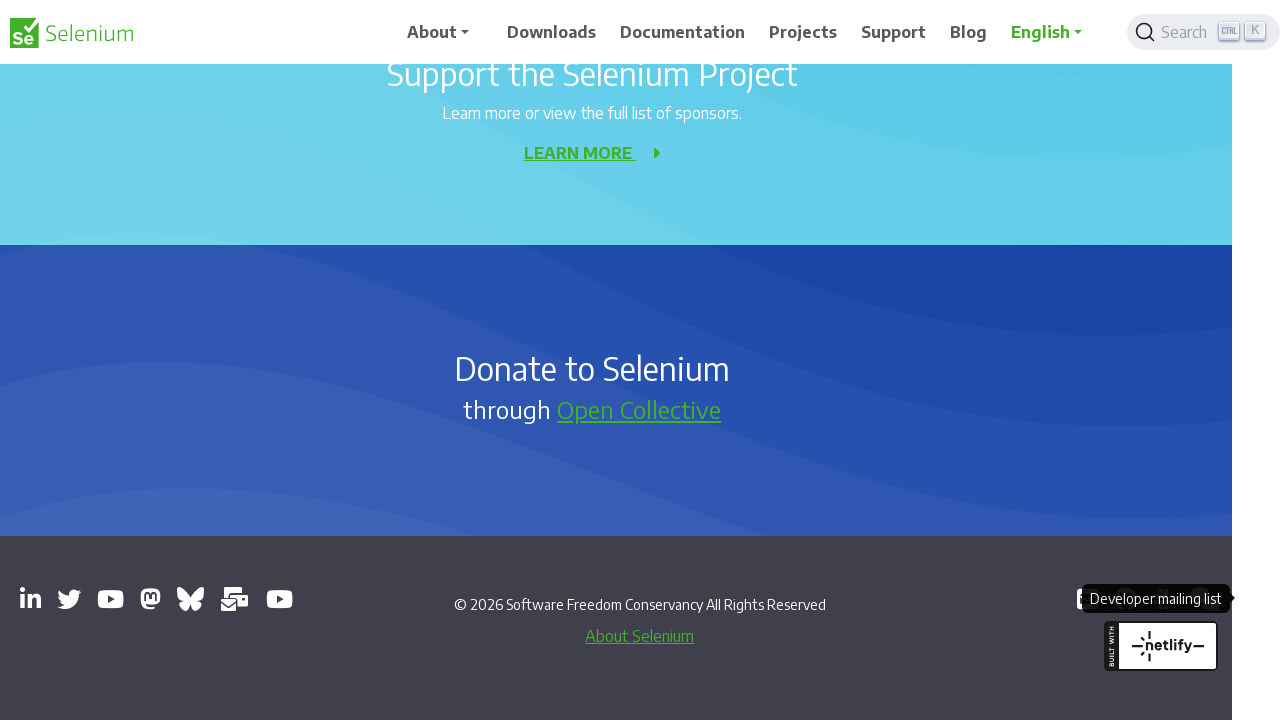

Brought tab to front: chrome-error://chromewebdata/
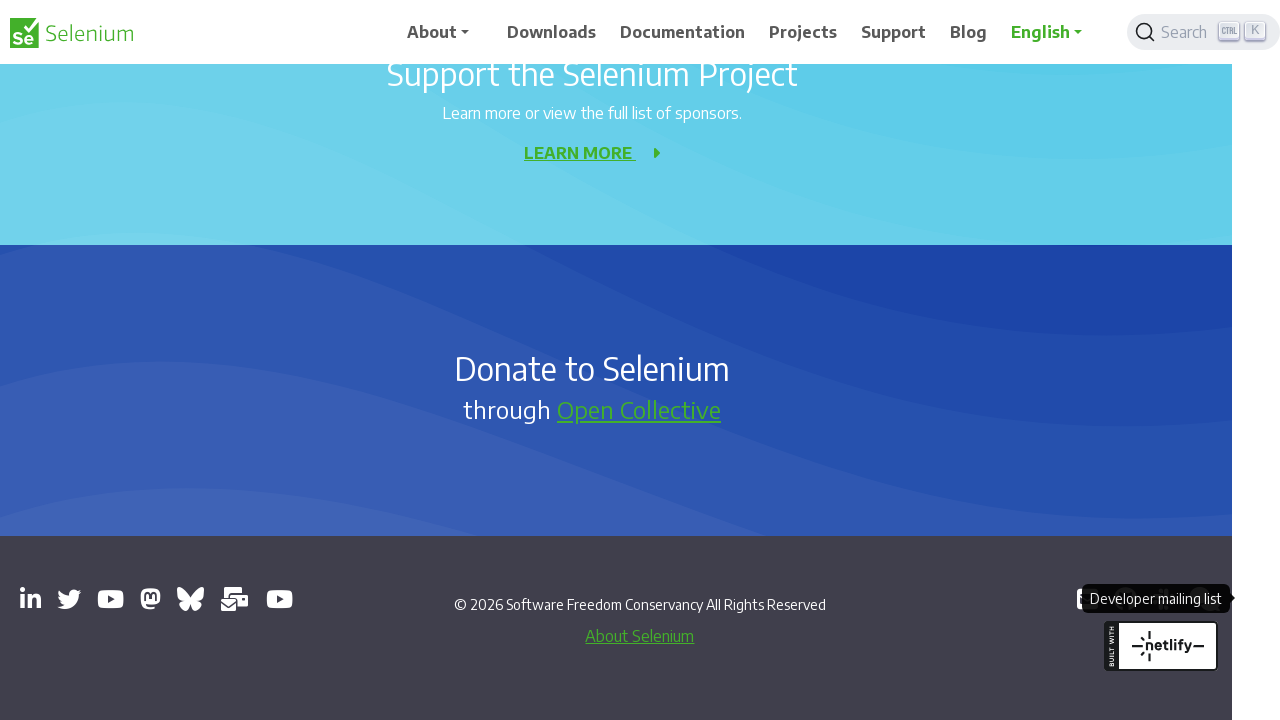

Waited 0.5 seconds for tab to be in focus
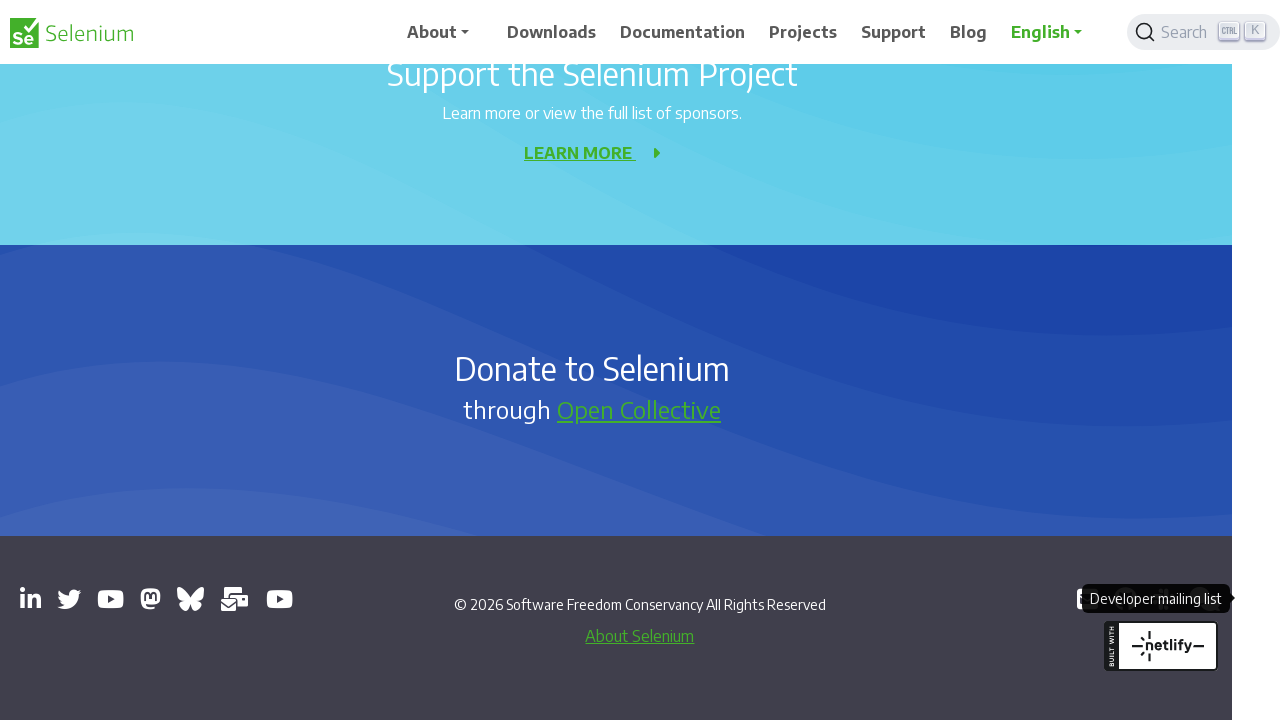

Printed tab info: chrome-error://chromewebdata/ - 
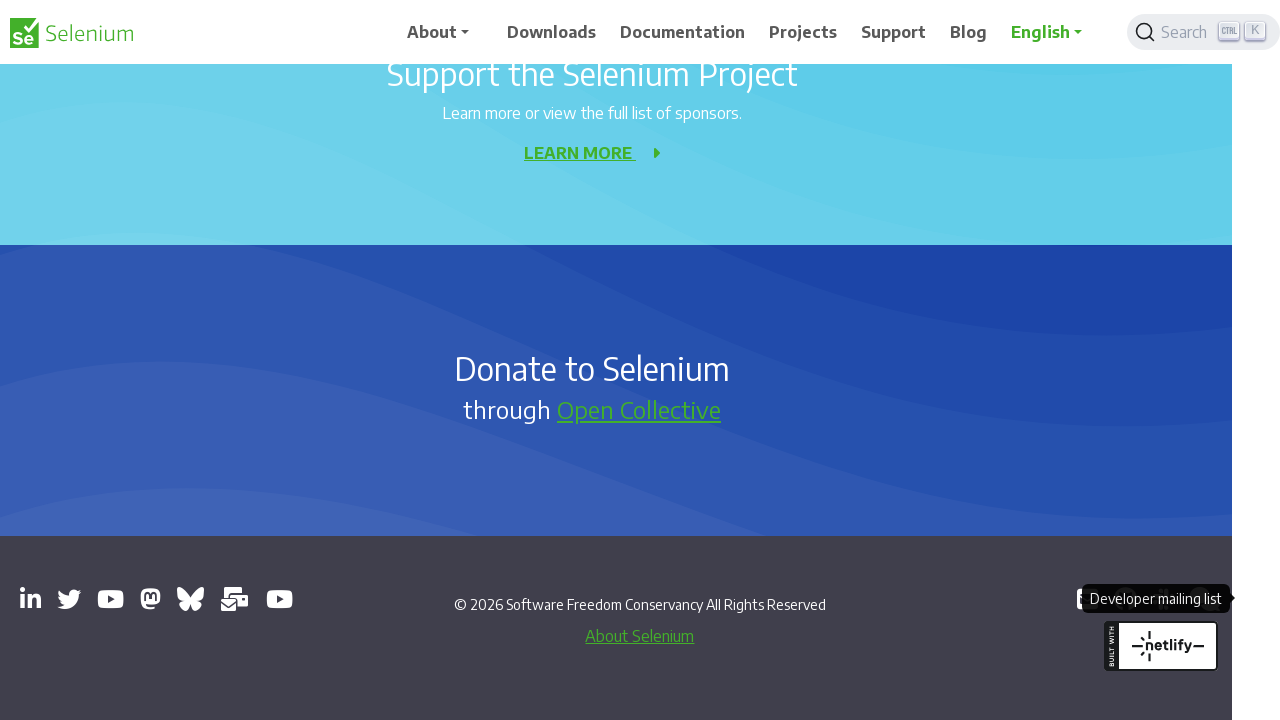

Brought tab to front: chrome-error://chromewebdata/
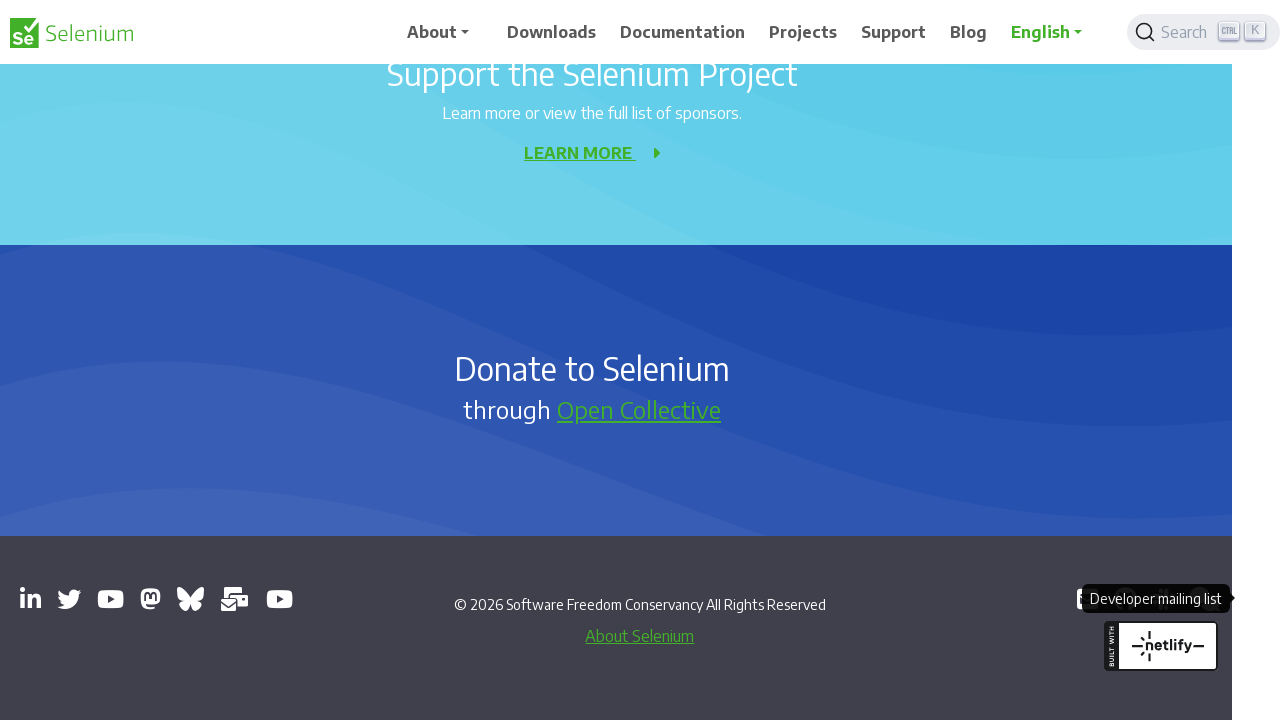

Waited 0.5 seconds for tab to be in focus
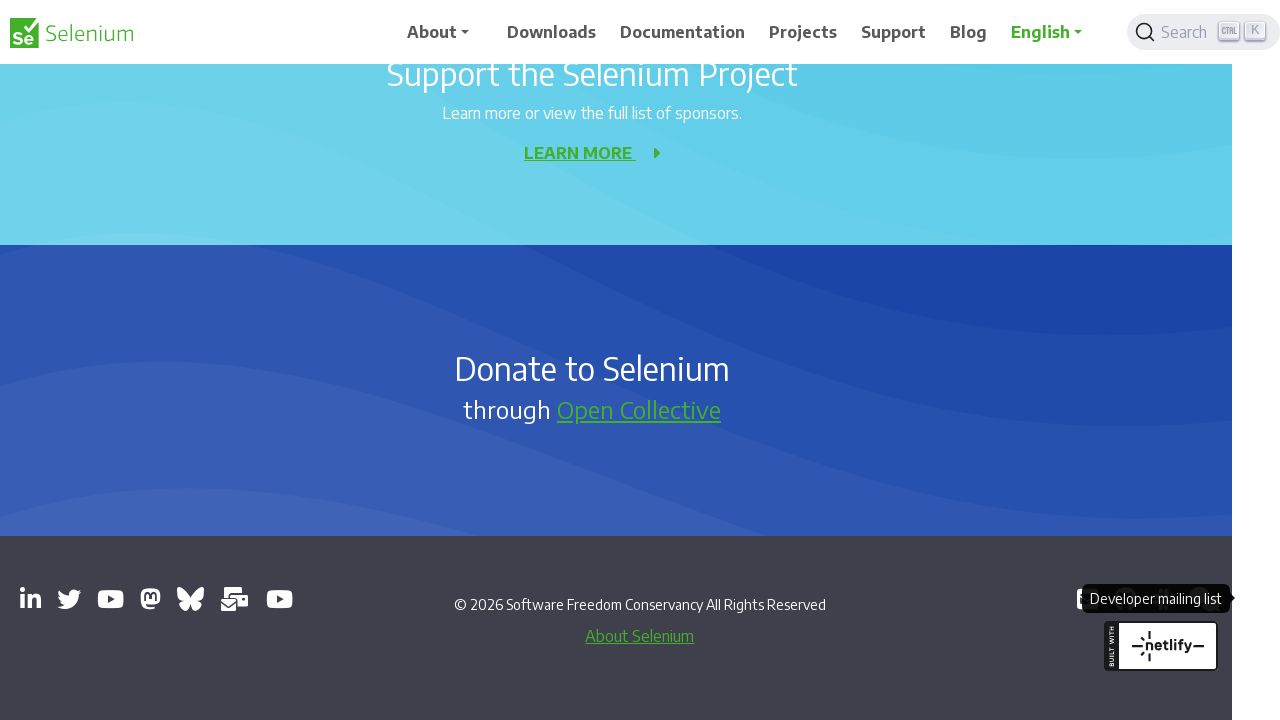

Printed tab info: chrome-error://chromewebdata/ - 
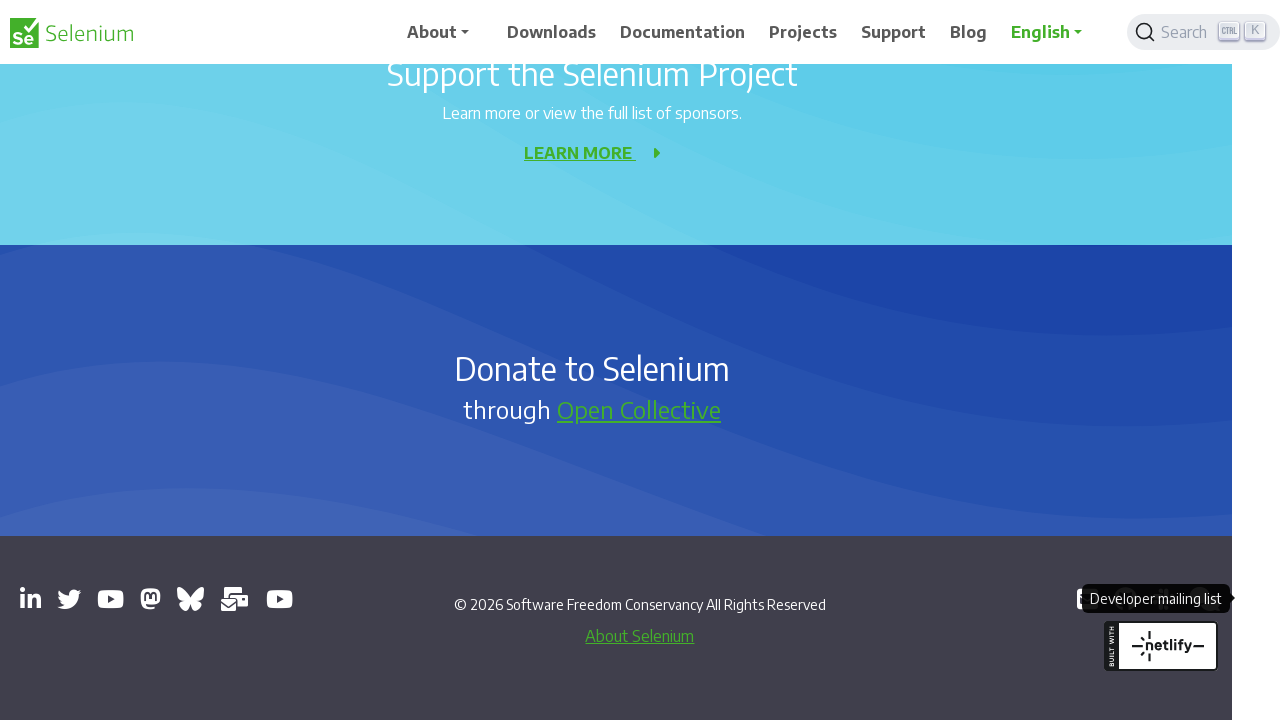

Brought tab to front: https://www.youtube.com/@SeleniumHQProject
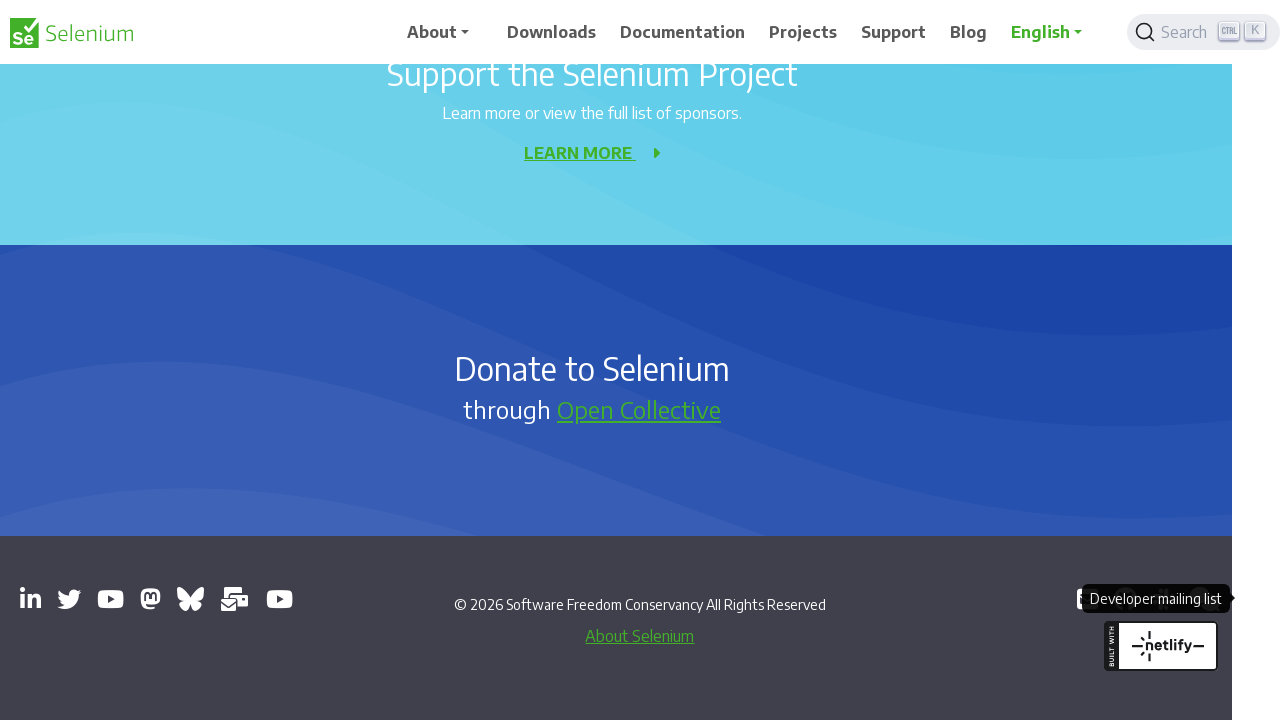

Waited 0.5 seconds for tab to be in focus
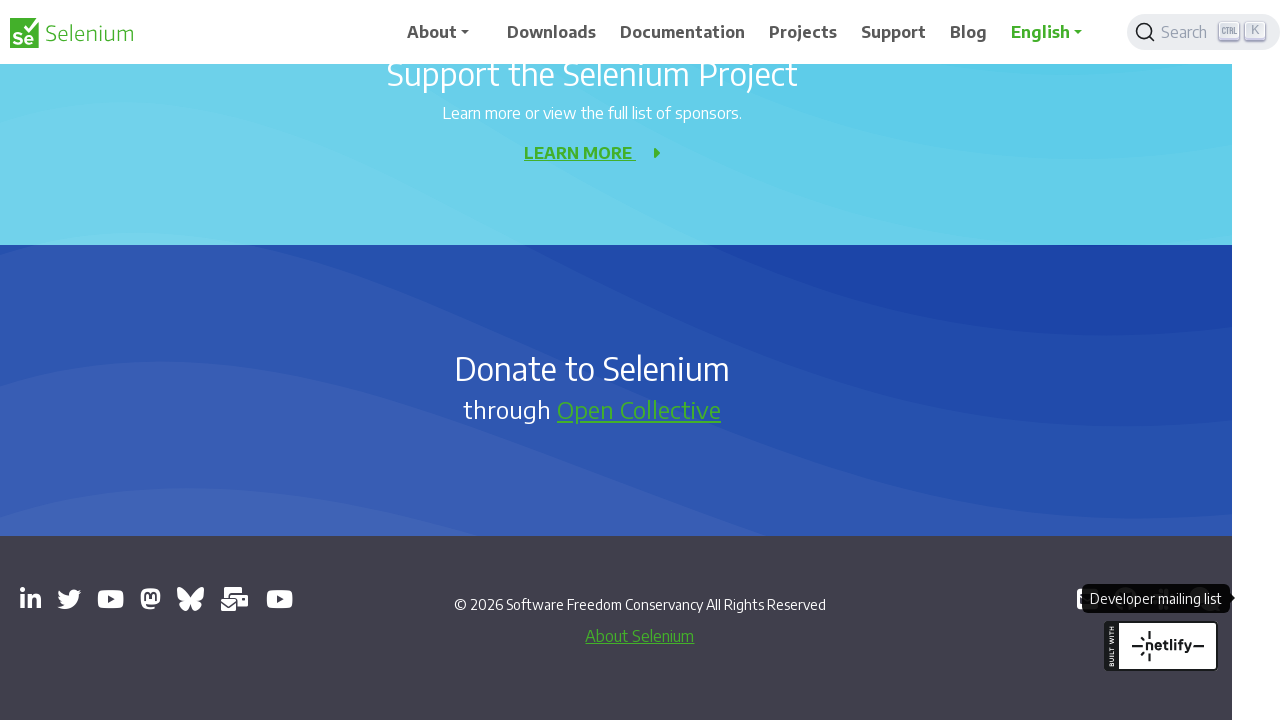

Printed tab info: https://www.youtube.com/@SeleniumHQProject - SeleniumHQ Project - YouTube
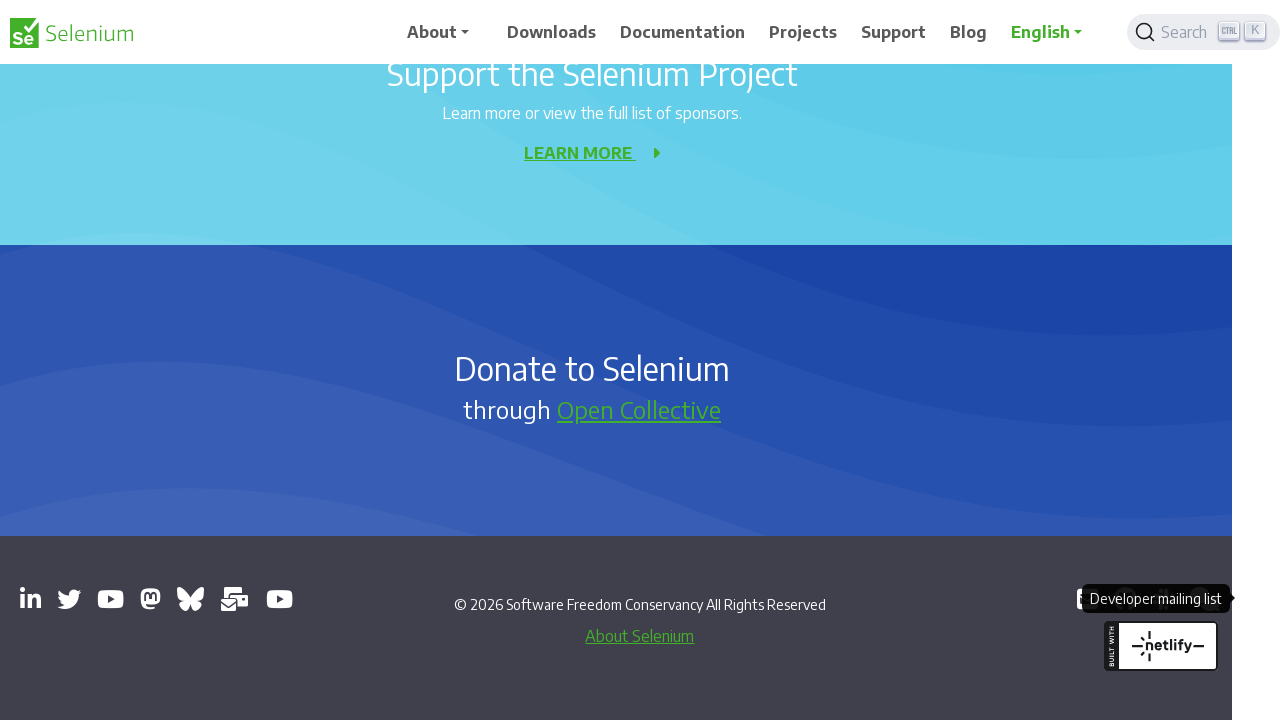

Brought tab to front: https://mastodon.social/redirect/accounts/110869641967823055
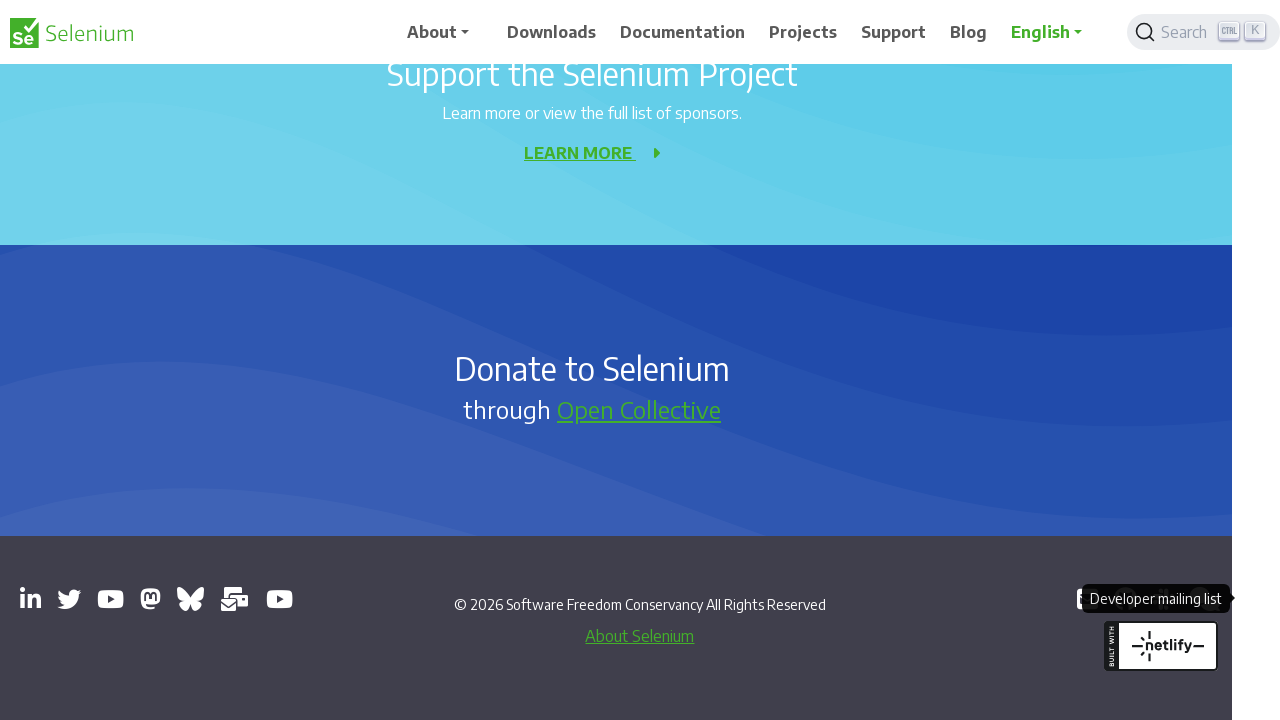

Waited 0.5 seconds for tab to be in focus
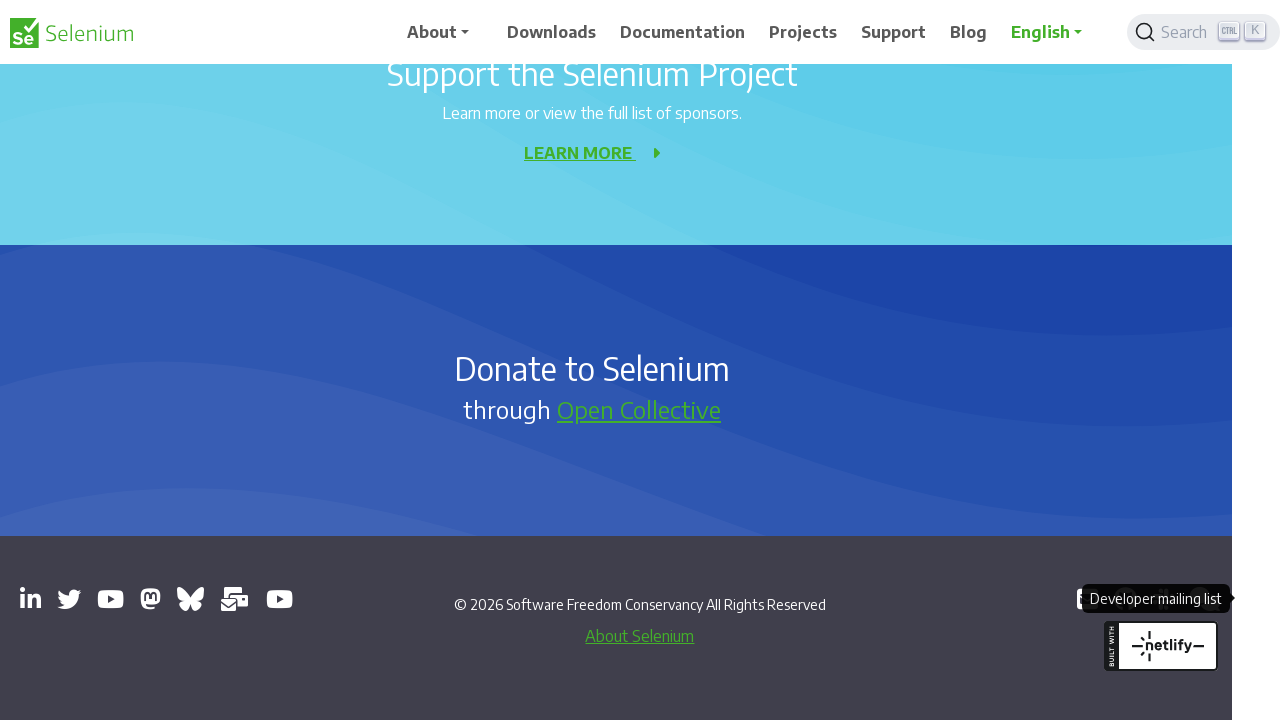

Printed tab info: https://mastodon.social/redirect/accounts/110869641967823055 - Mastodon
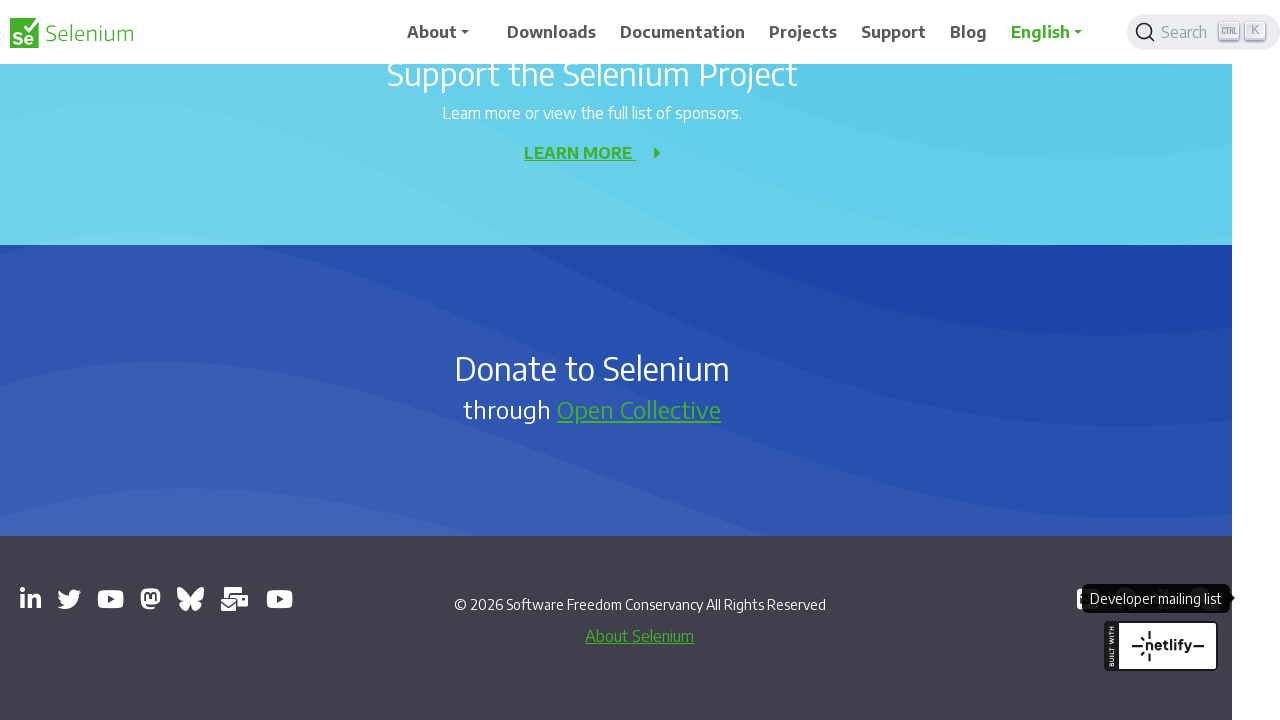

Brought tab to front: https://bsky.app/profile/seleniumconf.bsky.social
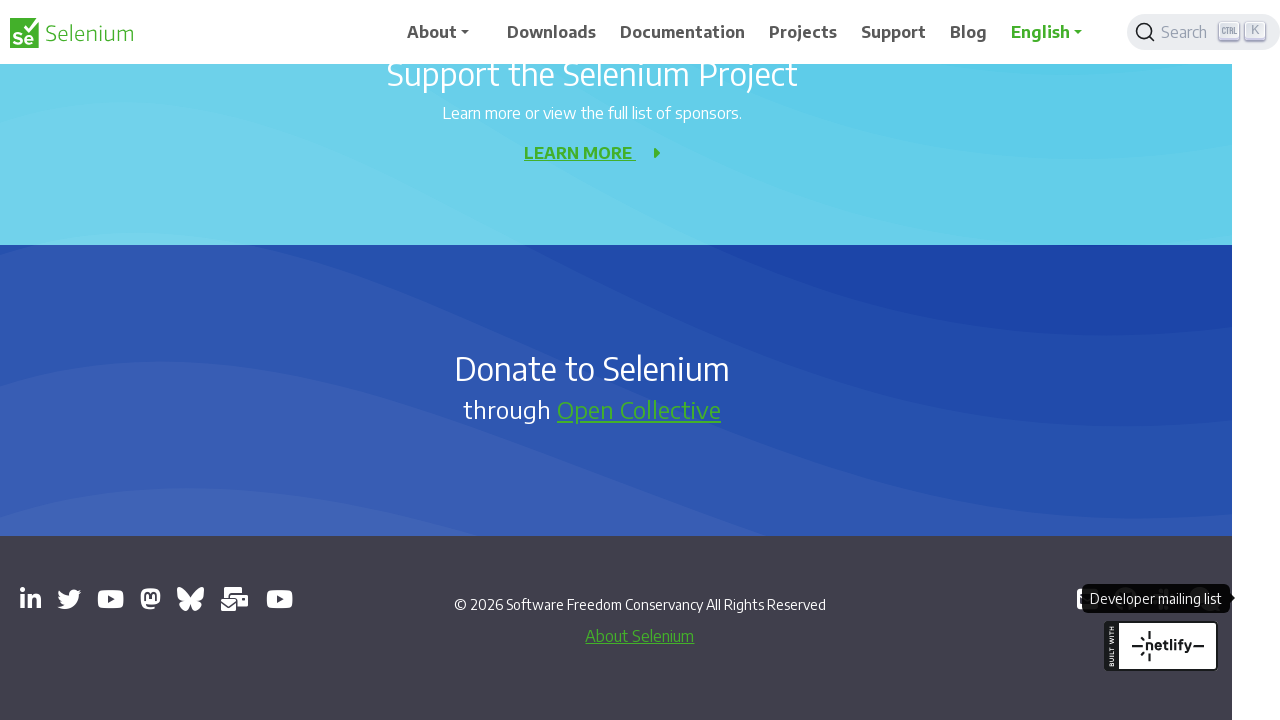

Waited 0.5 seconds for tab to be in focus
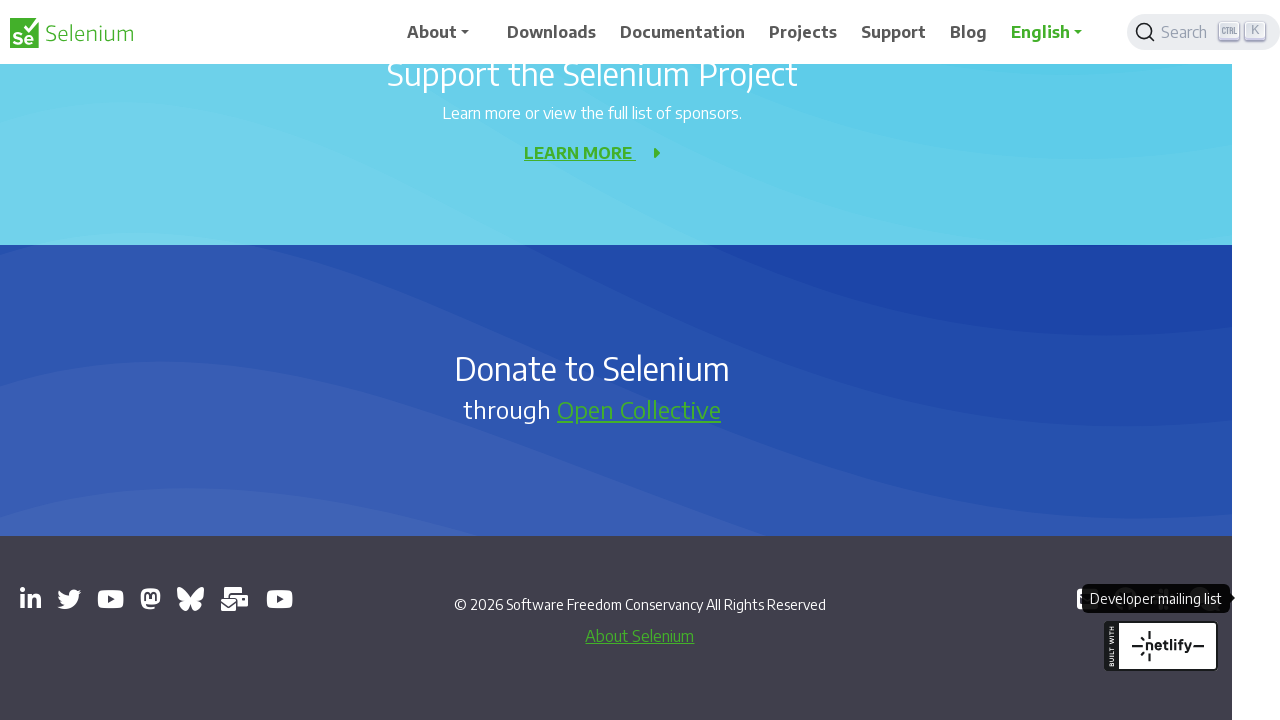

Printed tab info: https://bsky.app/profile/seleniumconf.bsky.social - SeleniumConf (@seleniumconf.bsky.social) — Bluesky
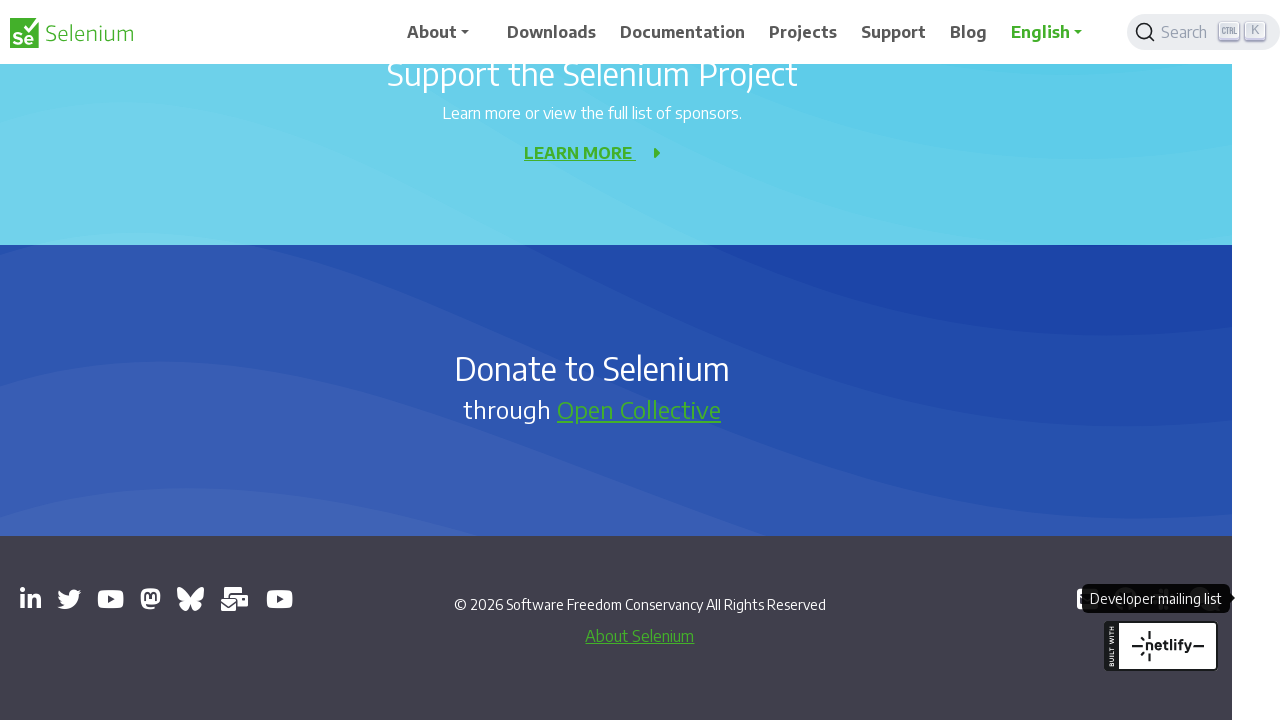

Brought tab to front: https://groups.google.com/g/selenium-users
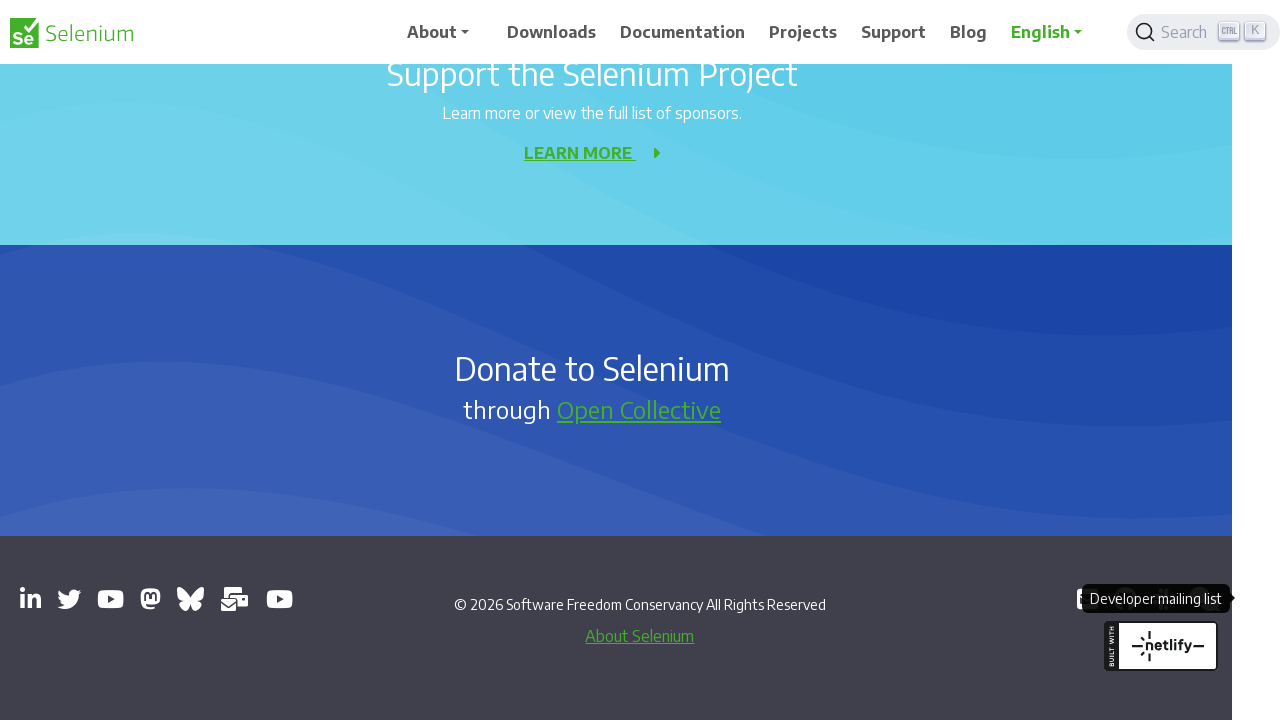

Waited 0.5 seconds for tab to be in focus
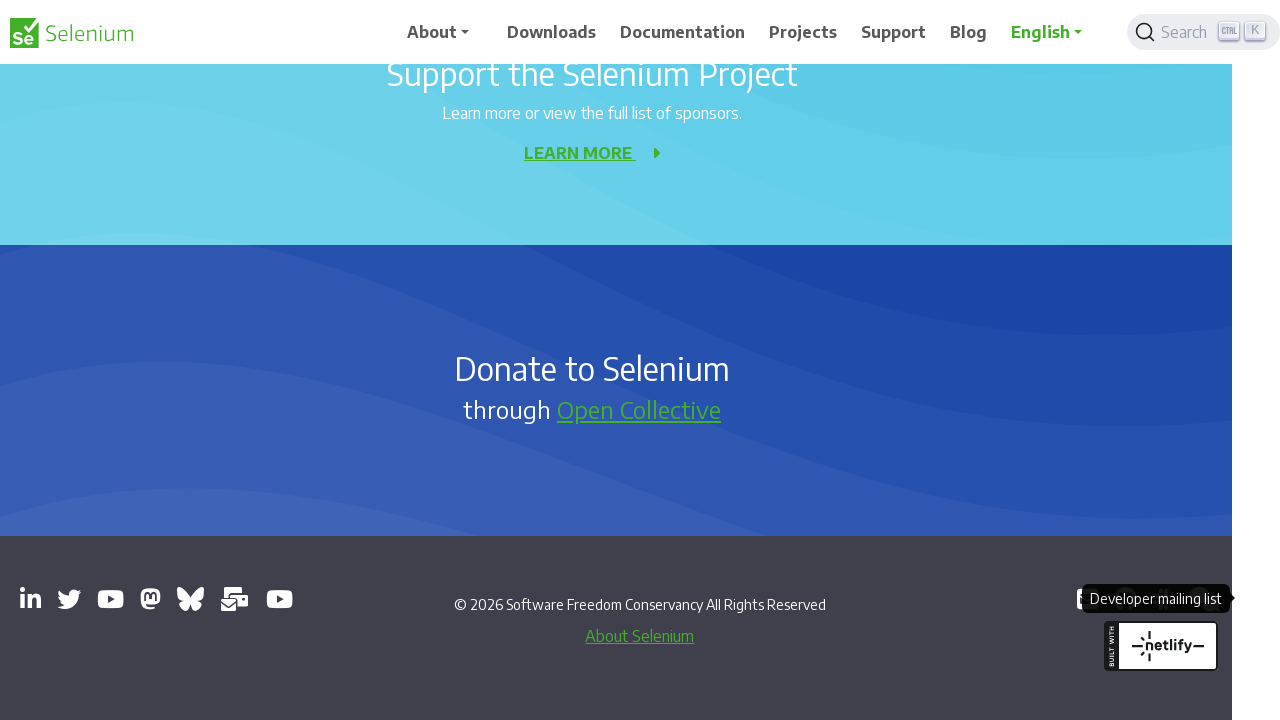

Printed tab info: https://groups.google.com/g/selenium-users - Selenium Users - Google Groups
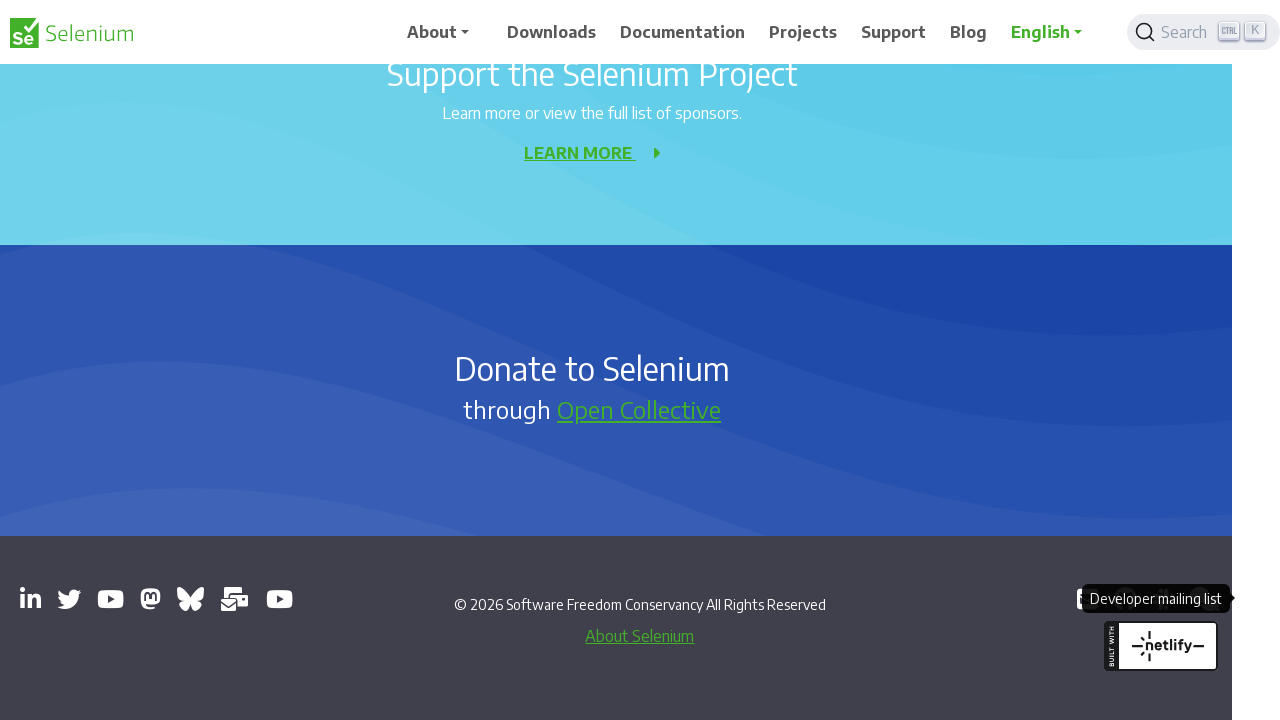

Brought tab to front: https://www.youtube.com/channel/UCbDlgX_613xNMrDqCe3QNEw
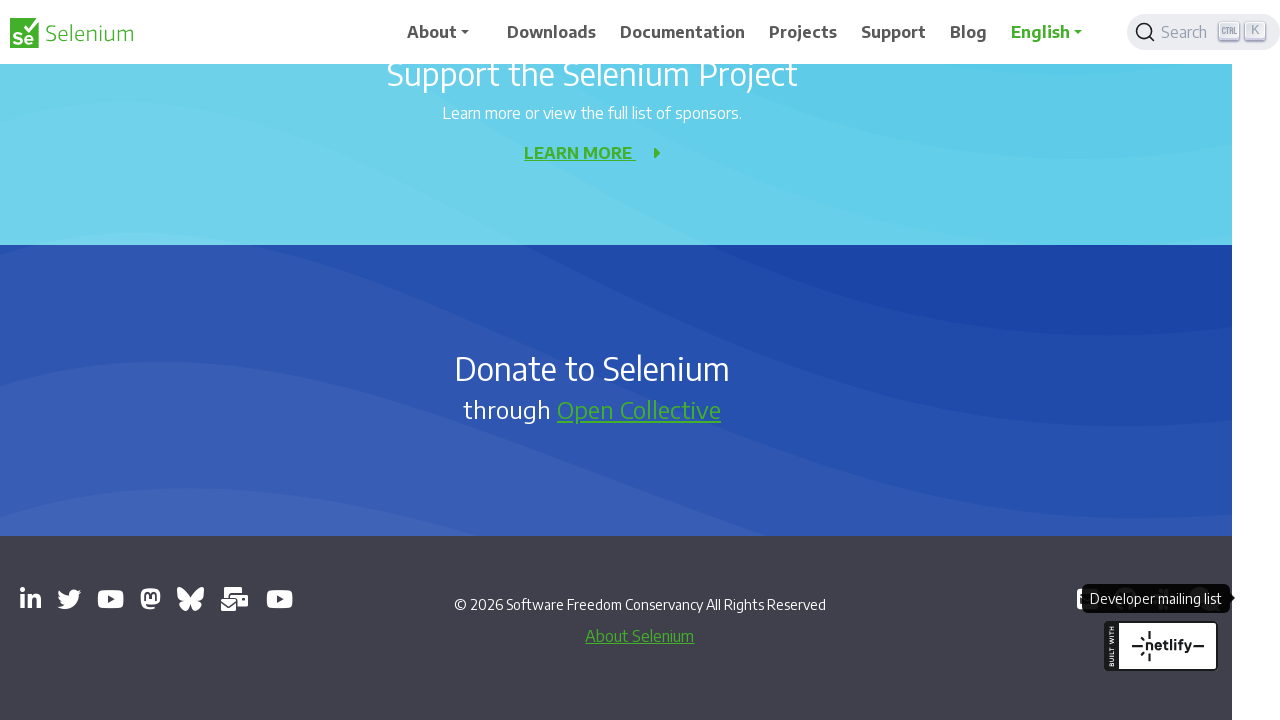

Waited 0.5 seconds for tab to be in focus
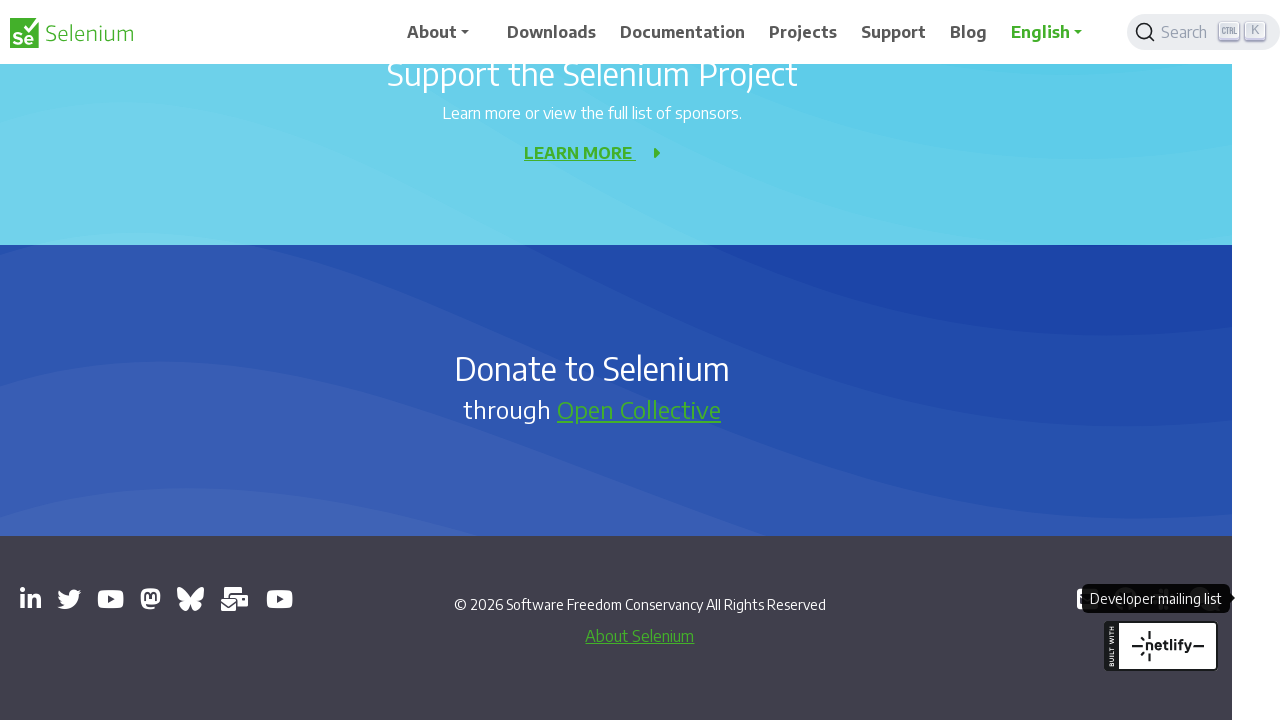

Printed tab info: https://www.youtube.com/channel/UCbDlgX_613xNMrDqCe3QNEw - Selenium Conference - YouTube
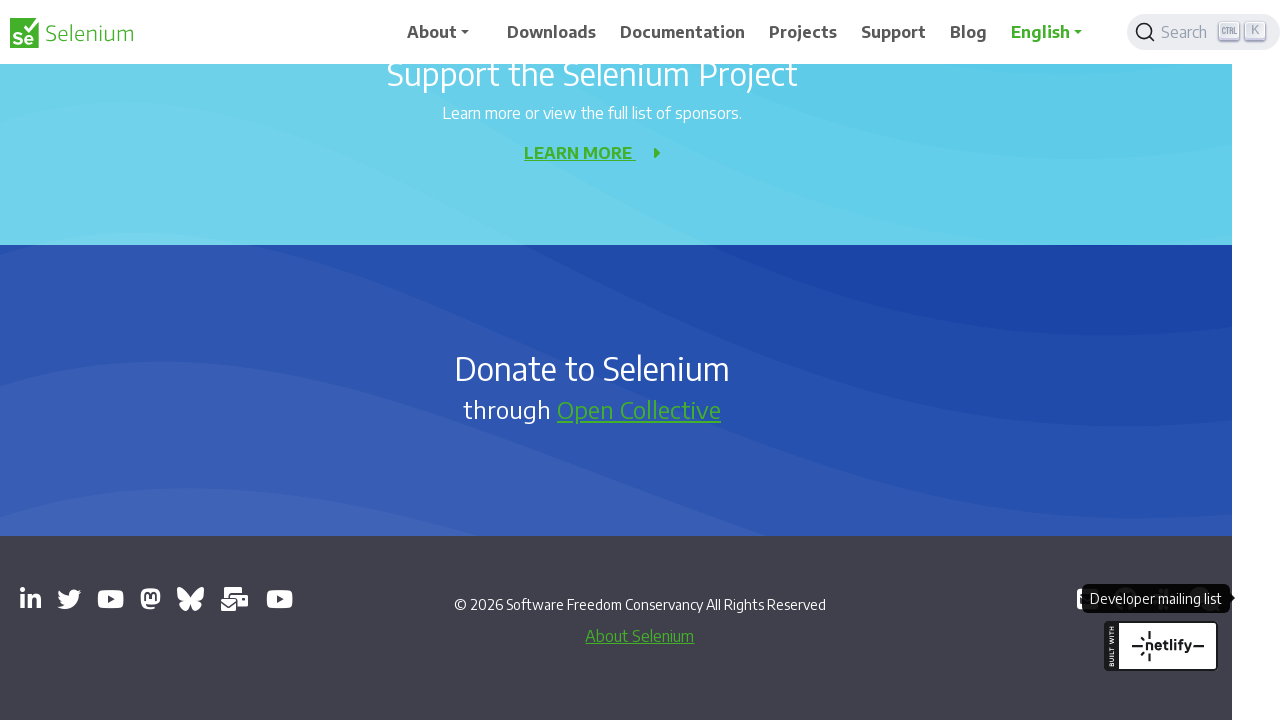

Brought tab to front: https://github.com/seleniumhq/selenium
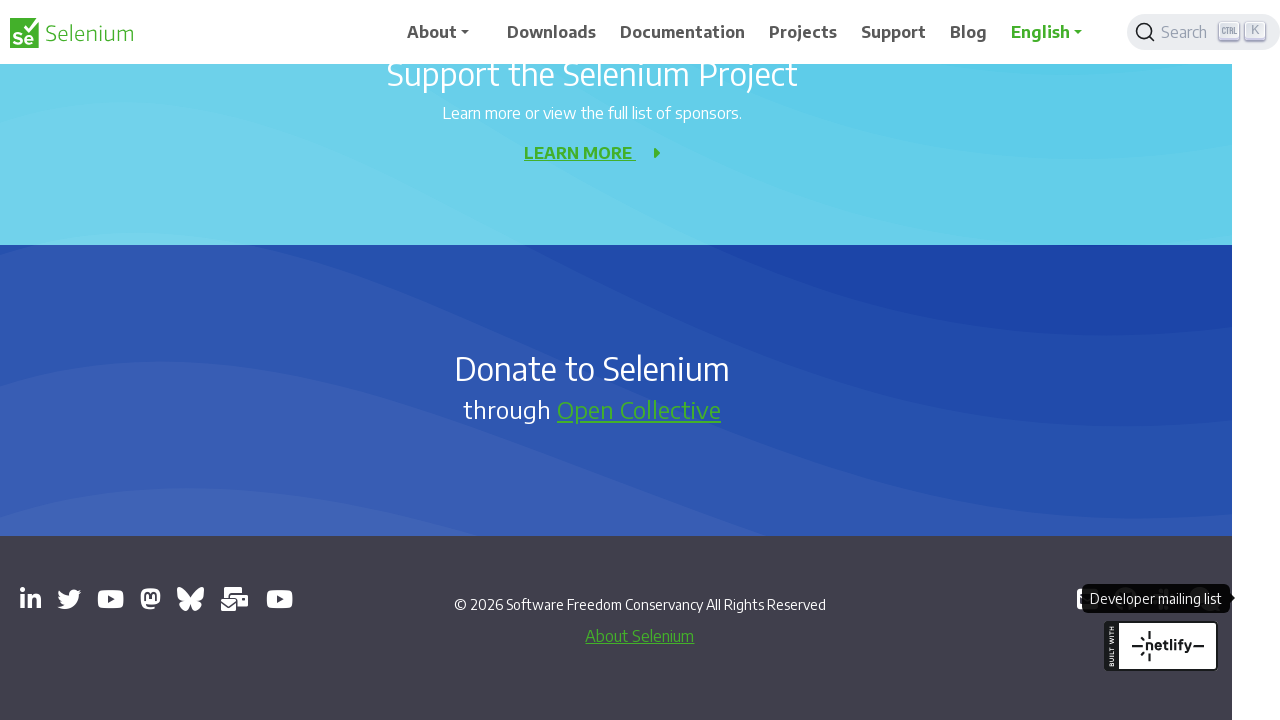

Waited 0.5 seconds for tab to be in focus
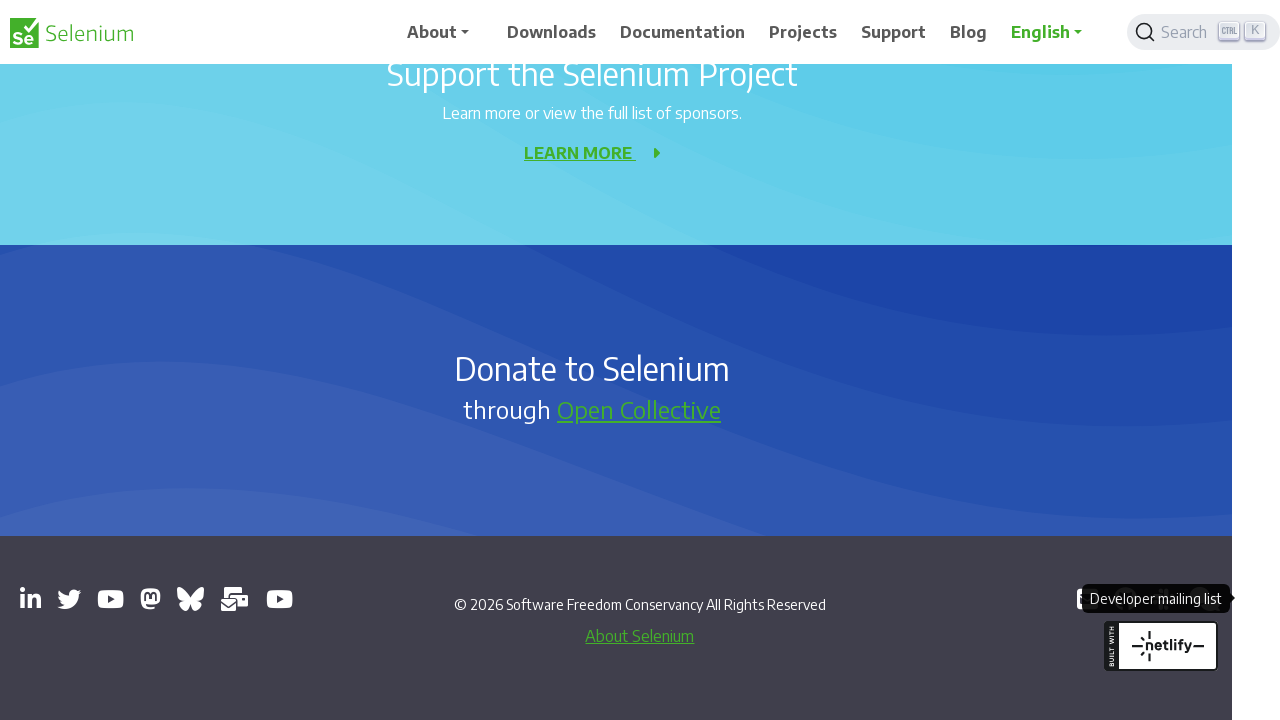

Printed tab info: https://github.com/seleniumhq/selenium - GitHub - SeleniumHQ/selenium: A browser automation framework and ecosystem.
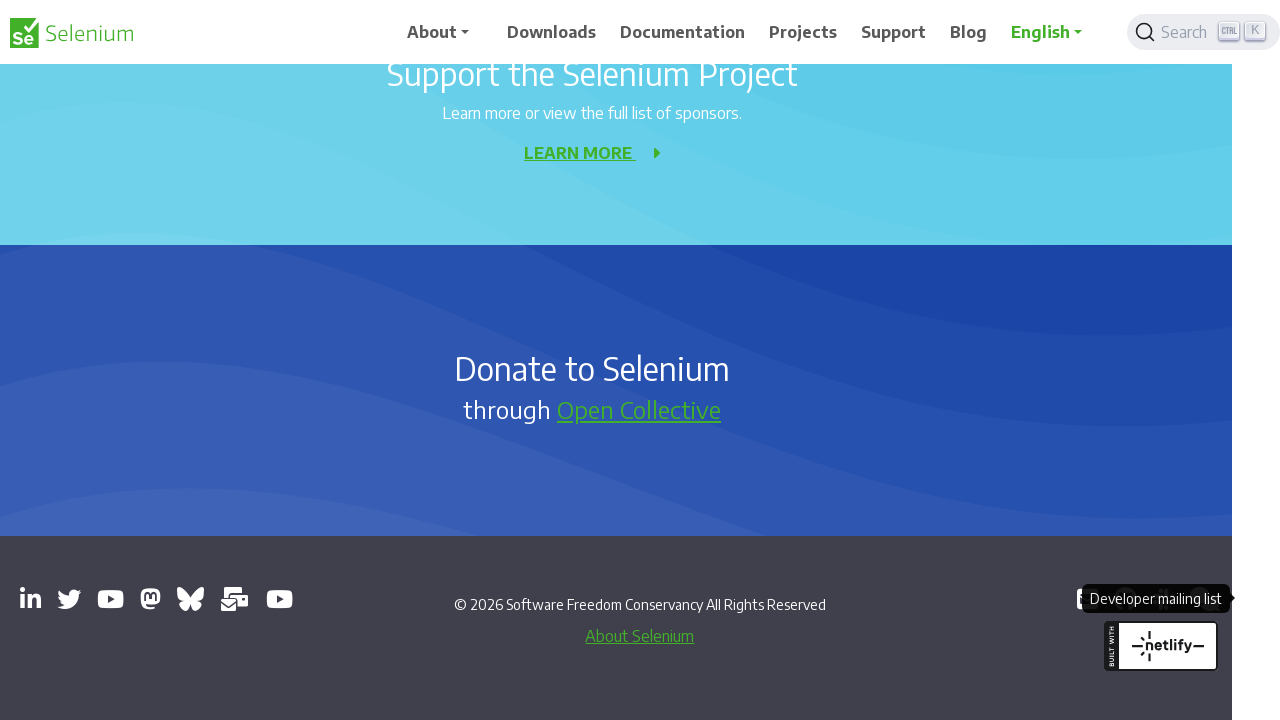

Brought tab to front: https://inviter.co/seleniumhq
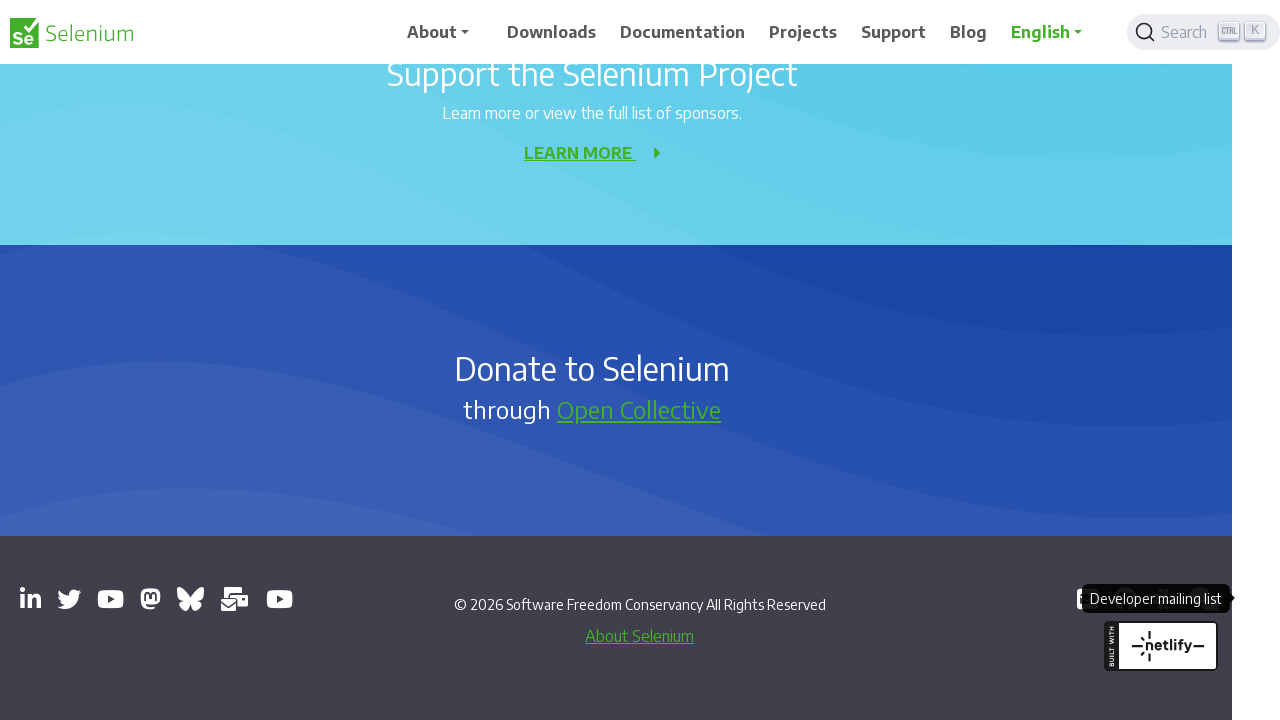

Waited 0.5 seconds for tab to be in focus
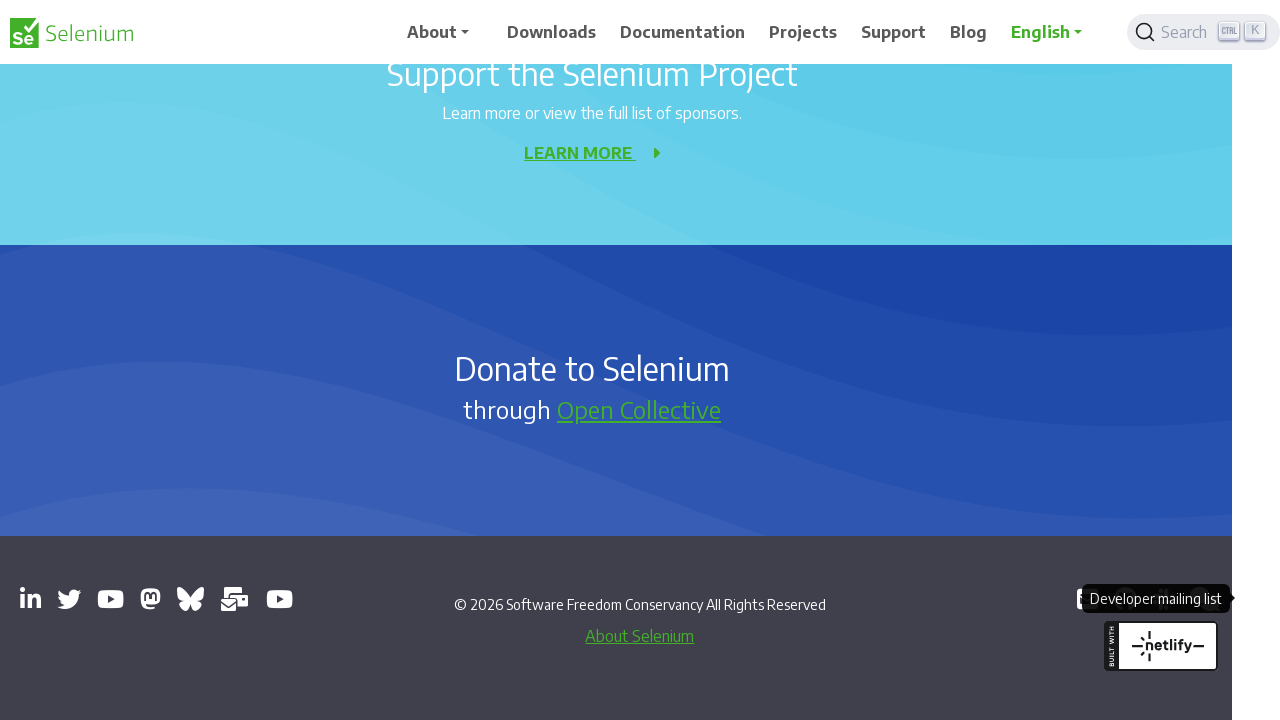

Printed tab info: https://inviter.co/seleniumhq - 
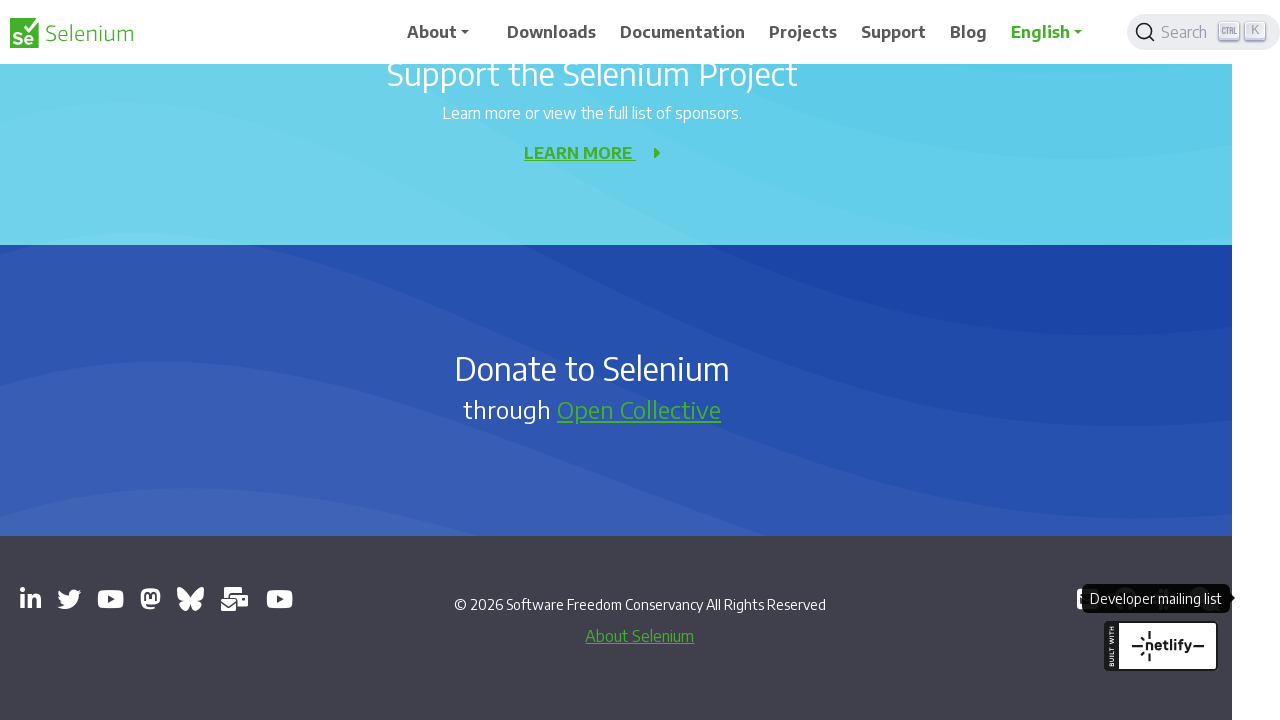

Brought tab to front: https://web.libera.chat/#selenium
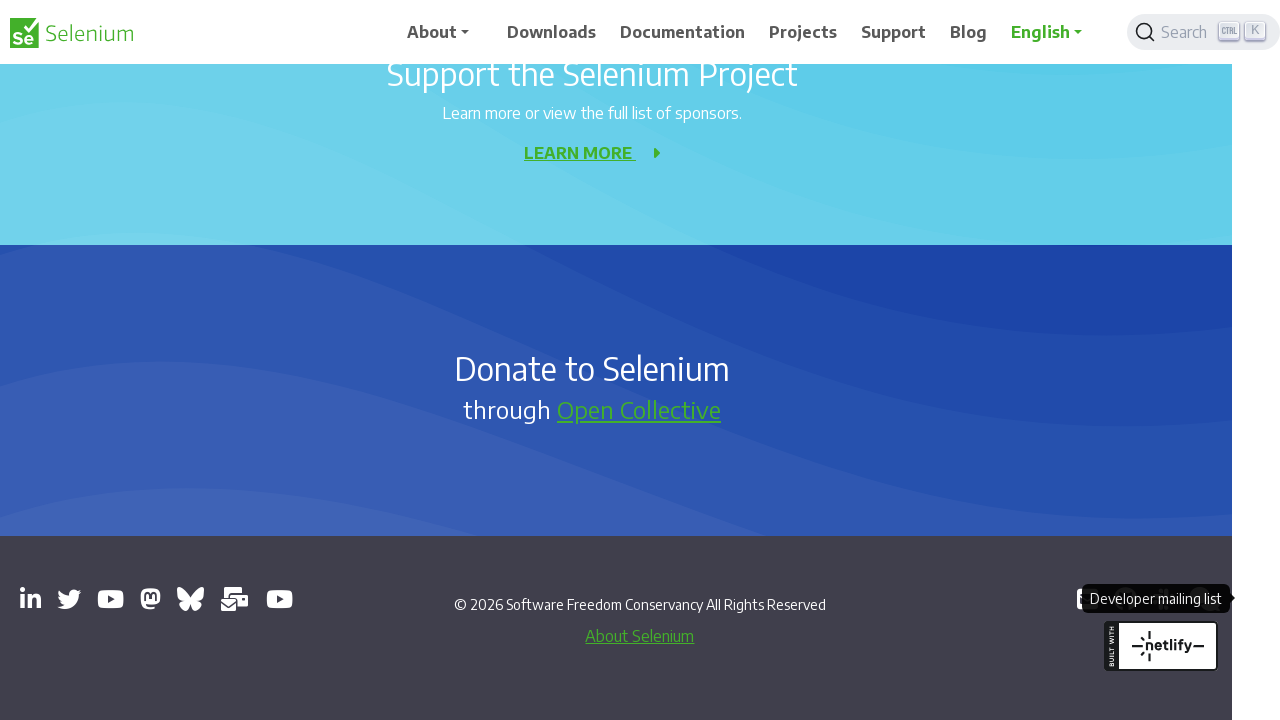

Waited 0.5 seconds for tab to be in focus
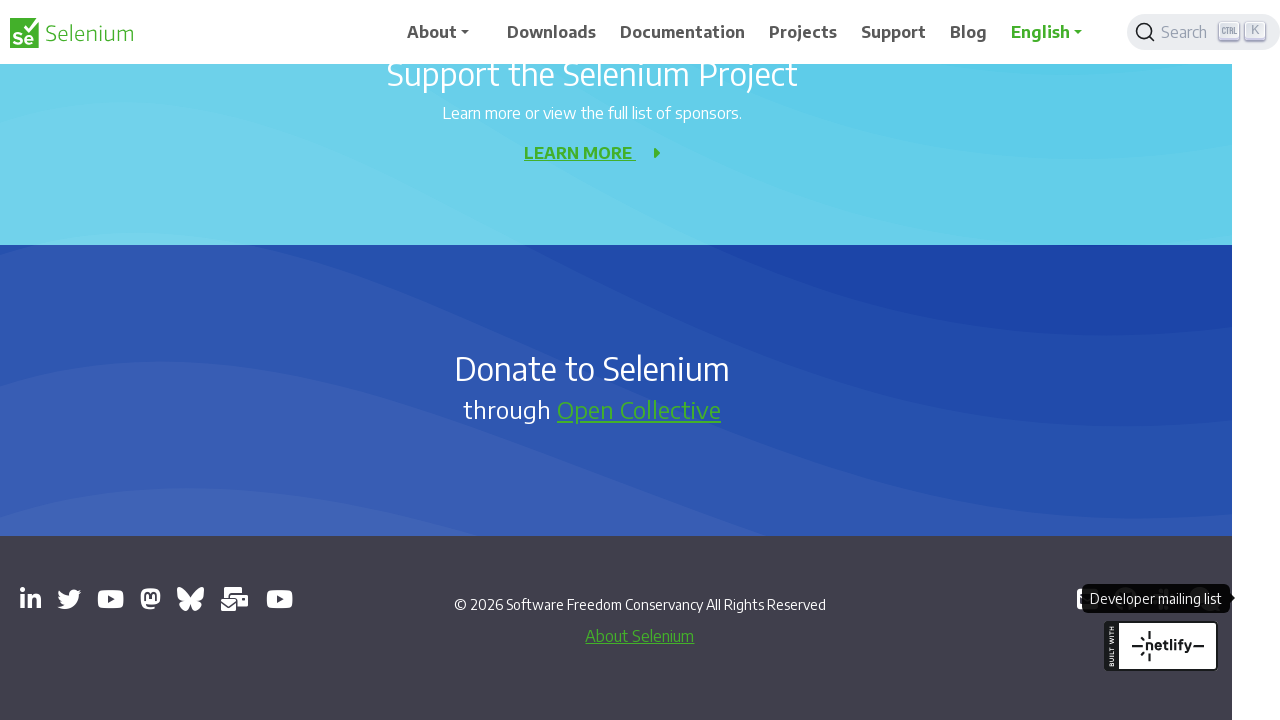

Printed tab info: https://web.libera.chat/#selenium - Libera.Chat
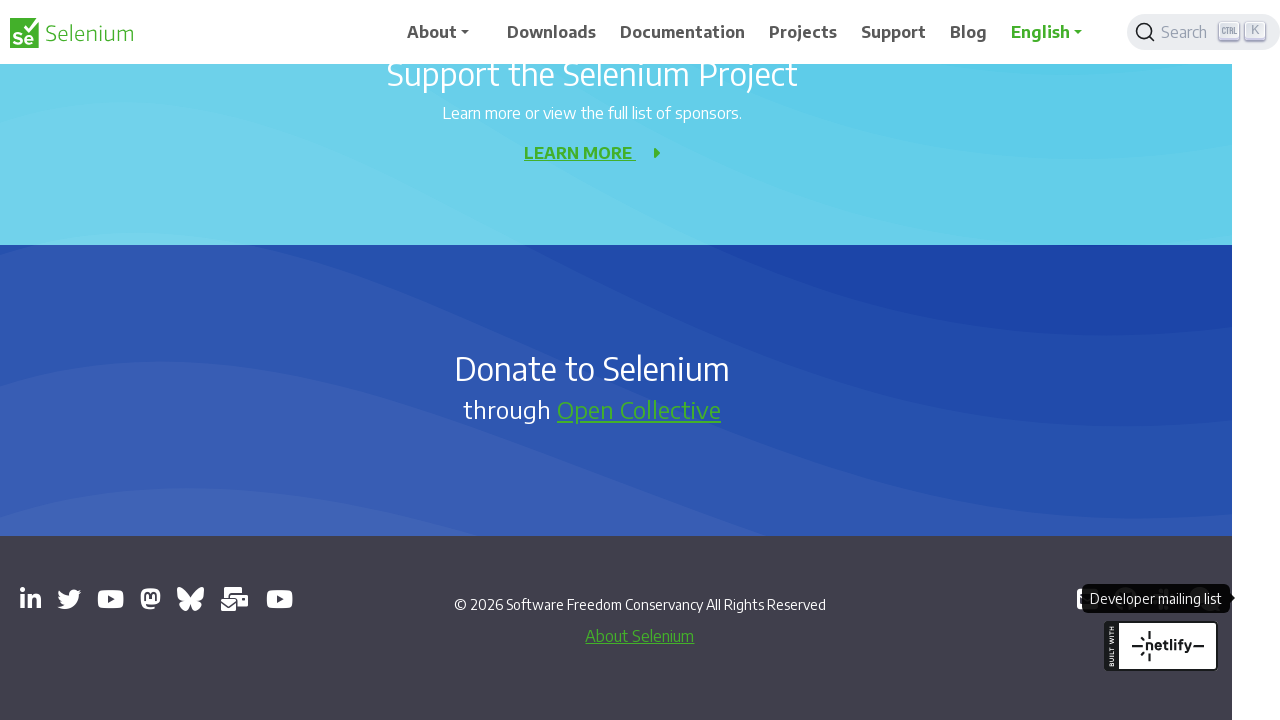

Brought tab to front: https://groups.google.com/g/selenium-developers
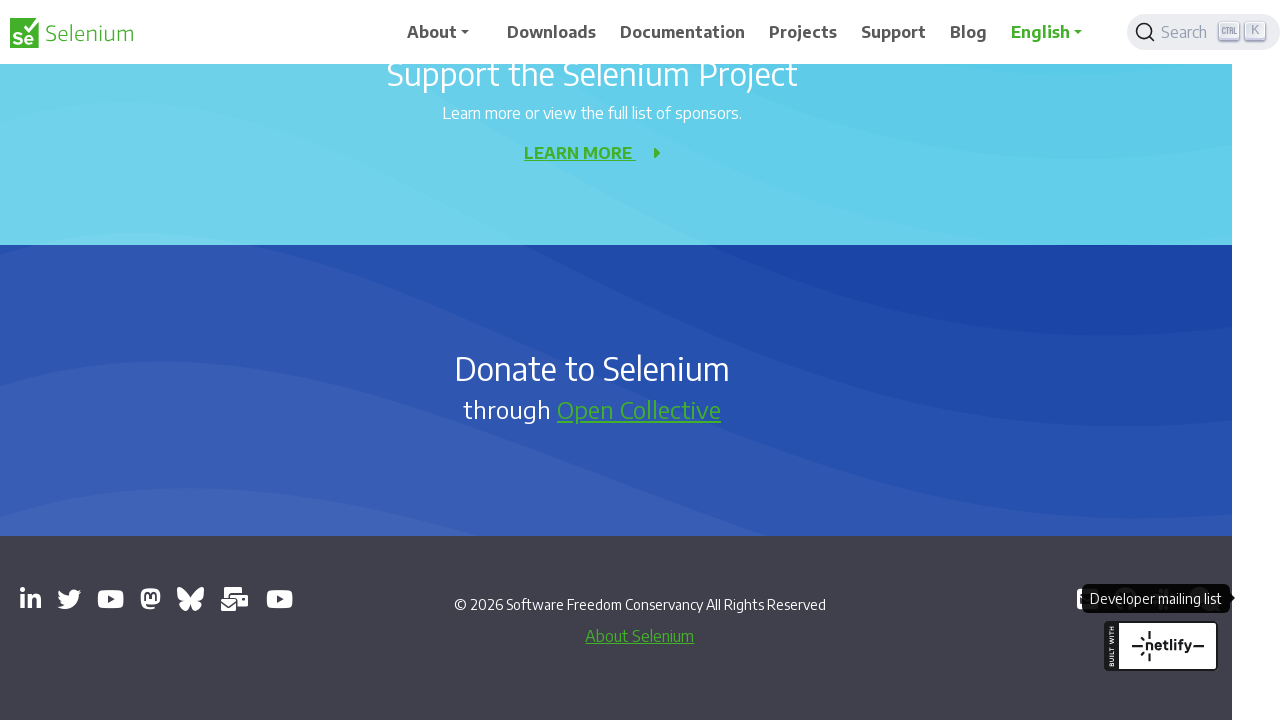

Waited 0.5 seconds for tab to be in focus
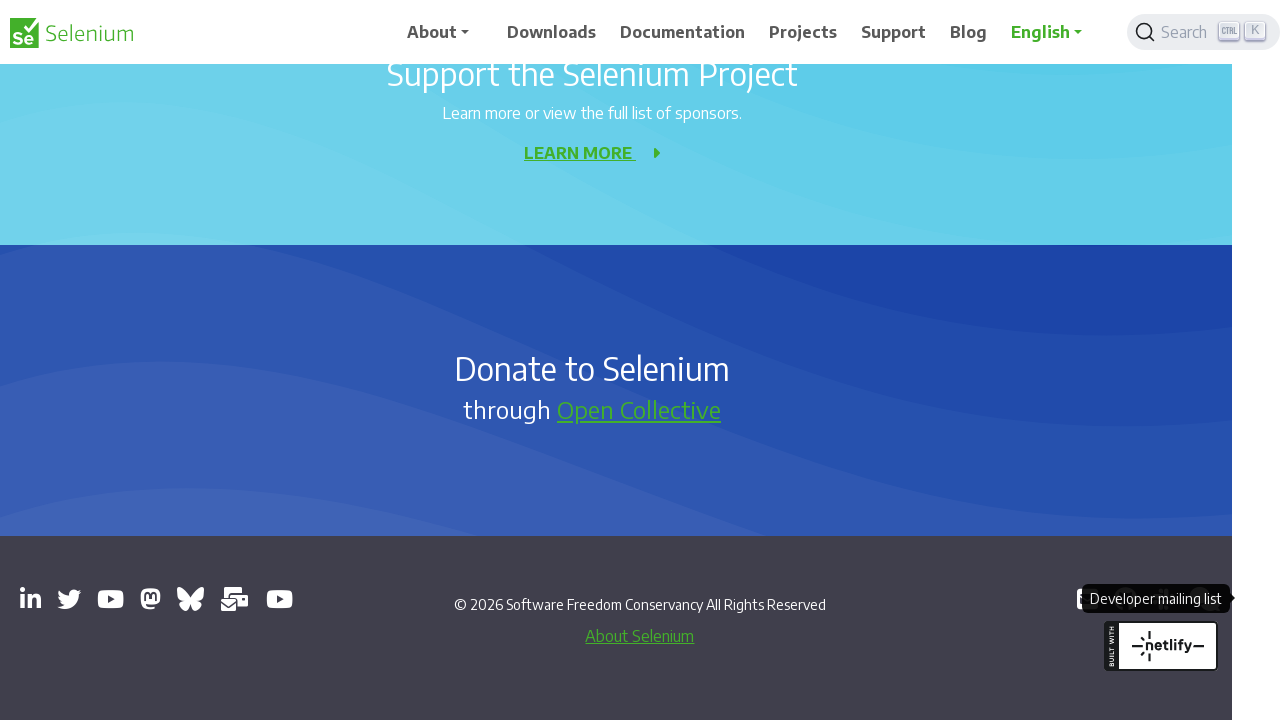

Printed tab info: https://groups.google.com/g/selenium-developers - Selenium Developers - Google Groups
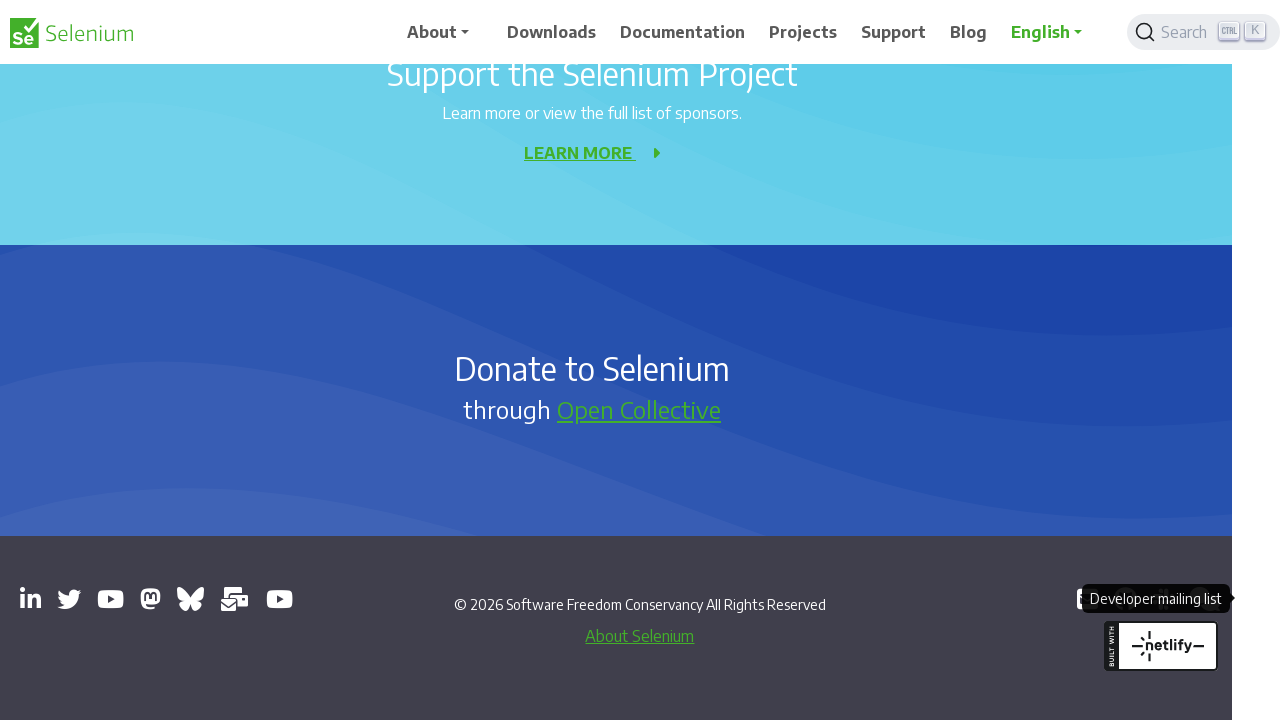

Closed tab: https://seleniumconf.com/register/?utm_medium=Referral&utm_source=selenium.dev&utm_campaign=register
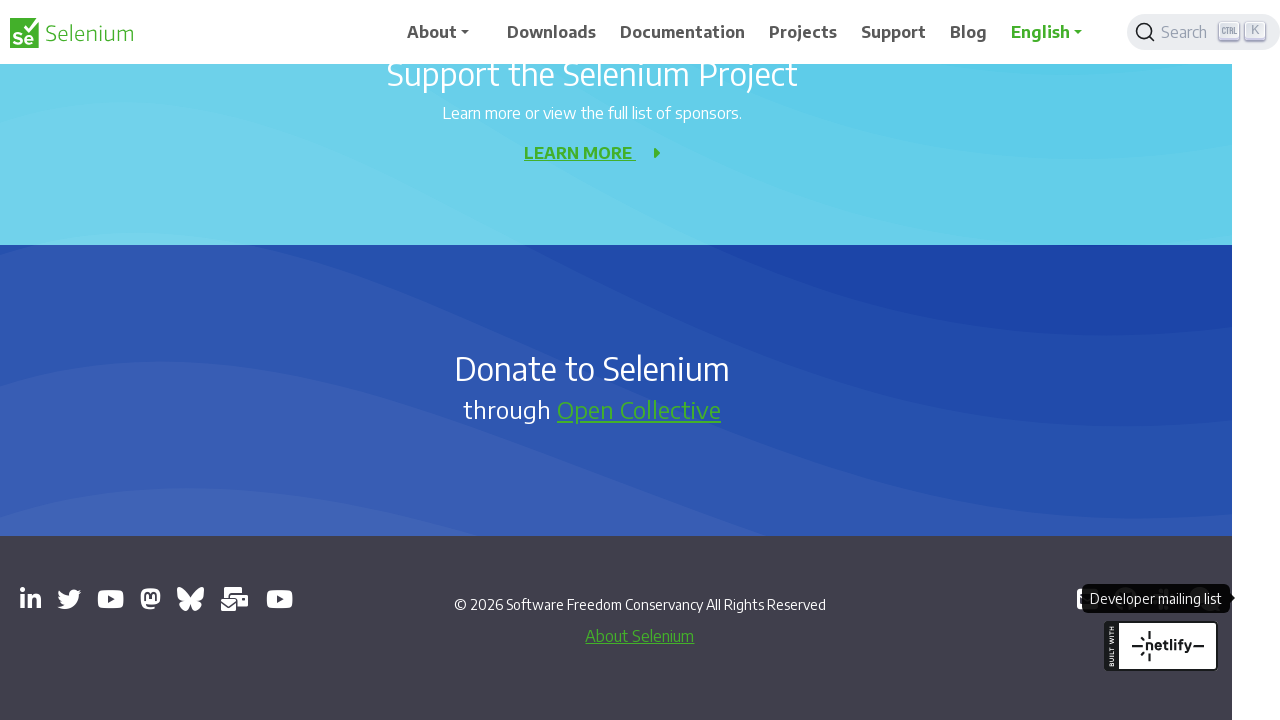

Closed tab: chrome-error://chromewebdata/
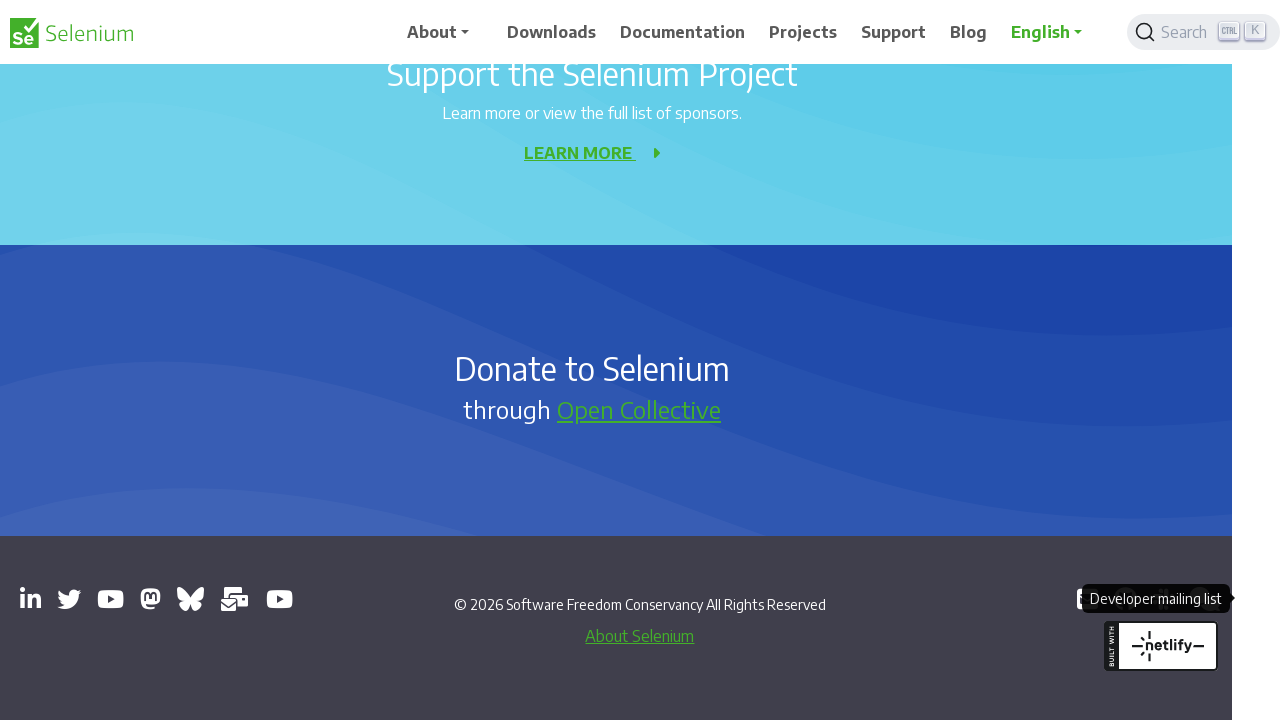

Closed tab: chrome-error://chromewebdata/
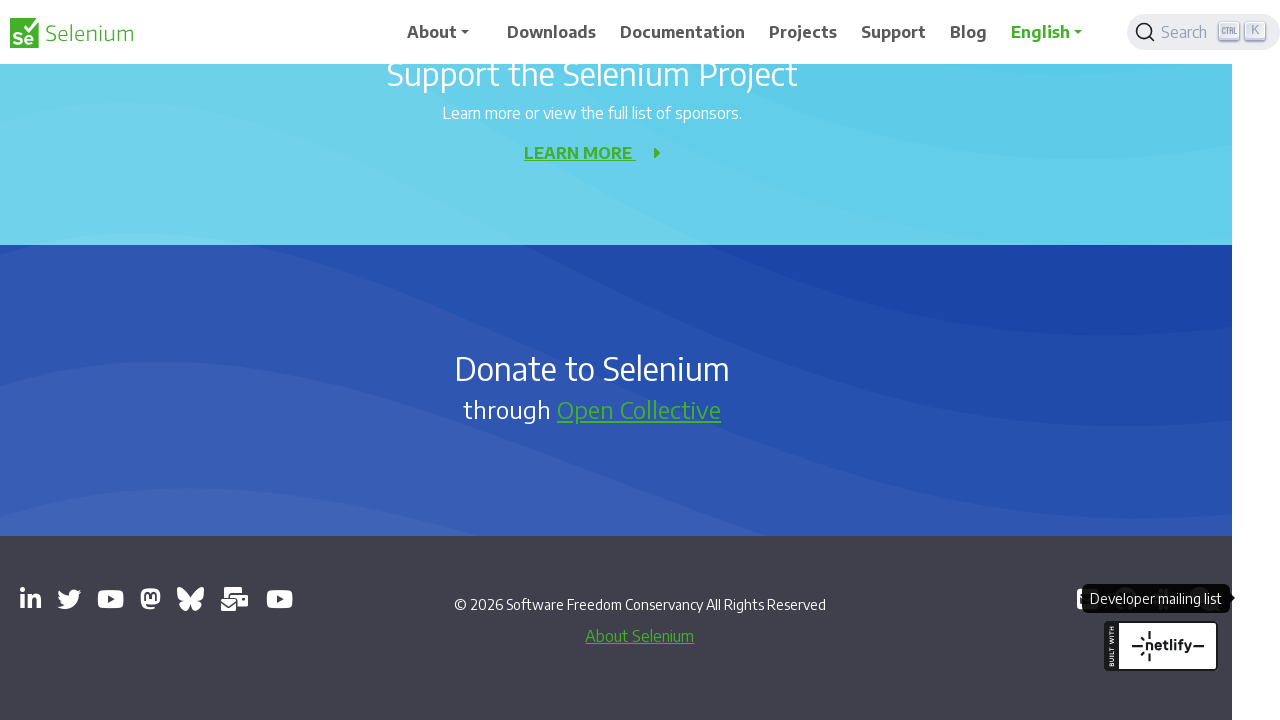

Closed tab: chrome-error://chromewebdata/
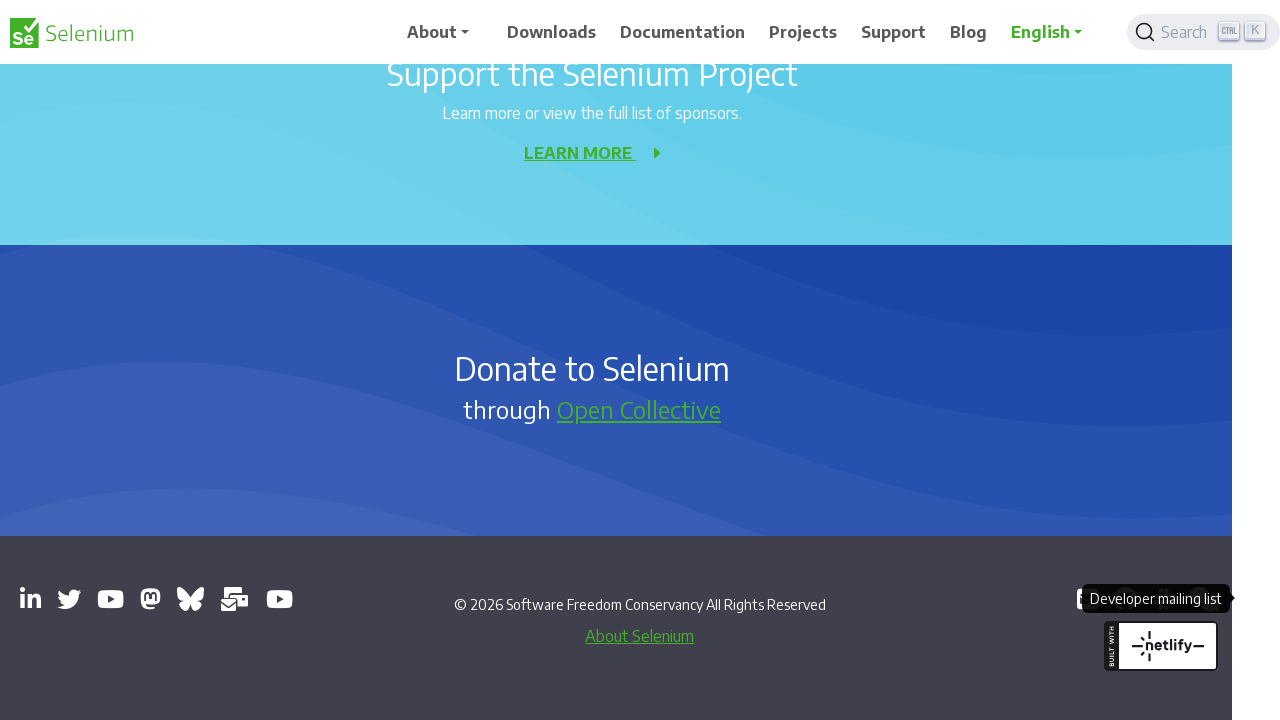

Closed tab: https://www.youtube.com/@SeleniumHQProject
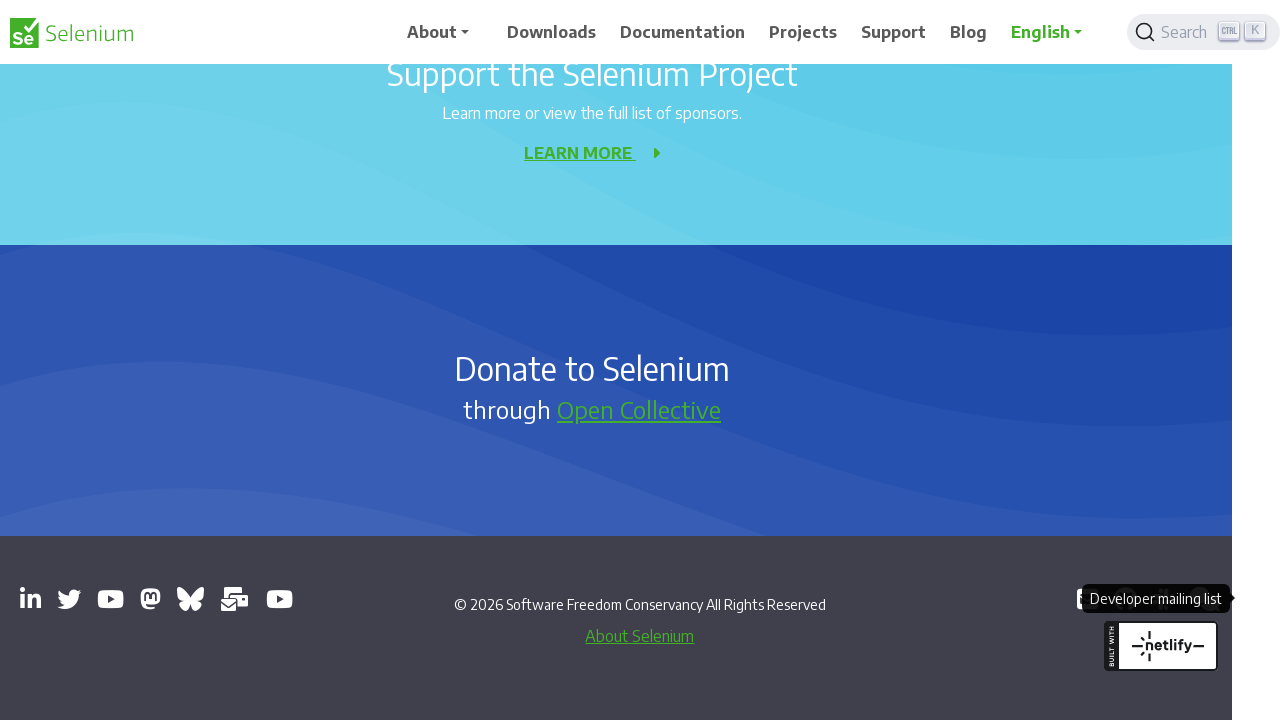

Closed tab: https://mastodon.social/redirect/accounts/110869641967823055
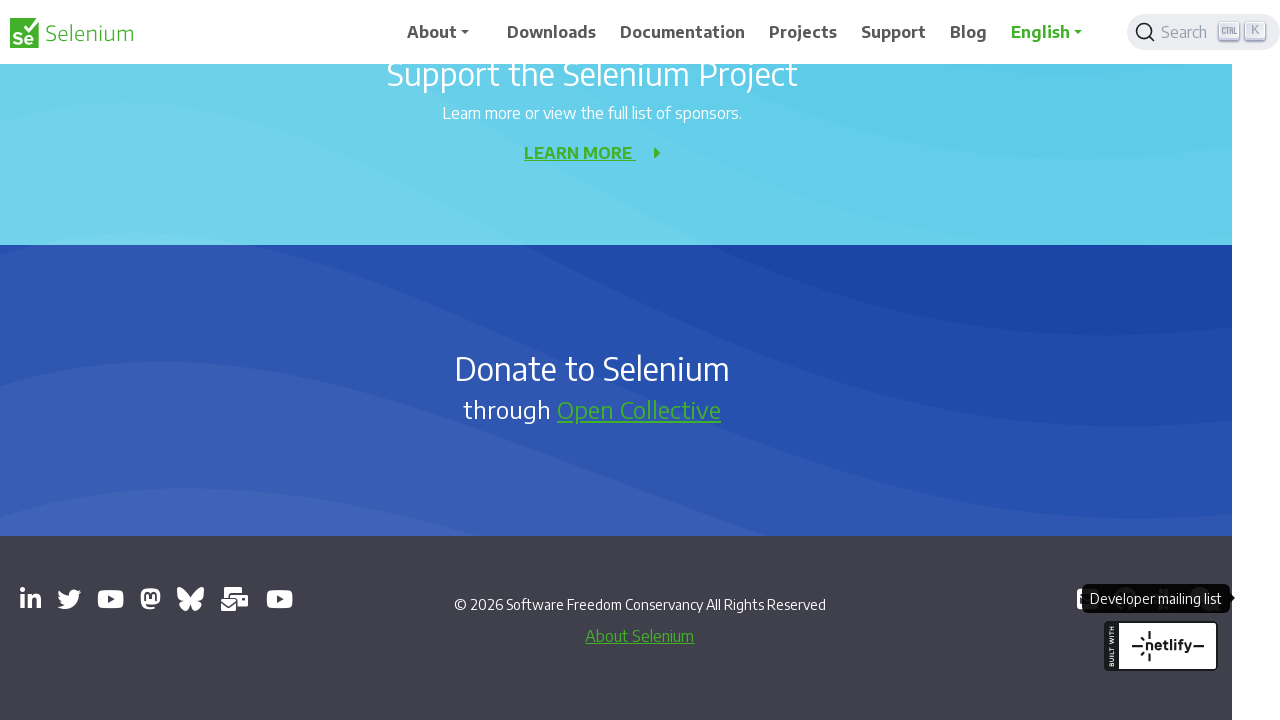

Closed tab: https://bsky.app/profile/seleniumconf.bsky.social
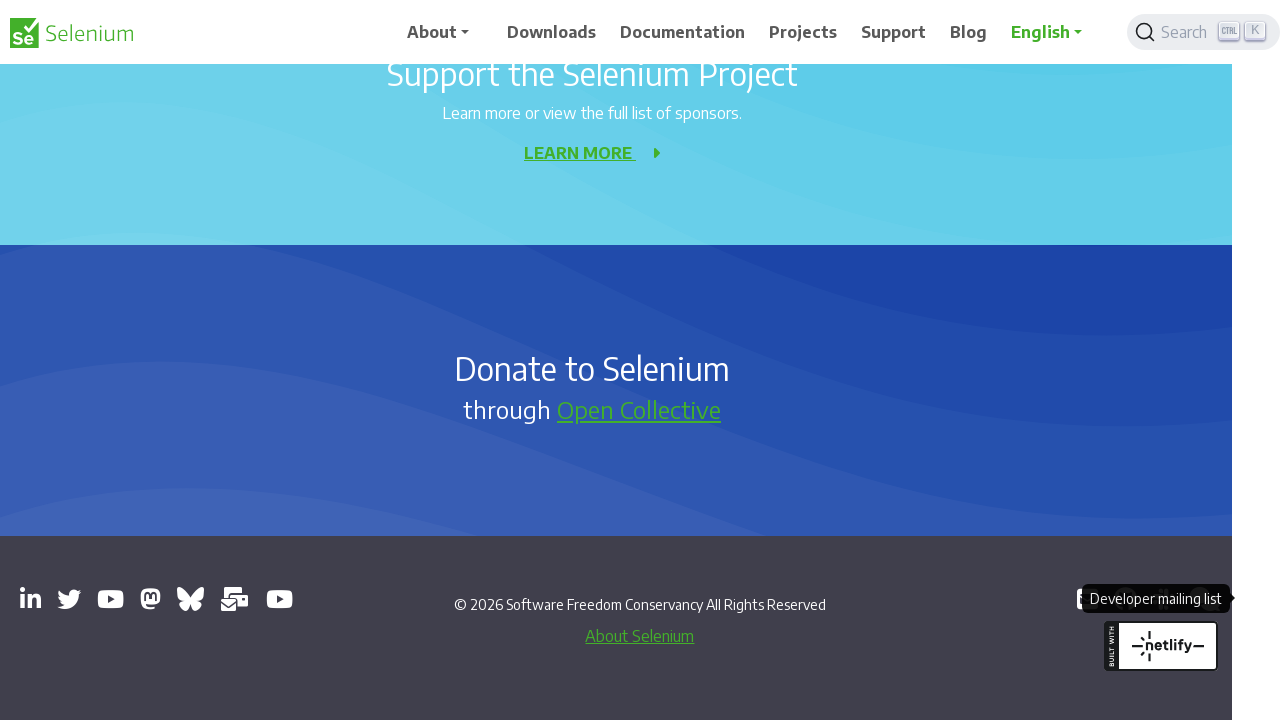

Closed tab: https://groups.google.com/g/selenium-users
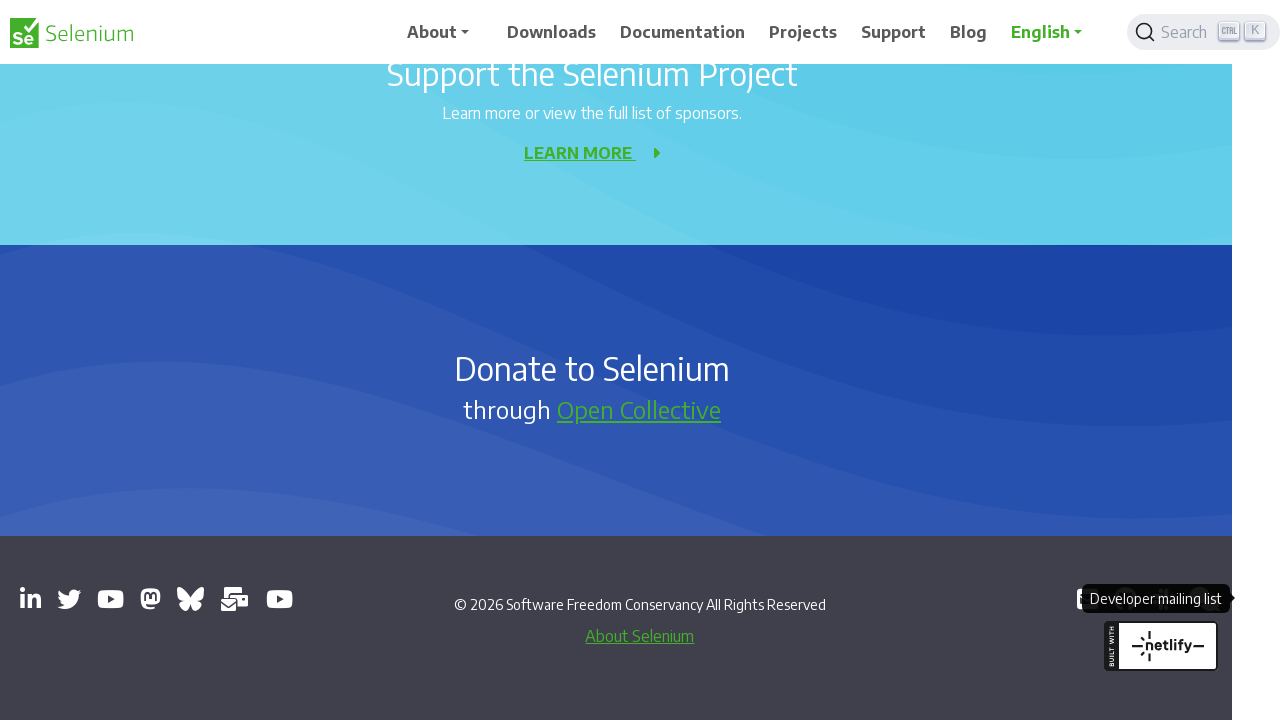

Closed tab: https://www.youtube.com/channel/UCbDlgX_613xNMrDqCe3QNEw
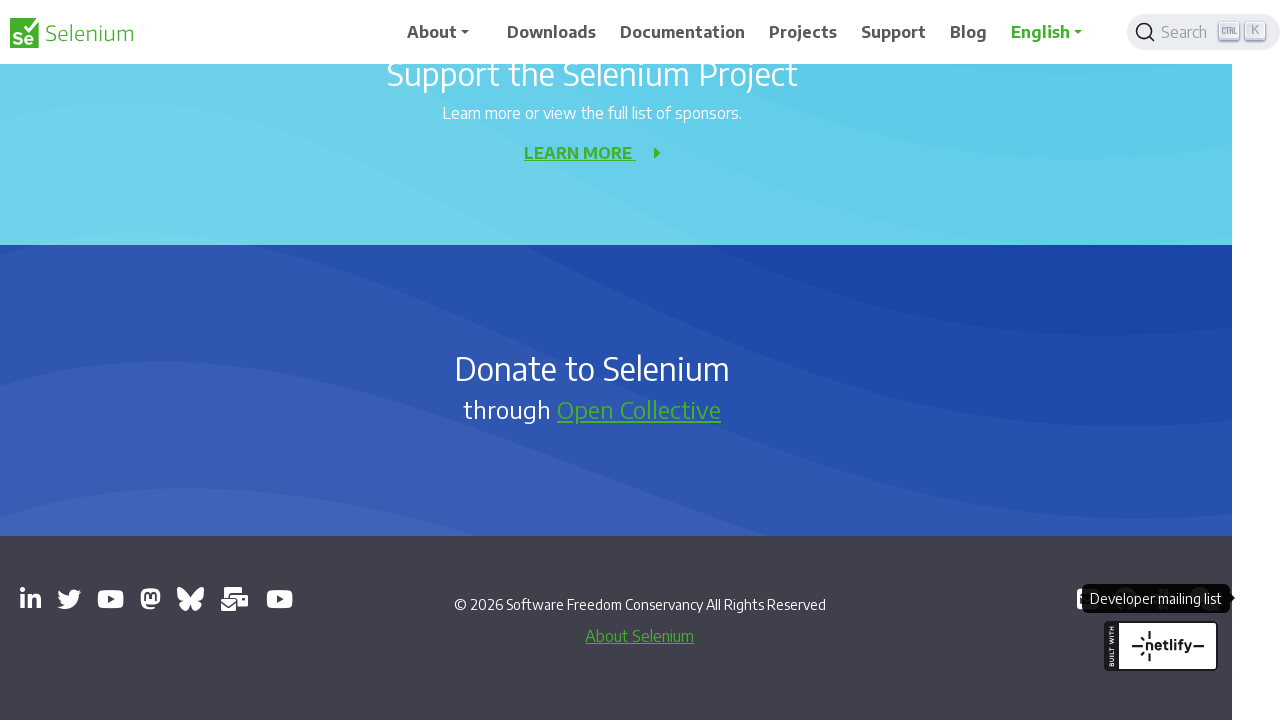

Closed tab: https://github.com/seleniumhq/selenium
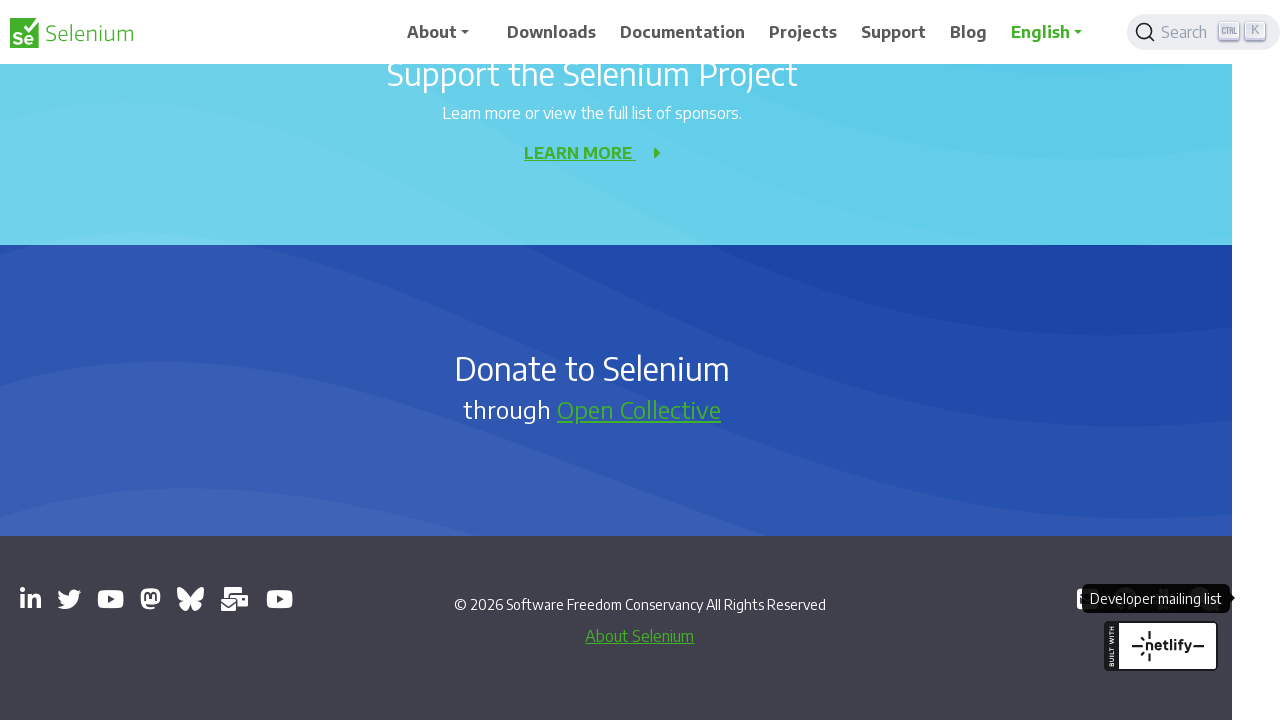

Closed tab: https://inviter.co/seleniumhq
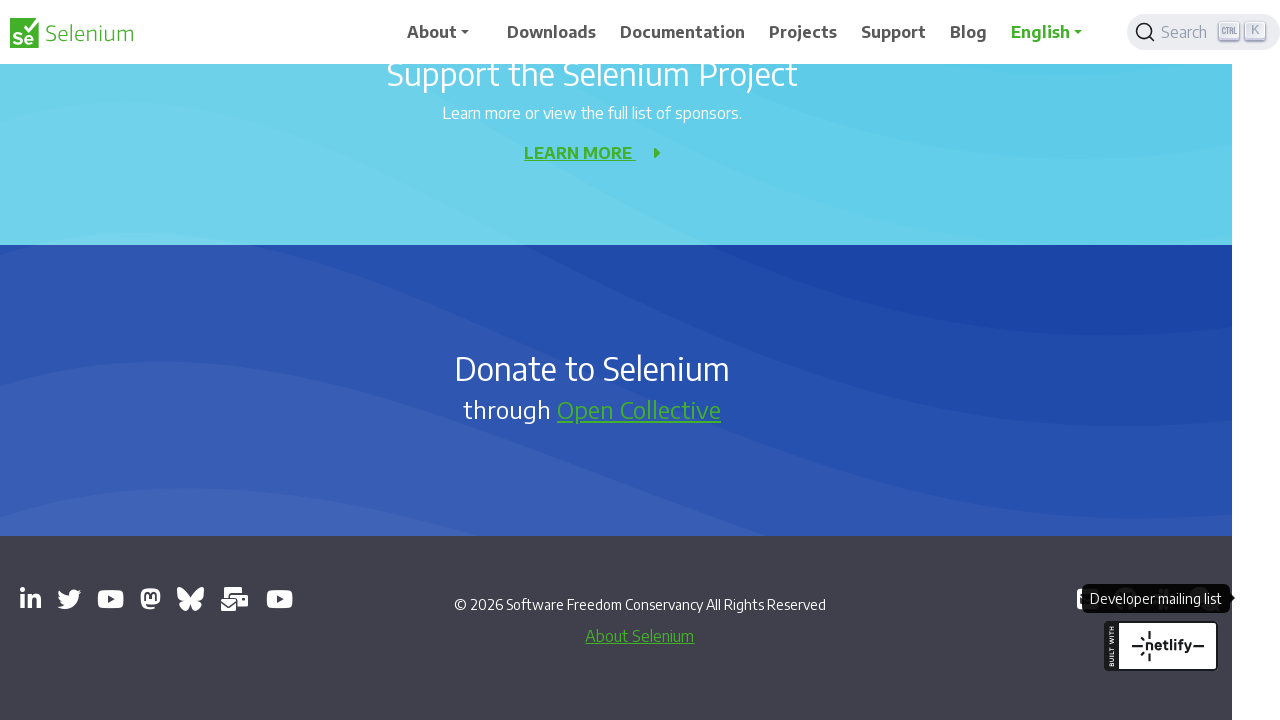

Closed tab: https://web.libera.chat/#selenium
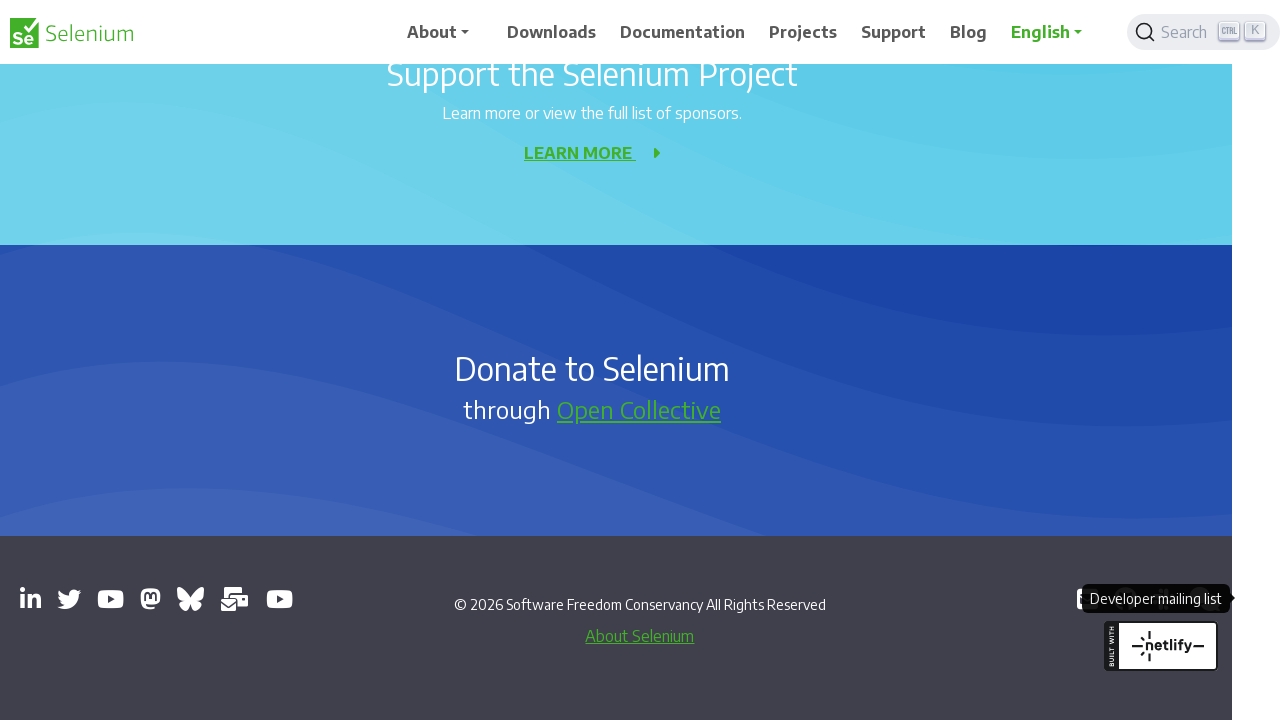

Closed tab: https://groups.google.com/g/selenium-developers
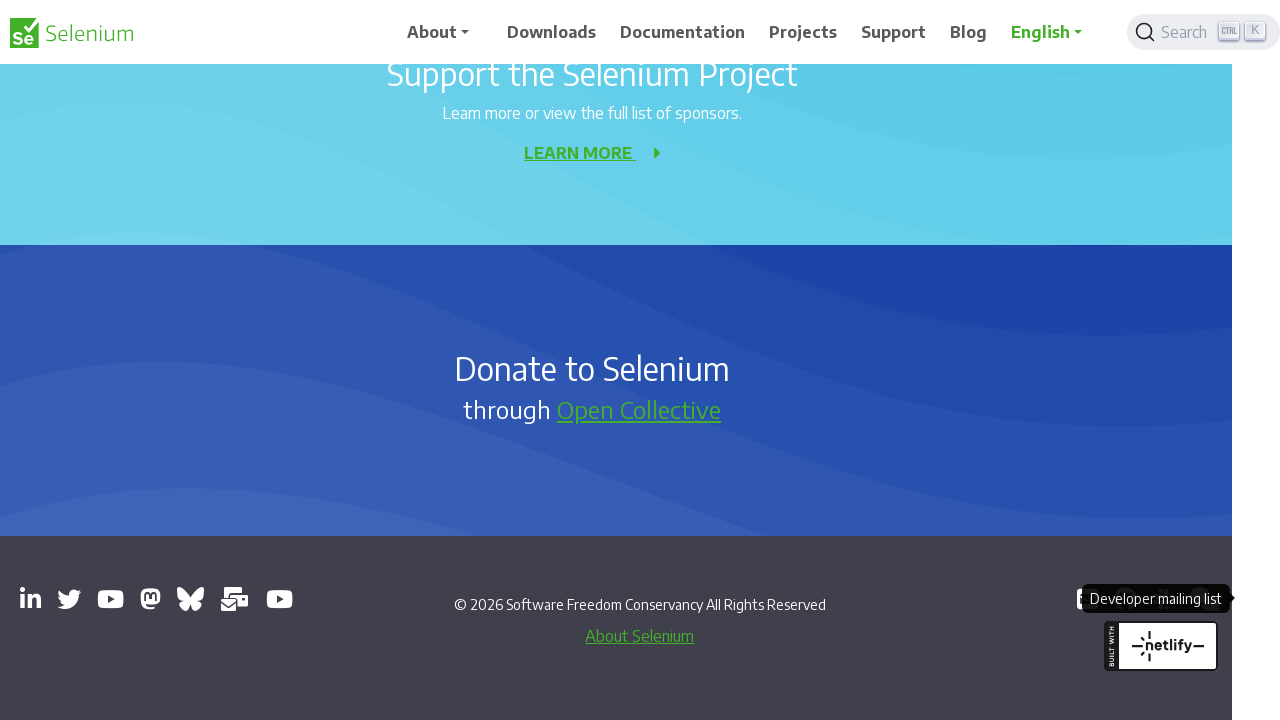

Brought main page back to front
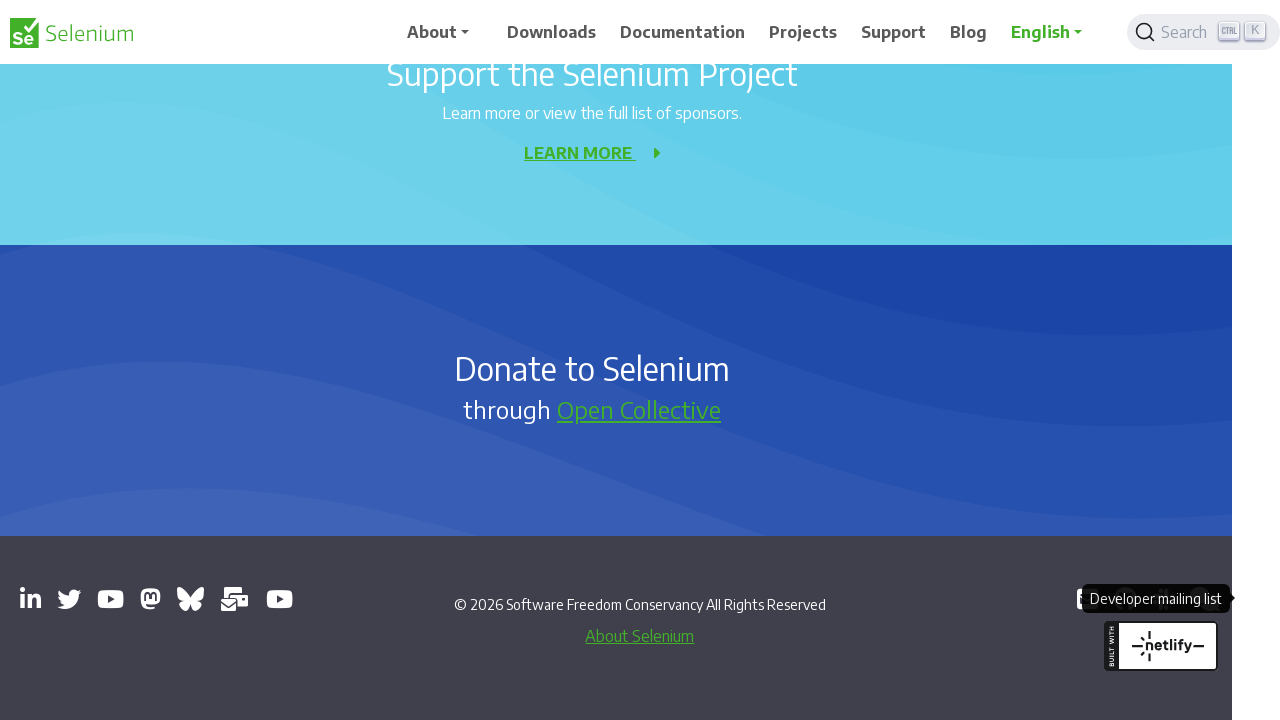

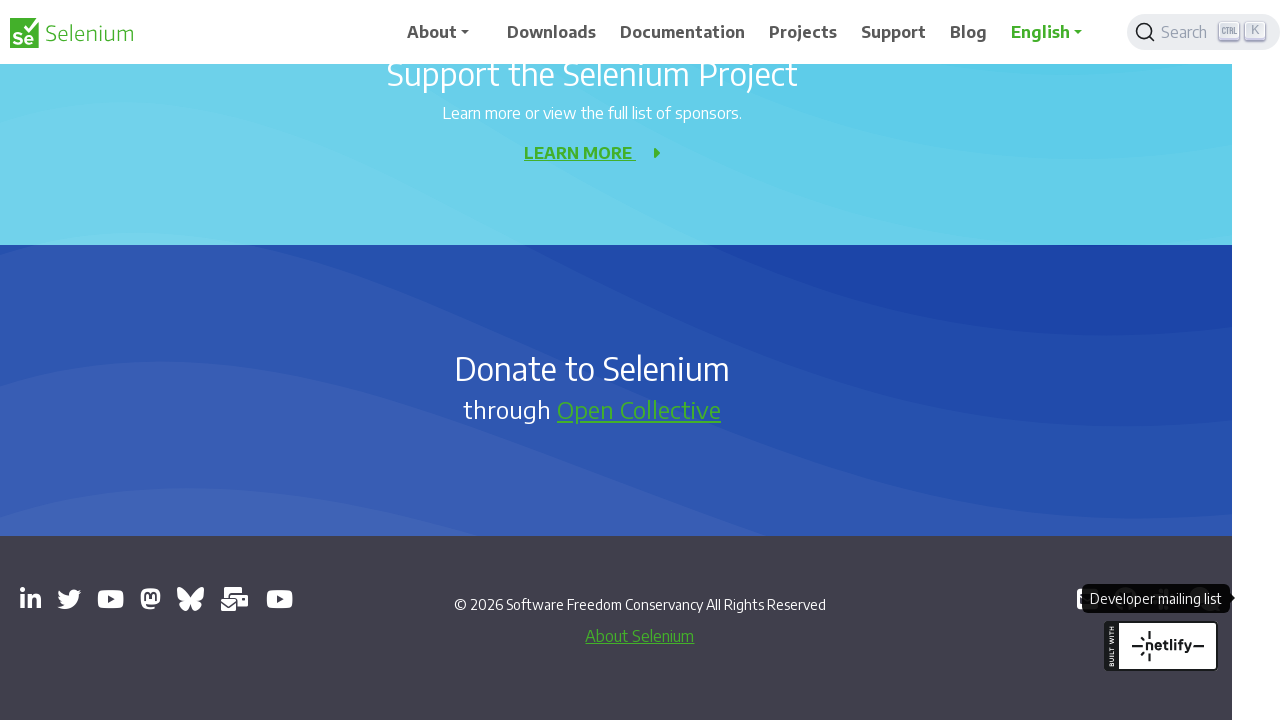